Tests multi-selection dropdown functionality by clicking on dropdown inputs and selecting multiple items using keyboard navigation

Starting URL: https://www.jqueryscript.net/demo/Drop-Down-Combo-Tree/

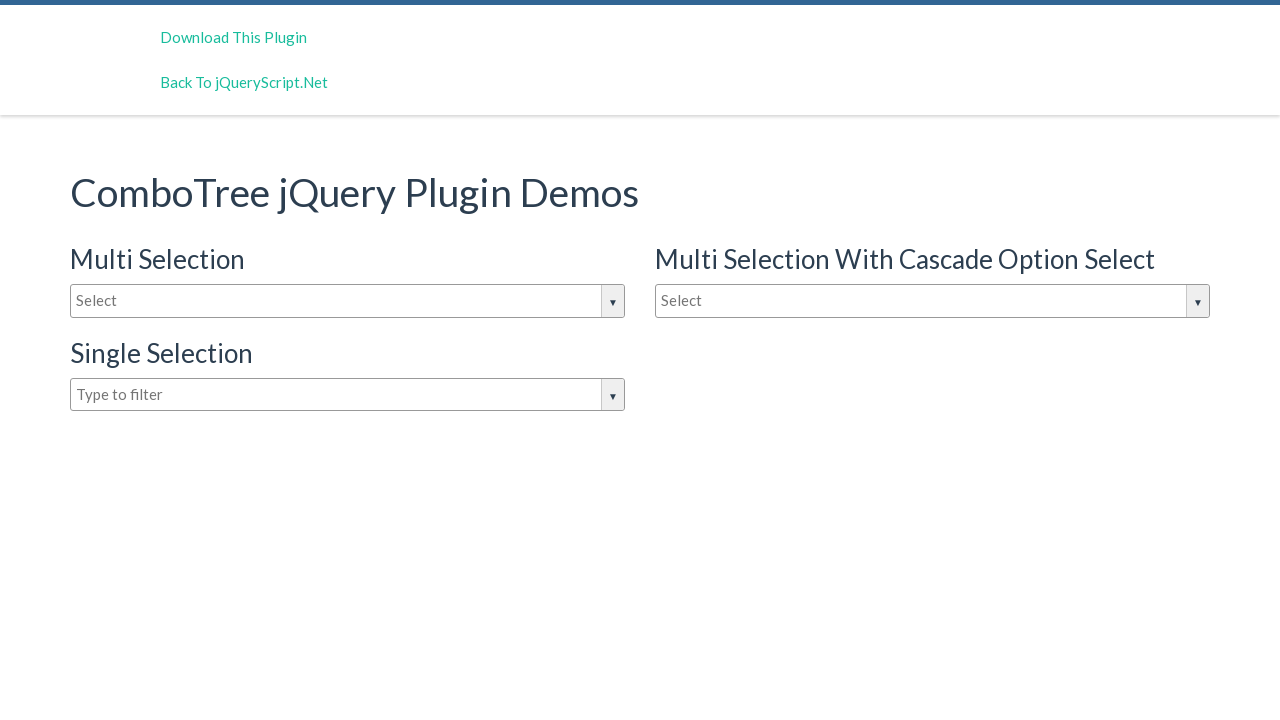

Clicked on first dropdown input (justAnInputBox) at (348, 301) on input#justAnInputBox
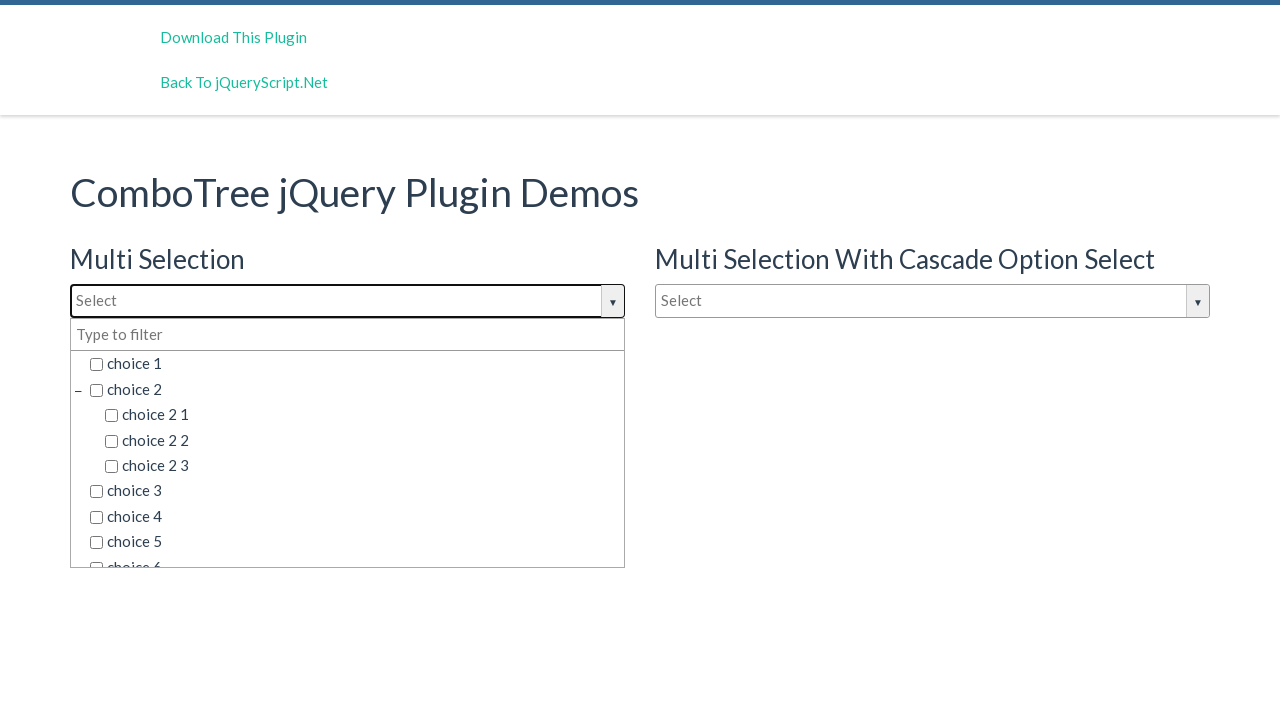

Pressed ArrowDown in first dropdown (iteration 1/15)
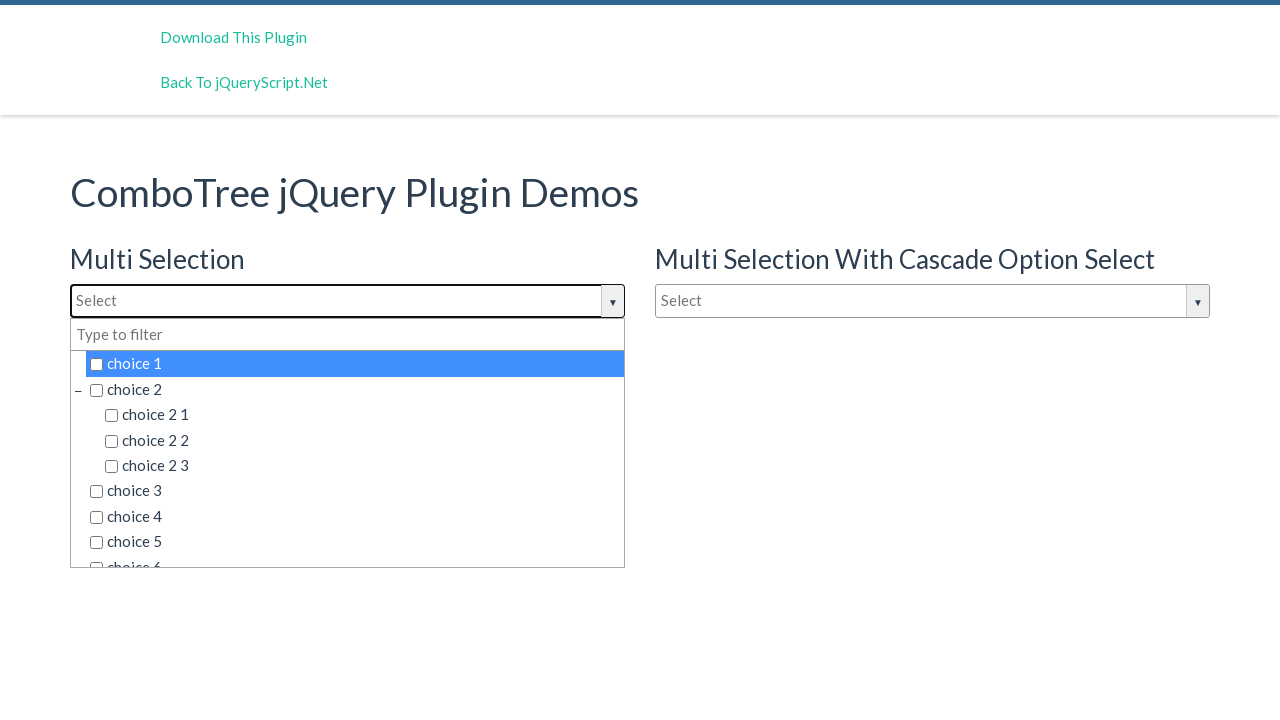

Pressed Enter to select item in first dropdown (iteration 1/15)
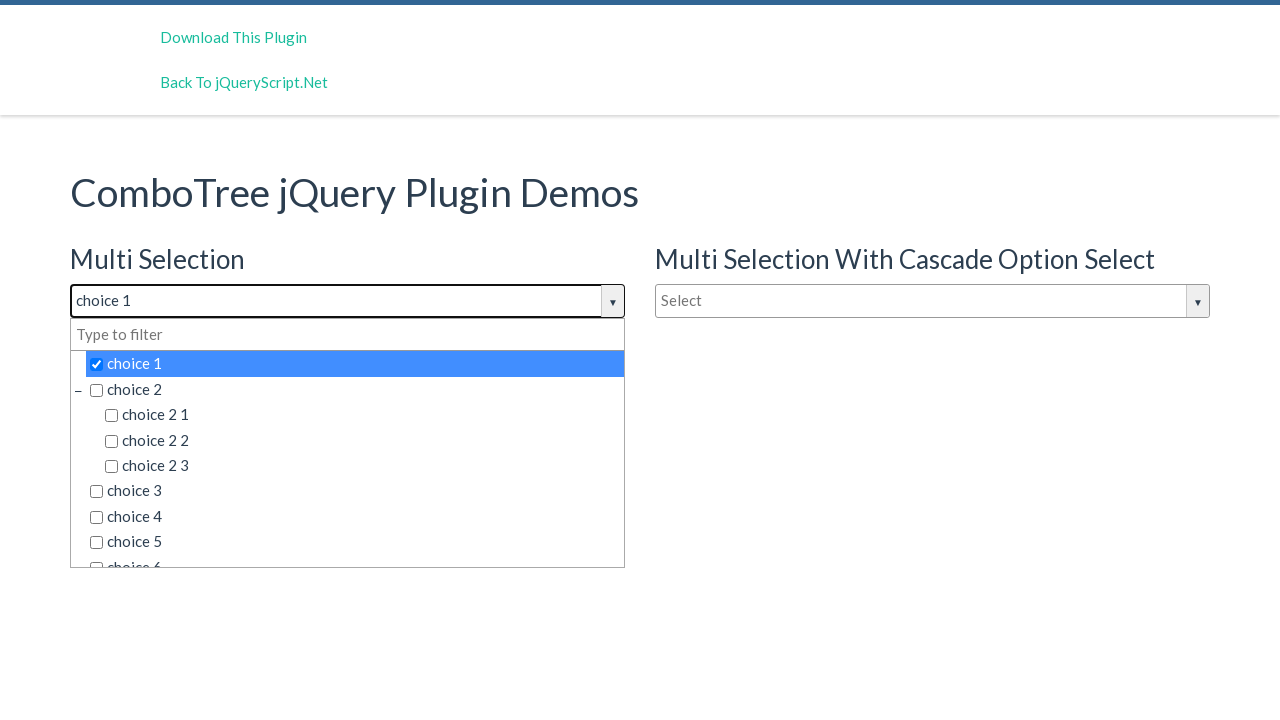

Pressed ArrowDown in first dropdown (iteration 2/15)
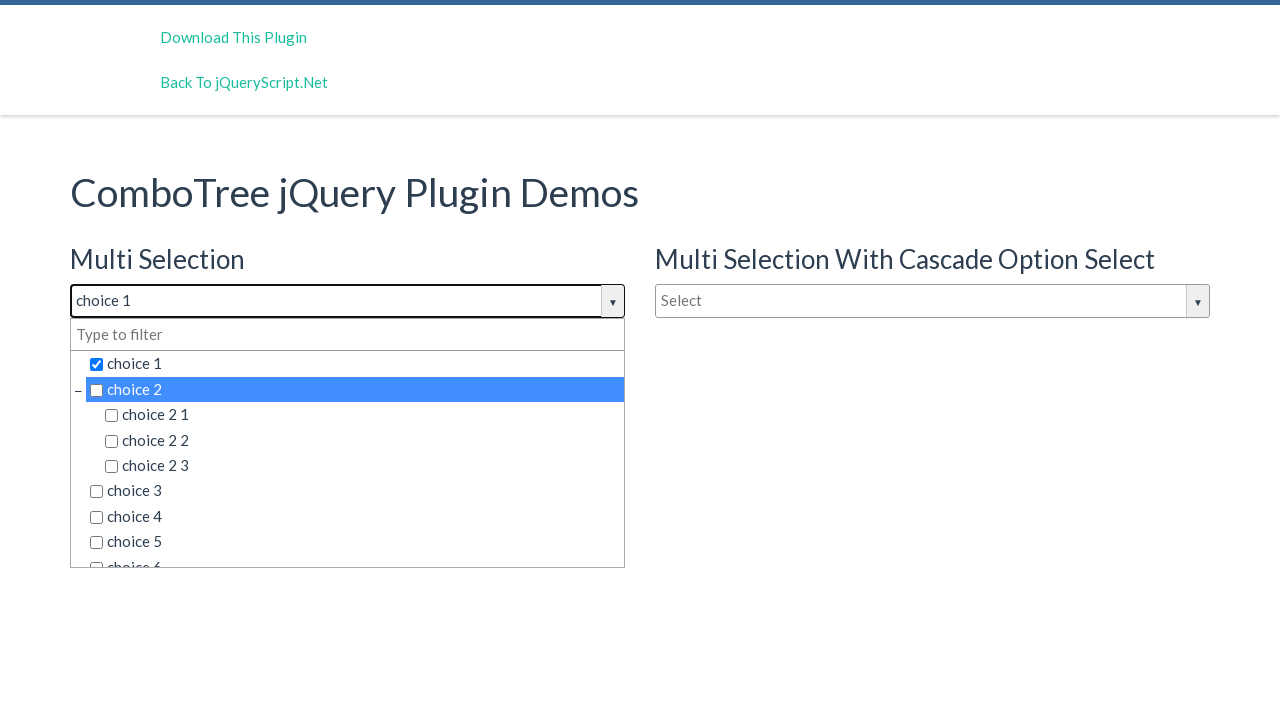

Pressed Enter to select item in first dropdown (iteration 2/15)
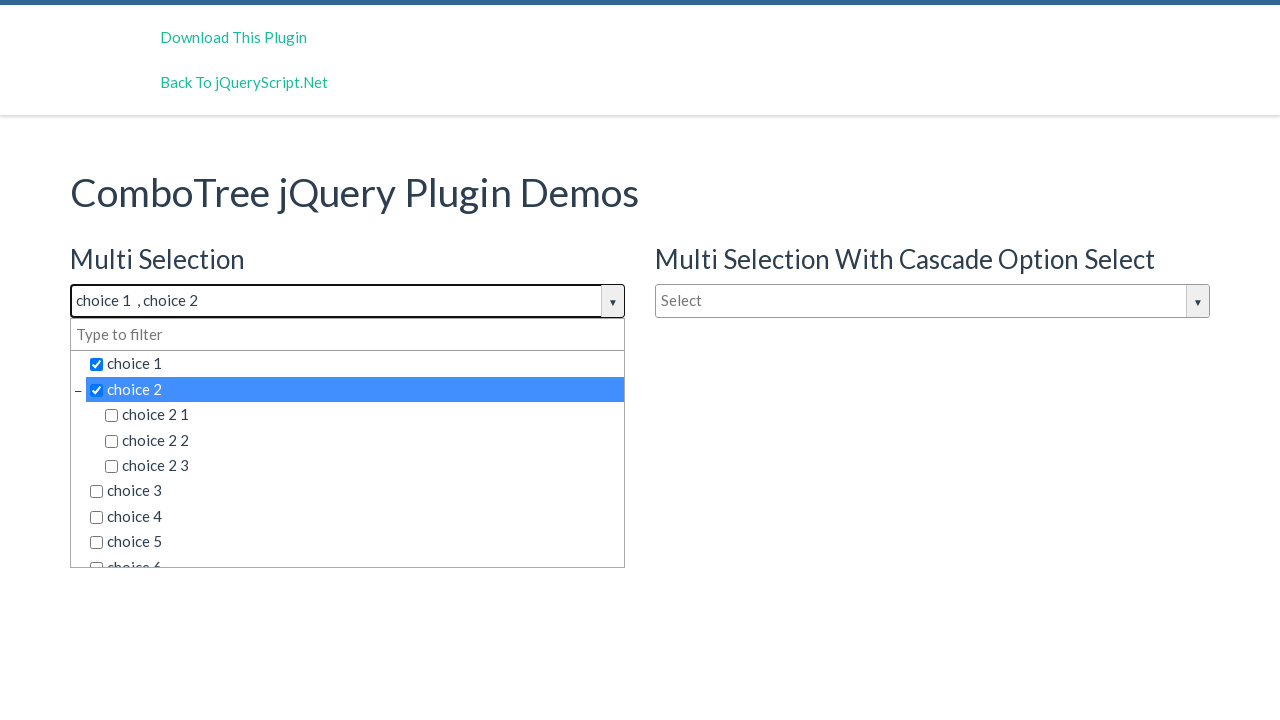

Pressed ArrowDown in first dropdown (iteration 3/15)
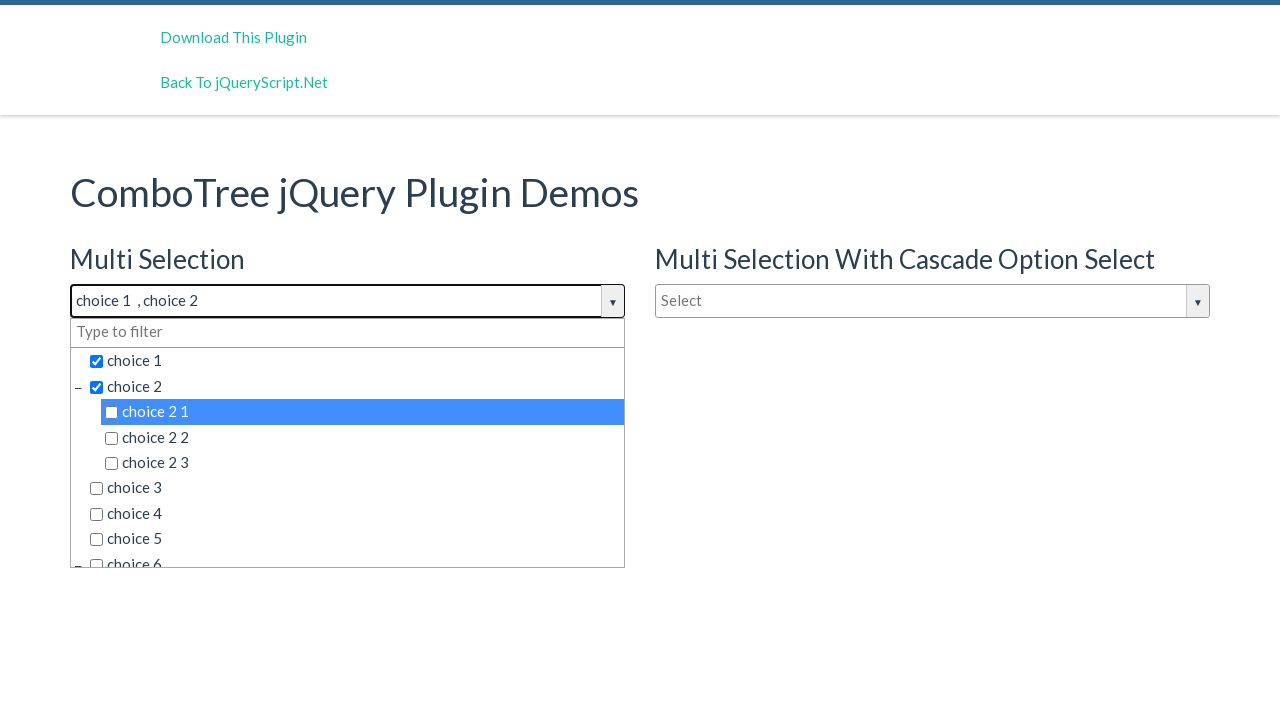

Pressed Enter to select item in first dropdown (iteration 3/15)
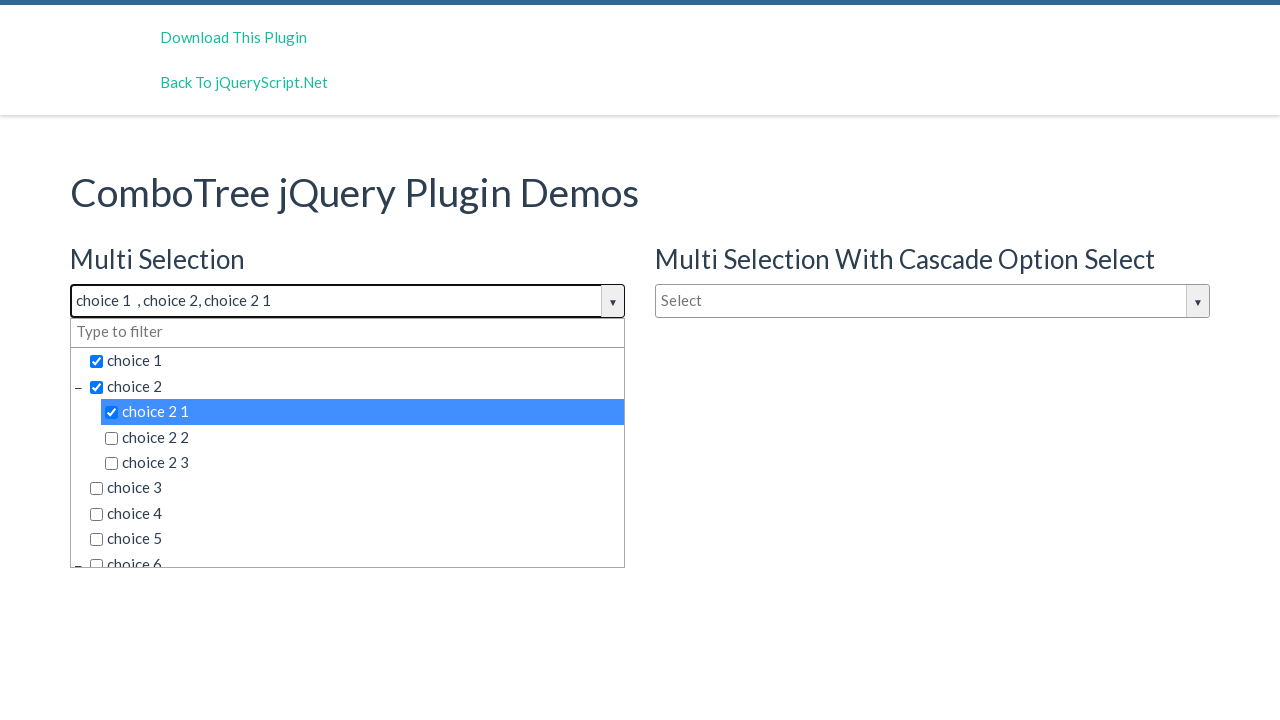

Pressed ArrowDown in first dropdown (iteration 4/15)
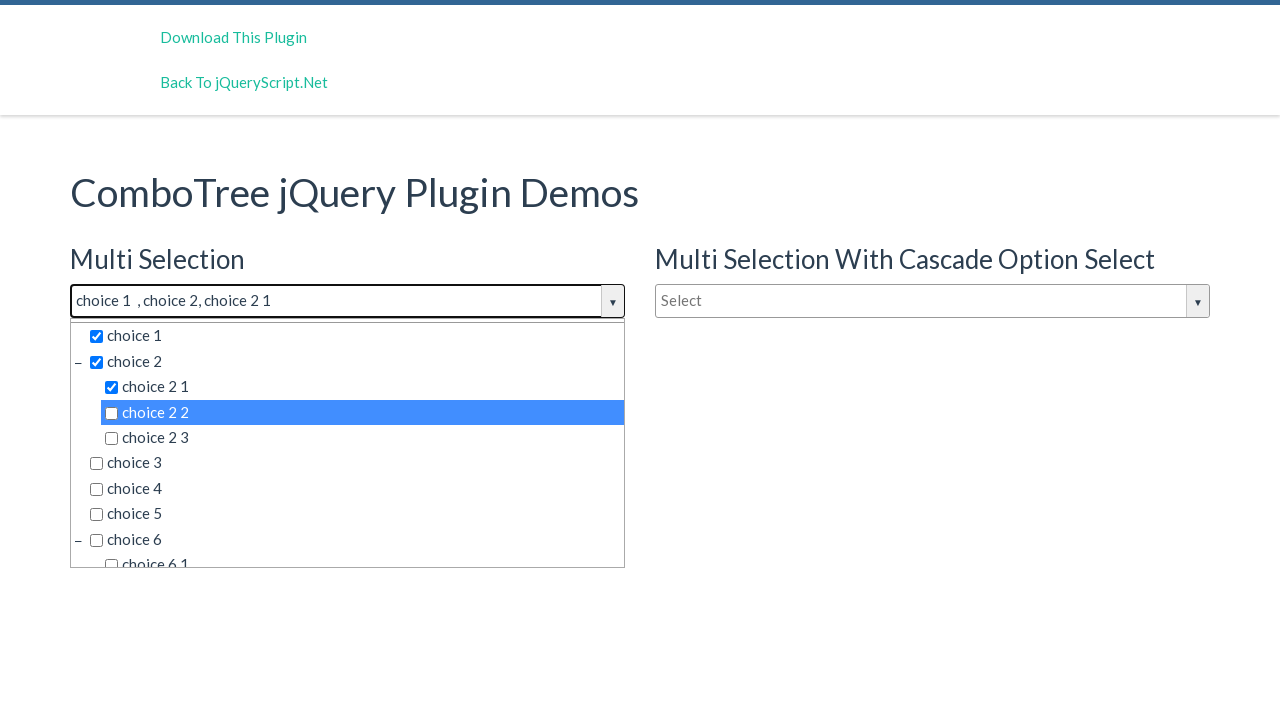

Pressed Enter to select item in first dropdown (iteration 4/15)
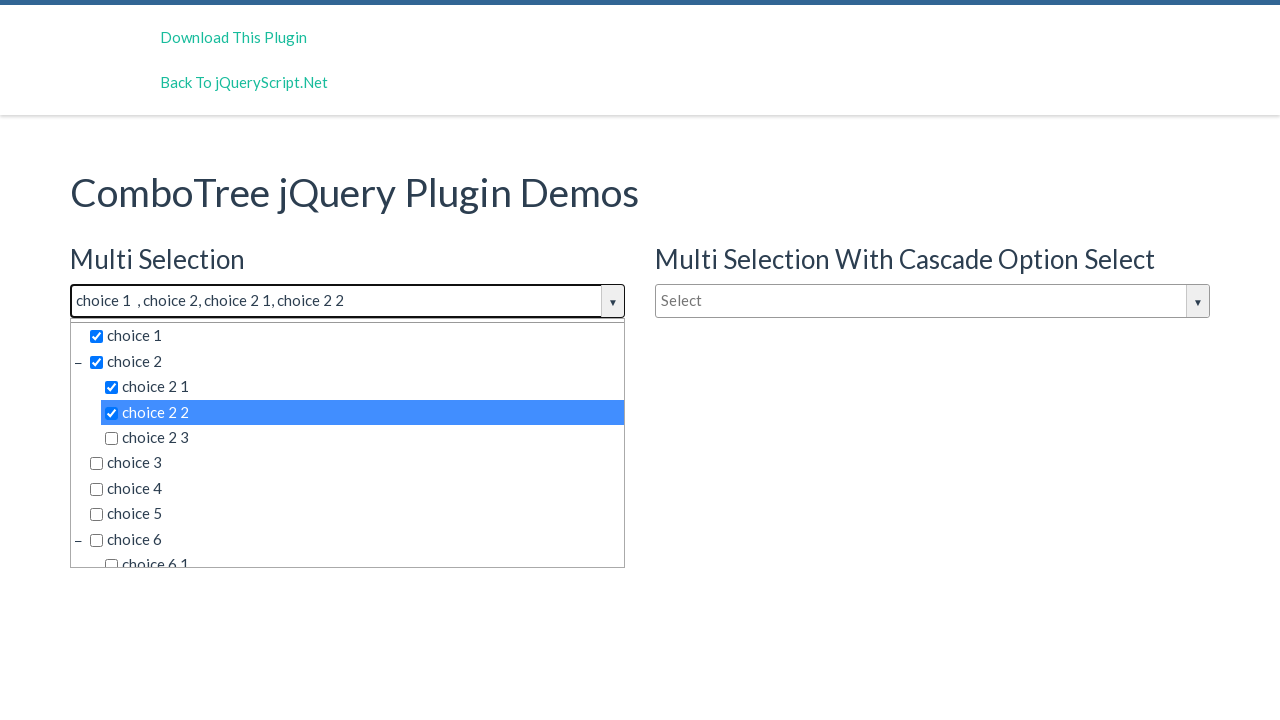

Pressed ArrowDown in first dropdown (iteration 5/15)
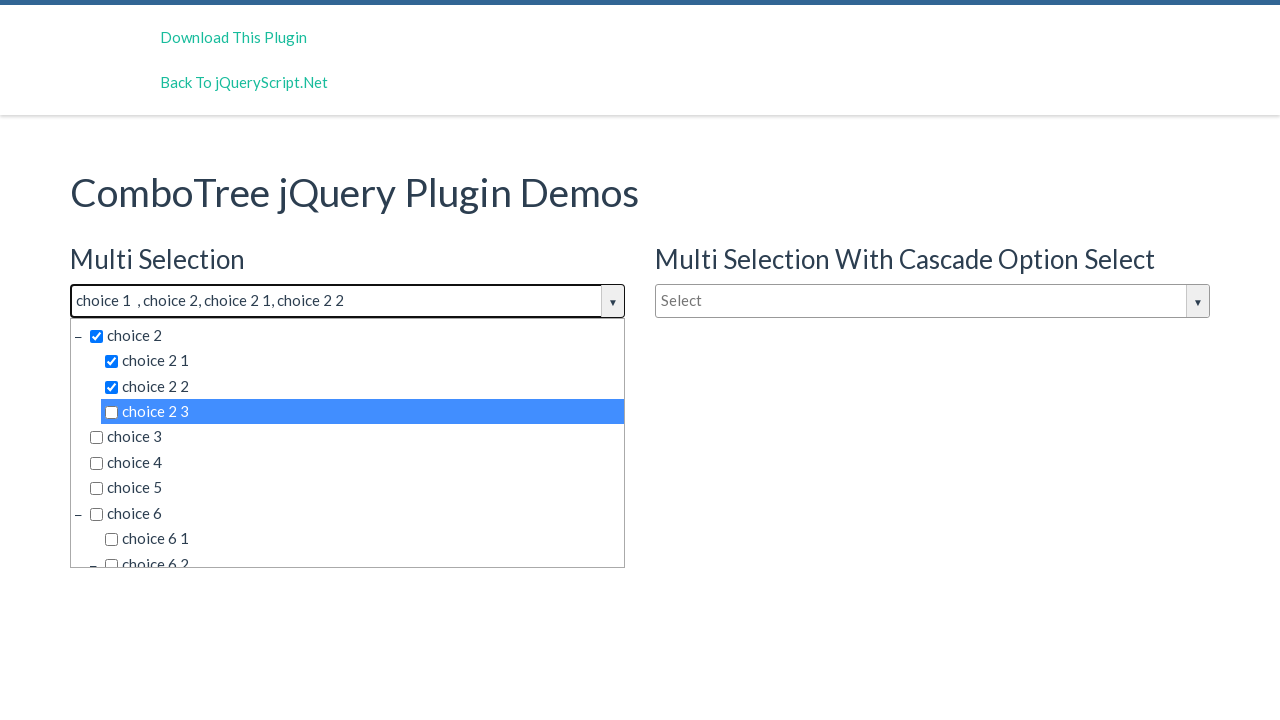

Pressed Enter to select item in first dropdown (iteration 5/15)
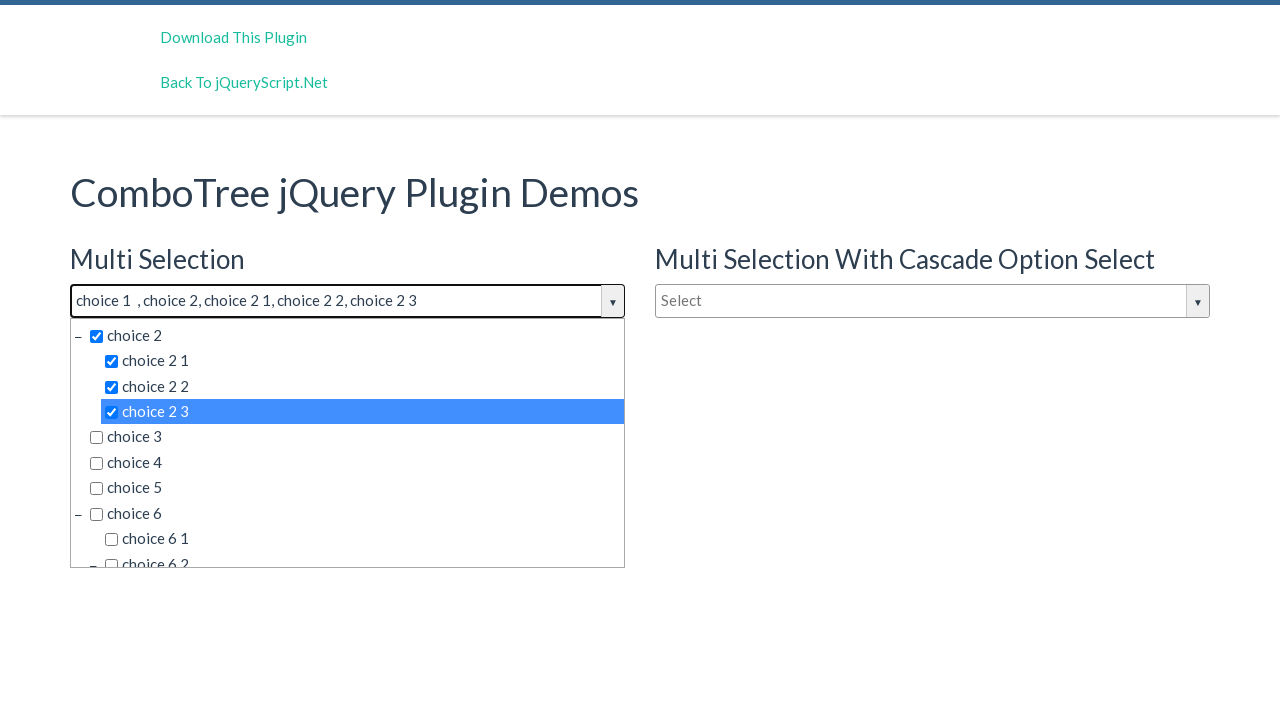

Pressed ArrowDown in first dropdown (iteration 6/15)
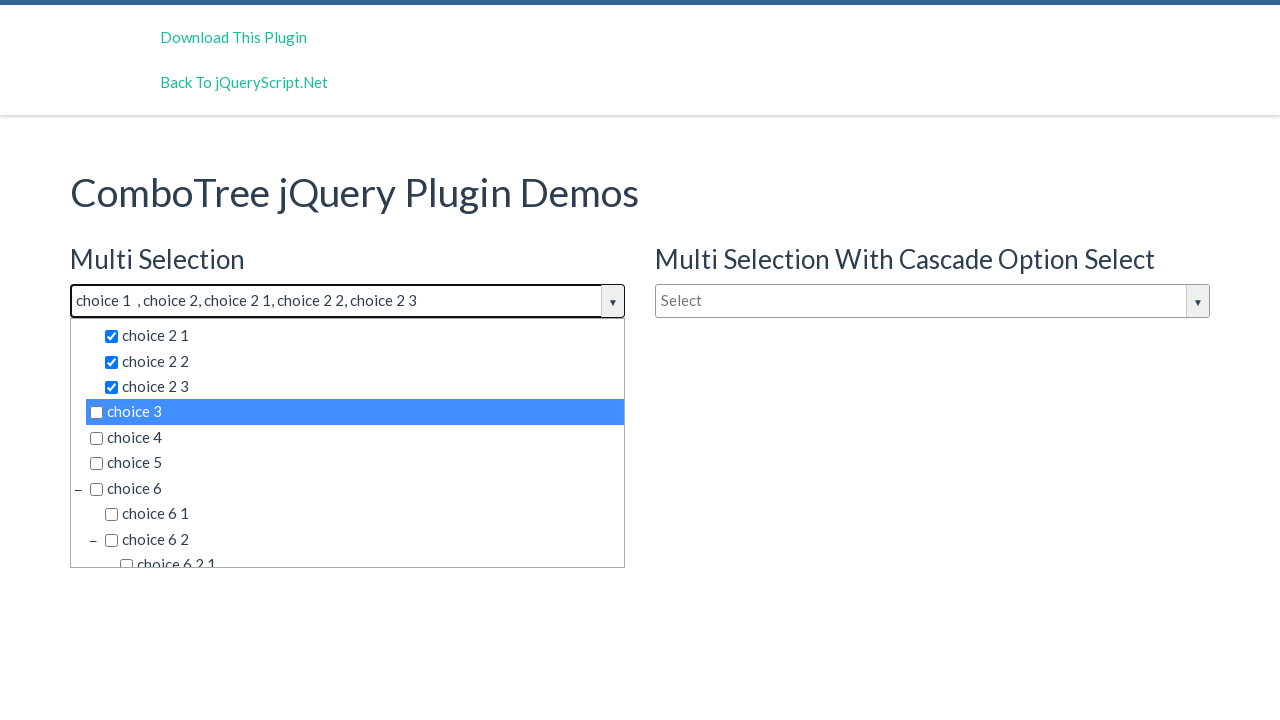

Pressed Enter to select item in first dropdown (iteration 6/15)
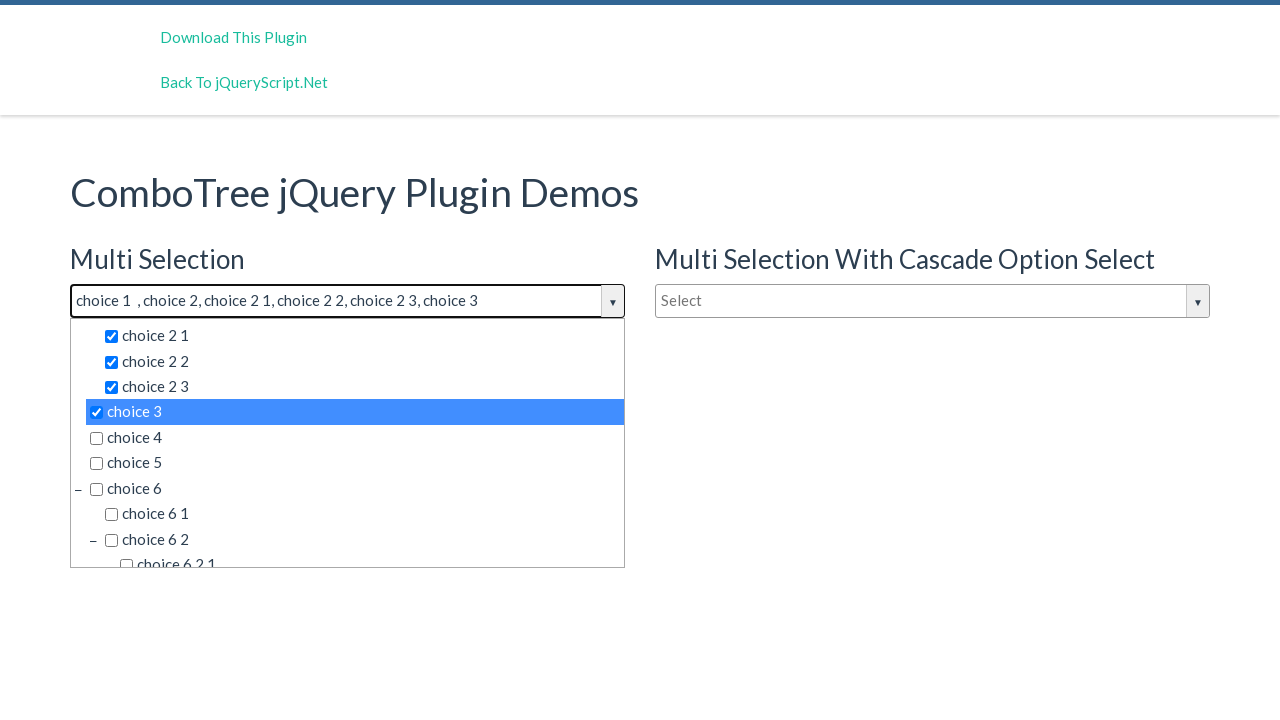

Pressed ArrowDown in first dropdown (iteration 7/15)
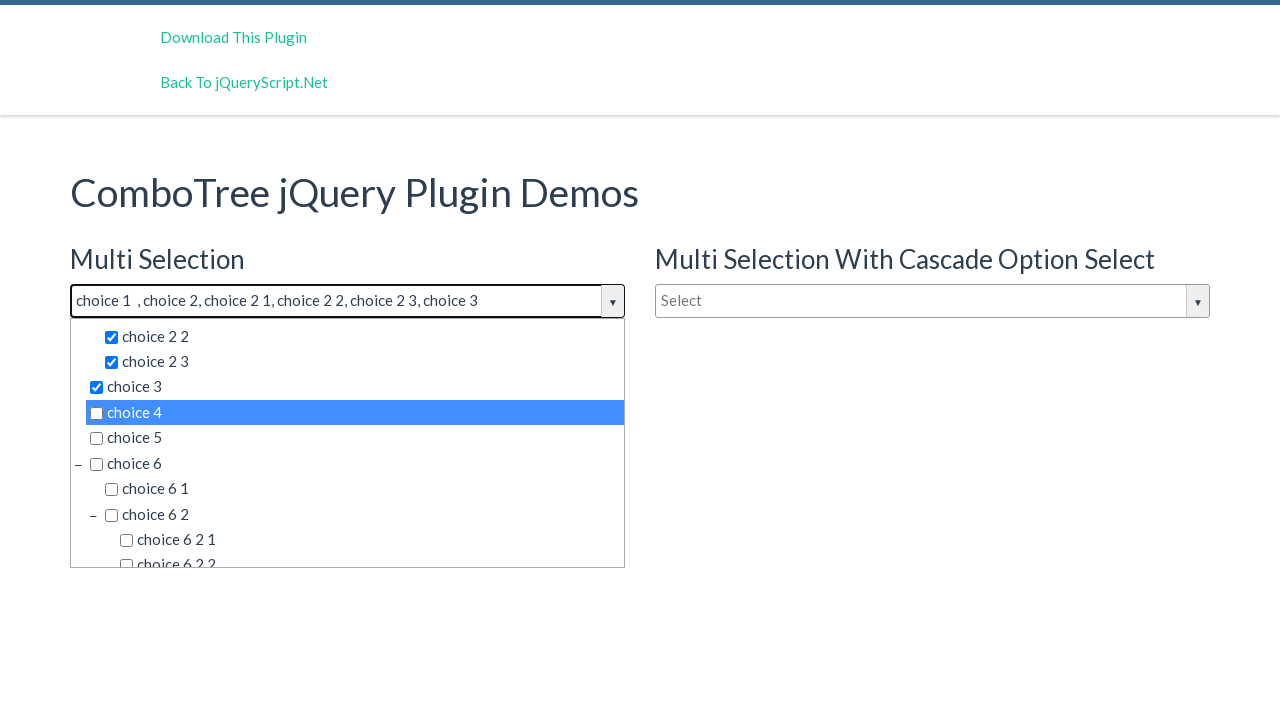

Pressed Enter to select item in first dropdown (iteration 7/15)
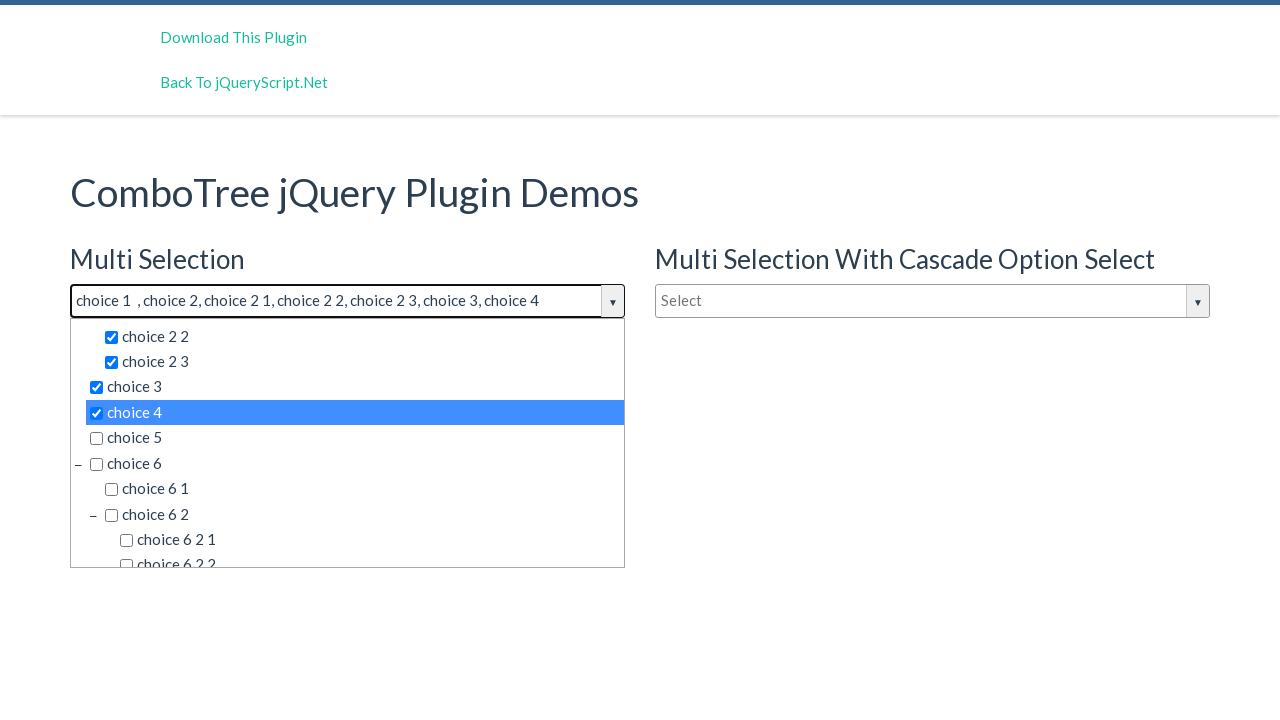

Pressed ArrowDown in first dropdown (iteration 8/15)
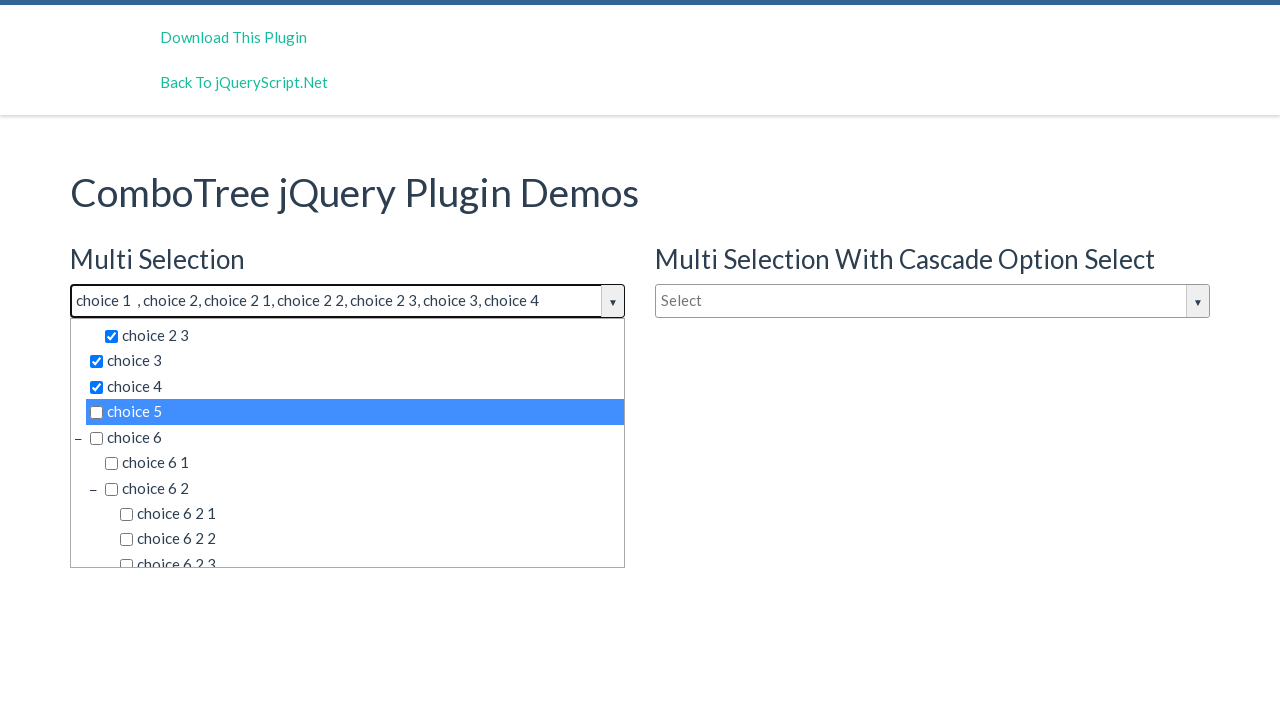

Pressed Enter to select item in first dropdown (iteration 8/15)
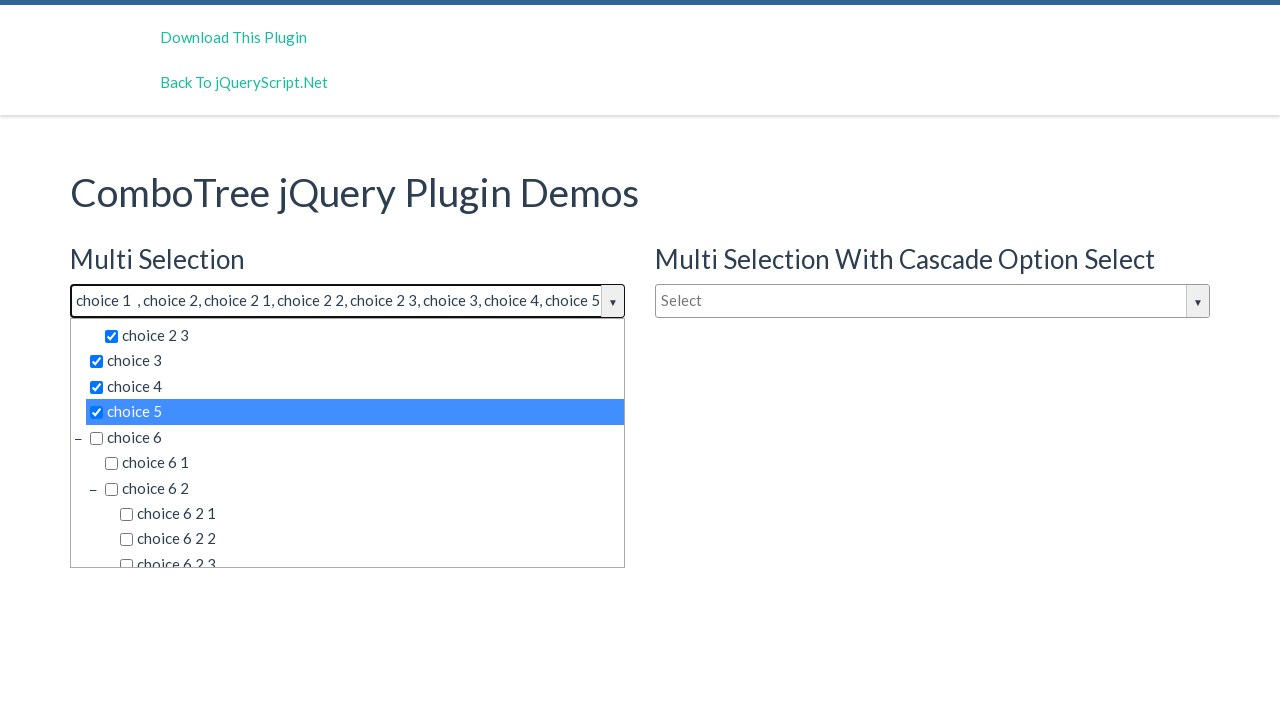

Pressed ArrowDown in first dropdown (iteration 9/15)
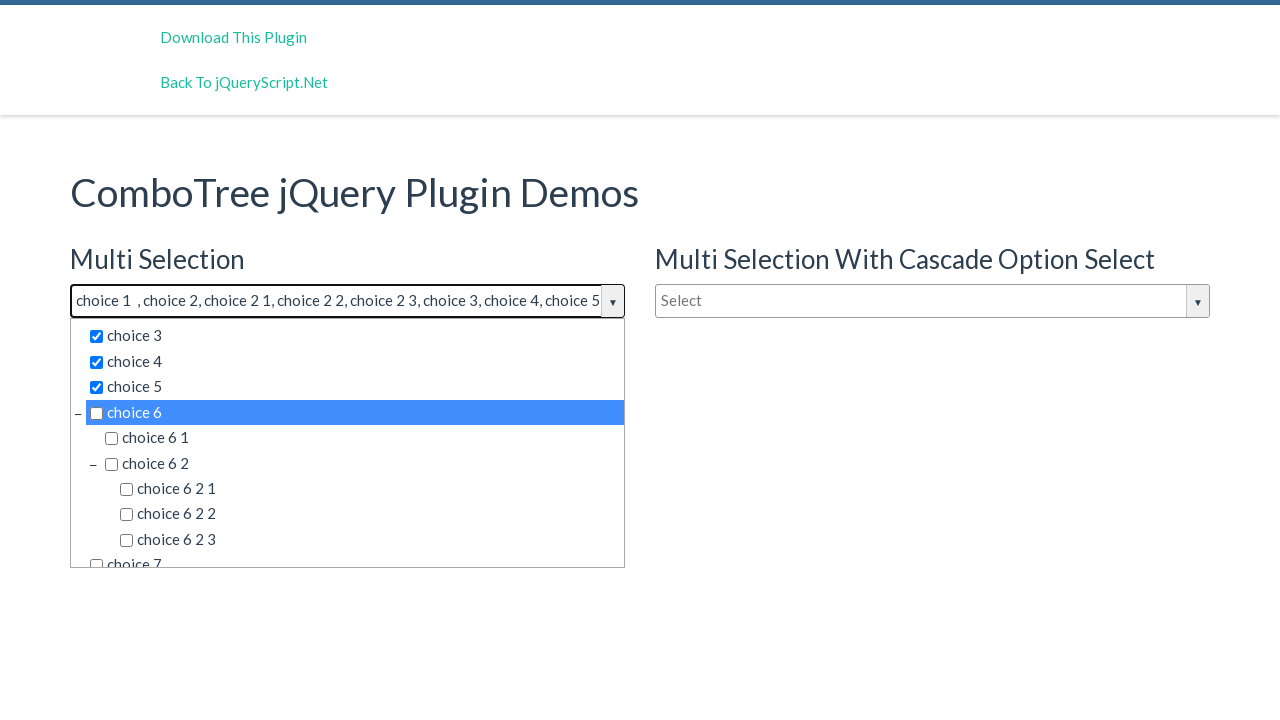

Pressed Enter to select item in first dropdown (iteration 9/15)
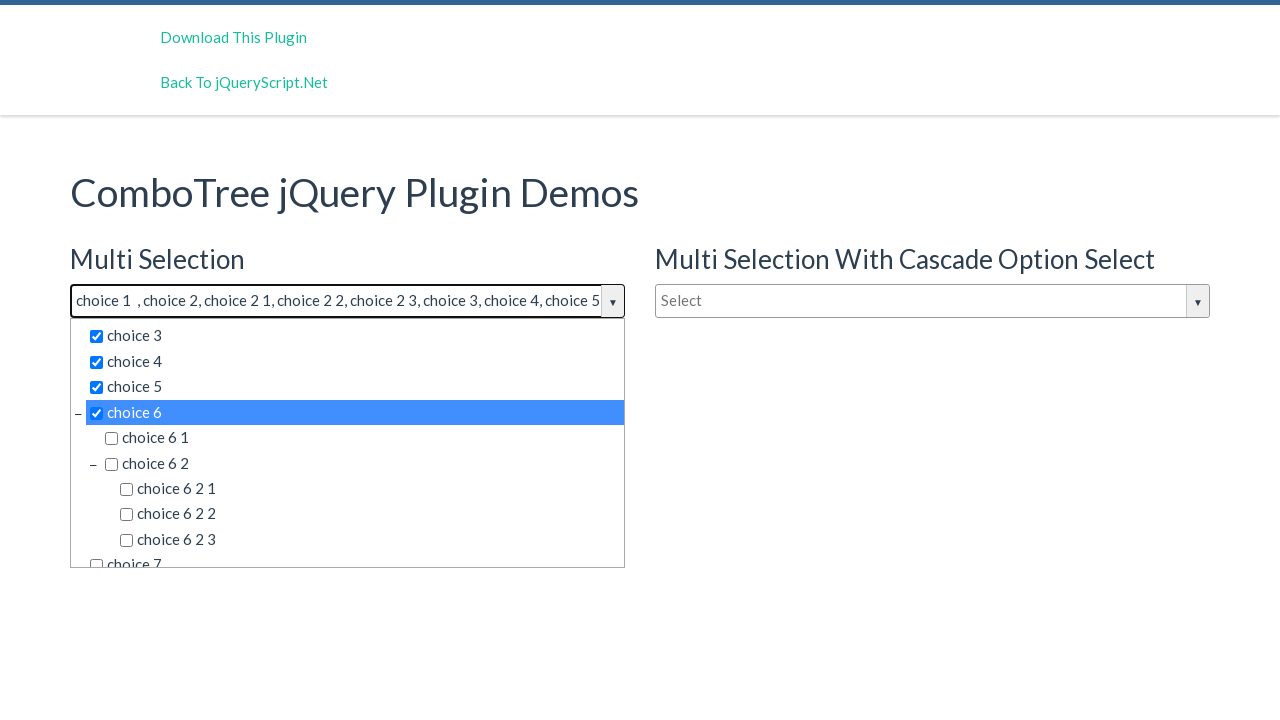

Pressed ArrowDown in first dropdown (iteration 10/15)
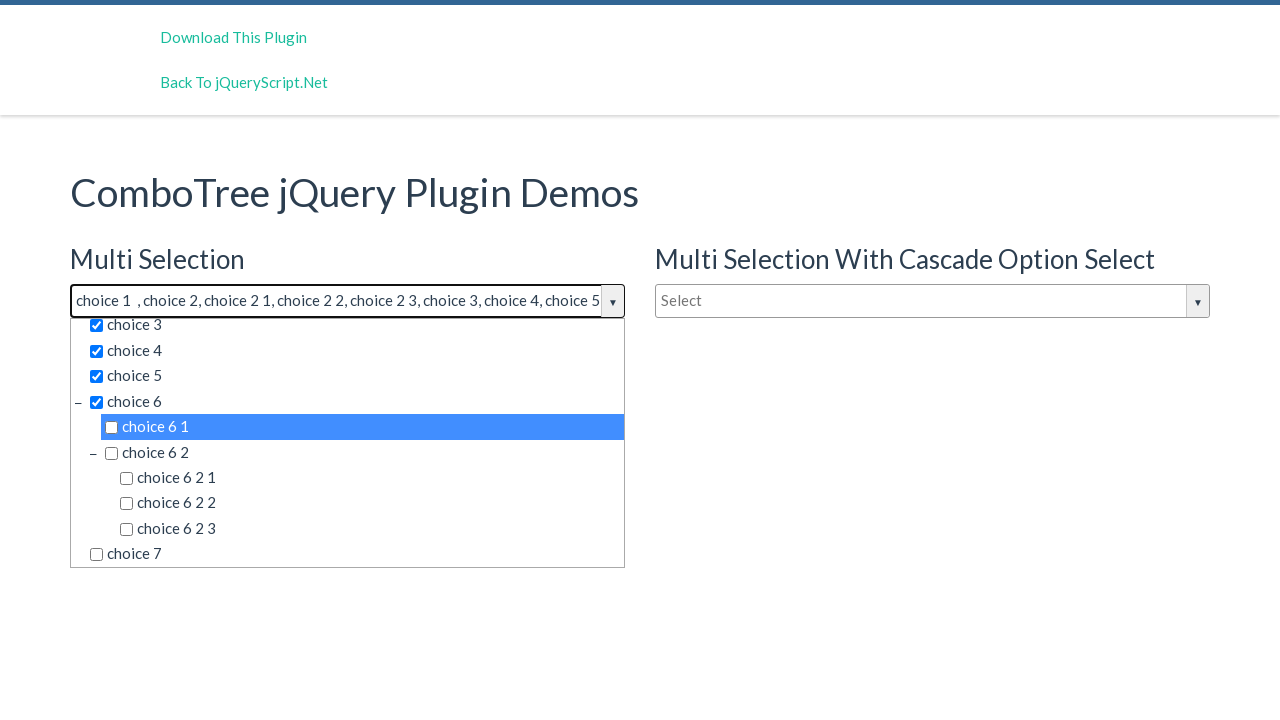

Pressed Enter to select item in first dropdown (iteration 10/15)
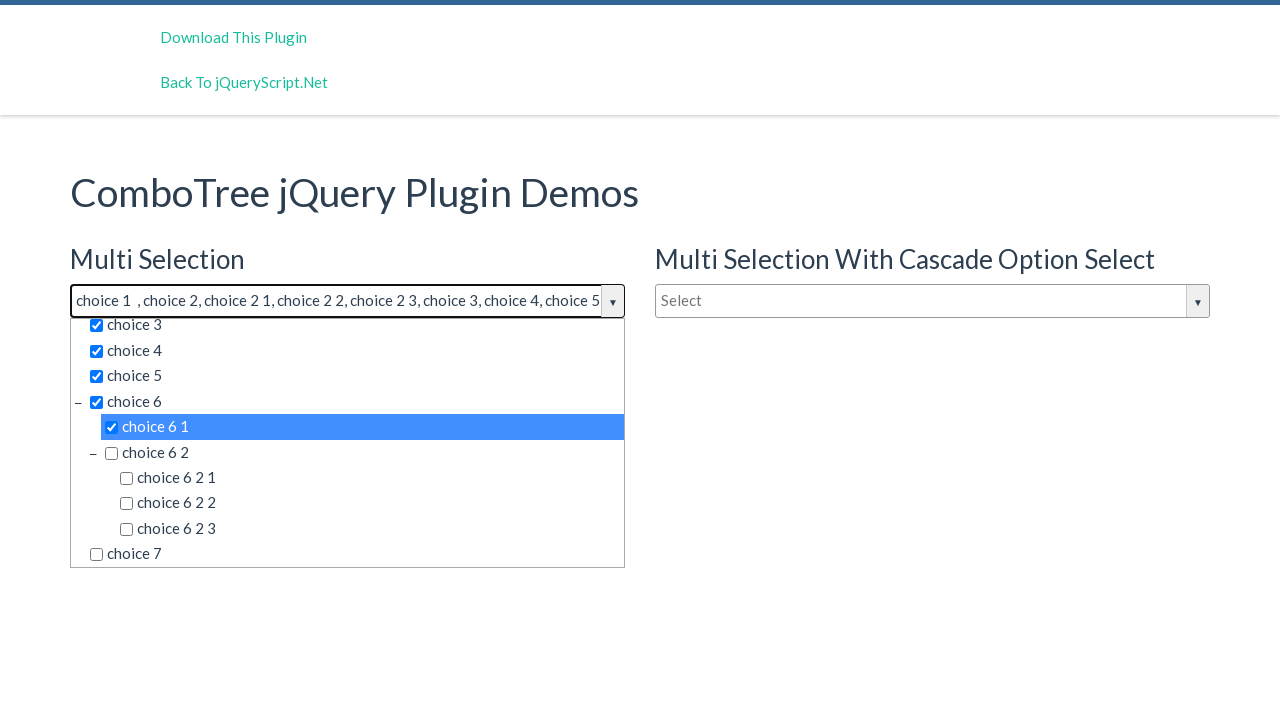

Pressed ArrowDown in first dropdown (iteration 11/15)
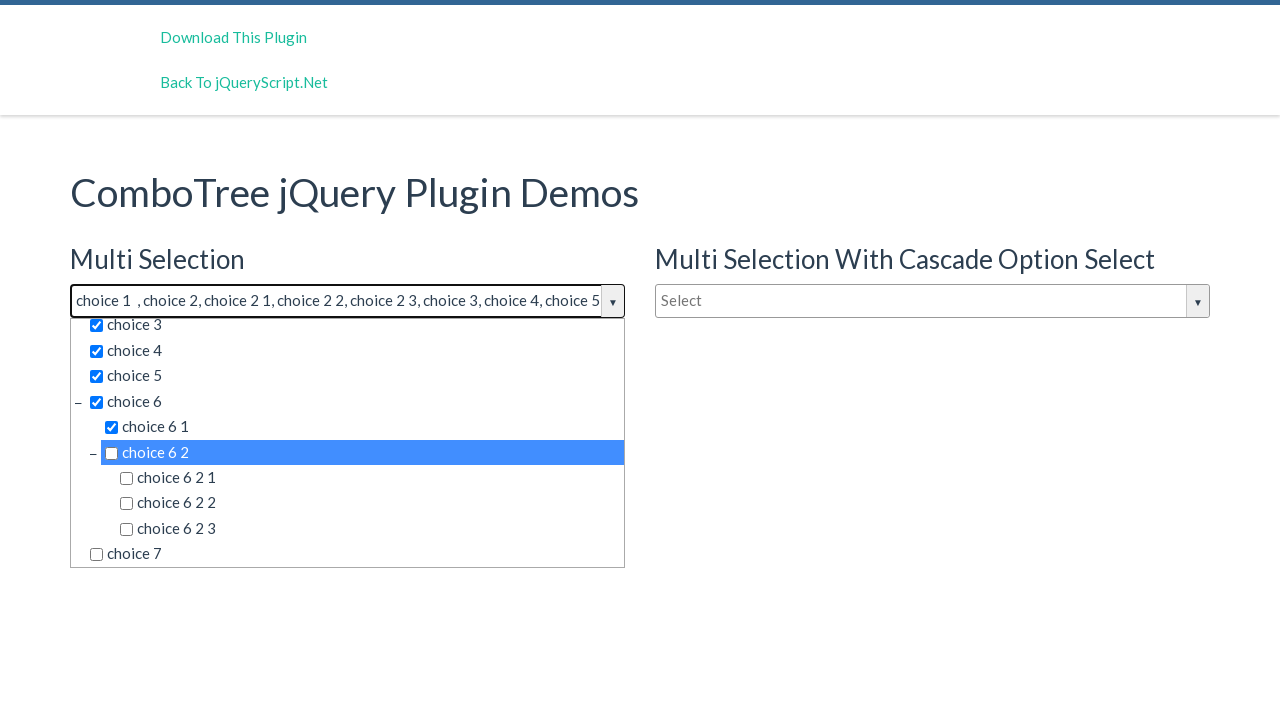

Pressed Enter to select item in first dropdown (iteration 11/15)
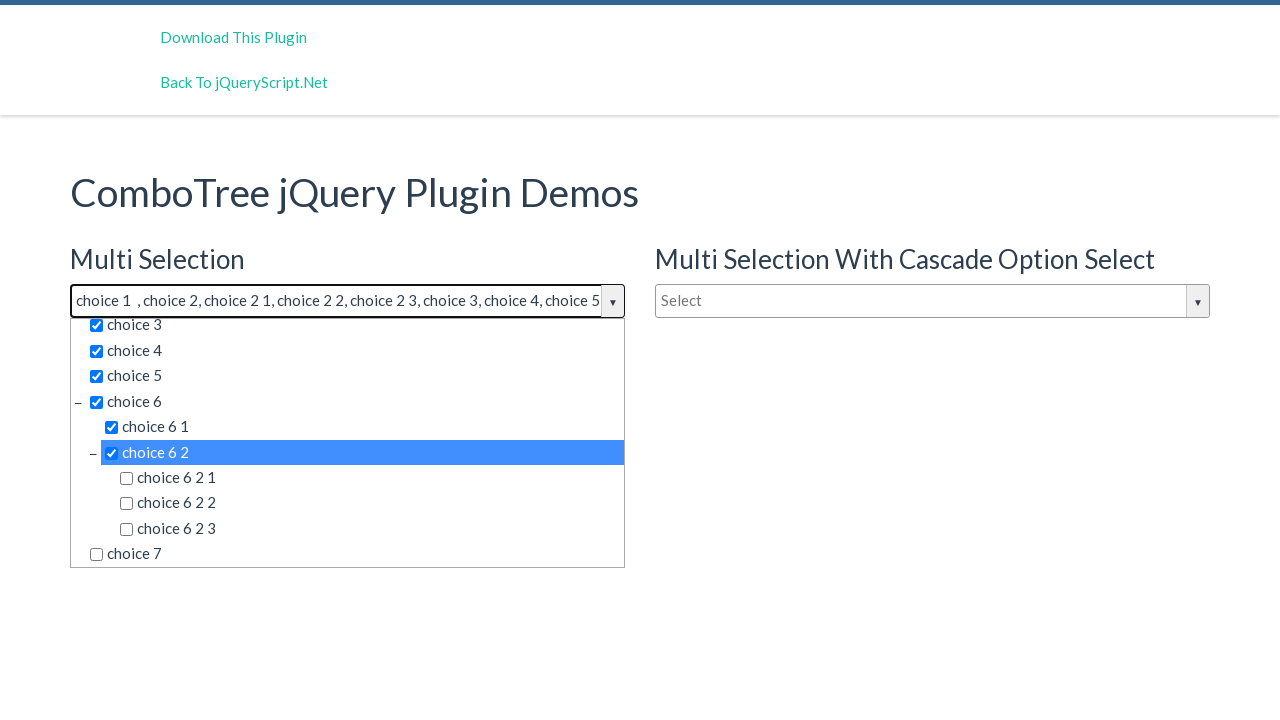

Pressed ArrowDown in first dropdown (iteration 12/15)
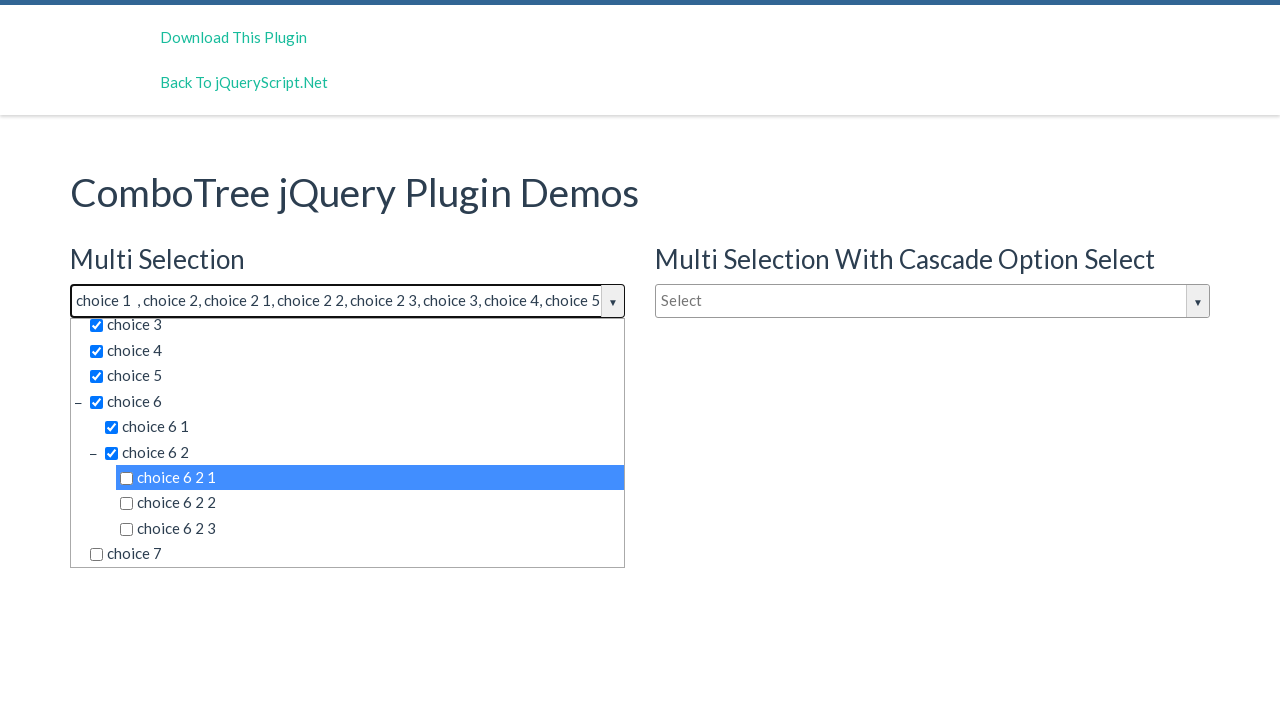

Pressed Enter to select item in first dropdown (iteration 12/15)
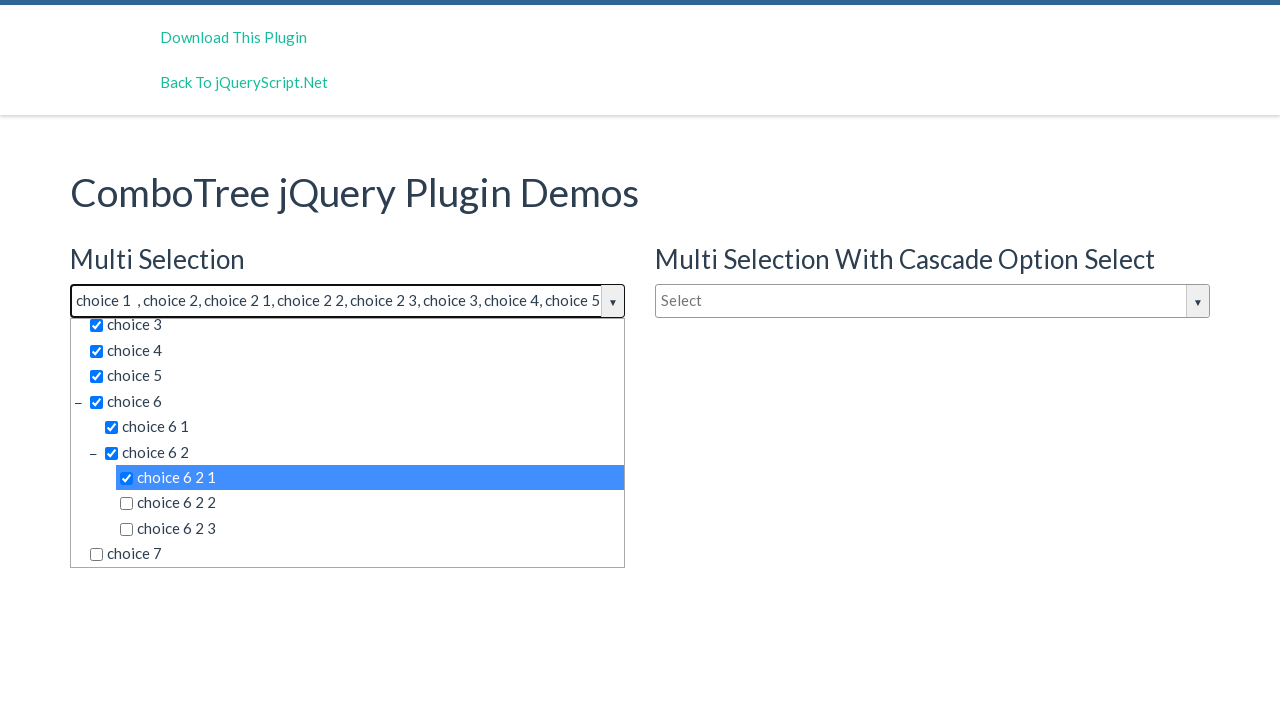

Pressed ArrowDown in first dropdown (iteration 13/15)
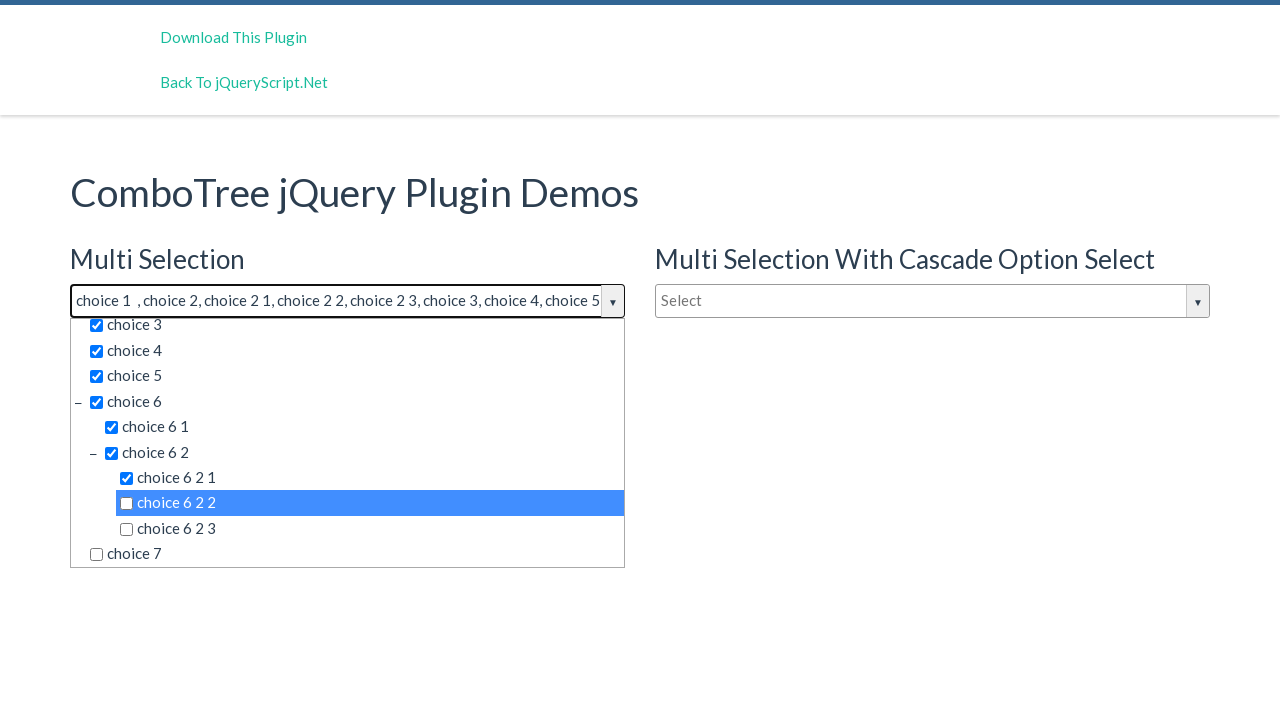

Pressed Enter to select item in first dropdown (iteration 13/15)
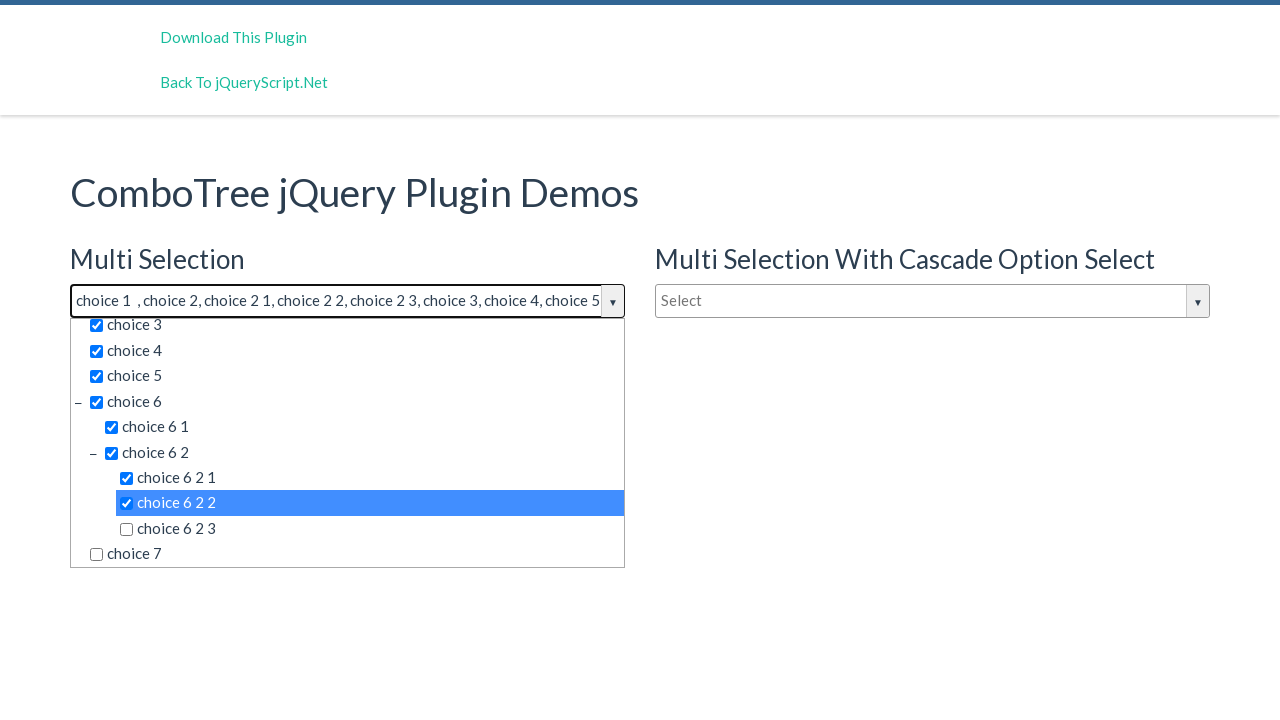

Pressed ArrowDown in first dropdown (iteration 14/15)
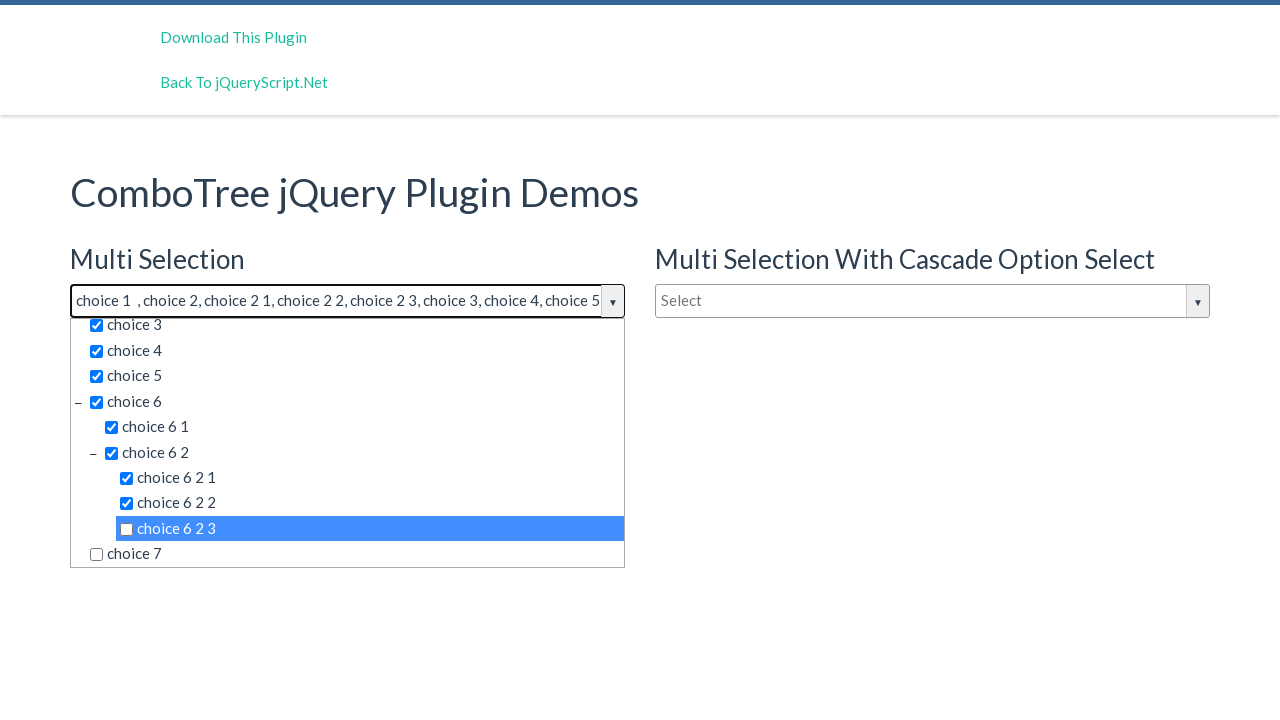

Pressed Enter to select item in first dropdown (iteration 14/15)
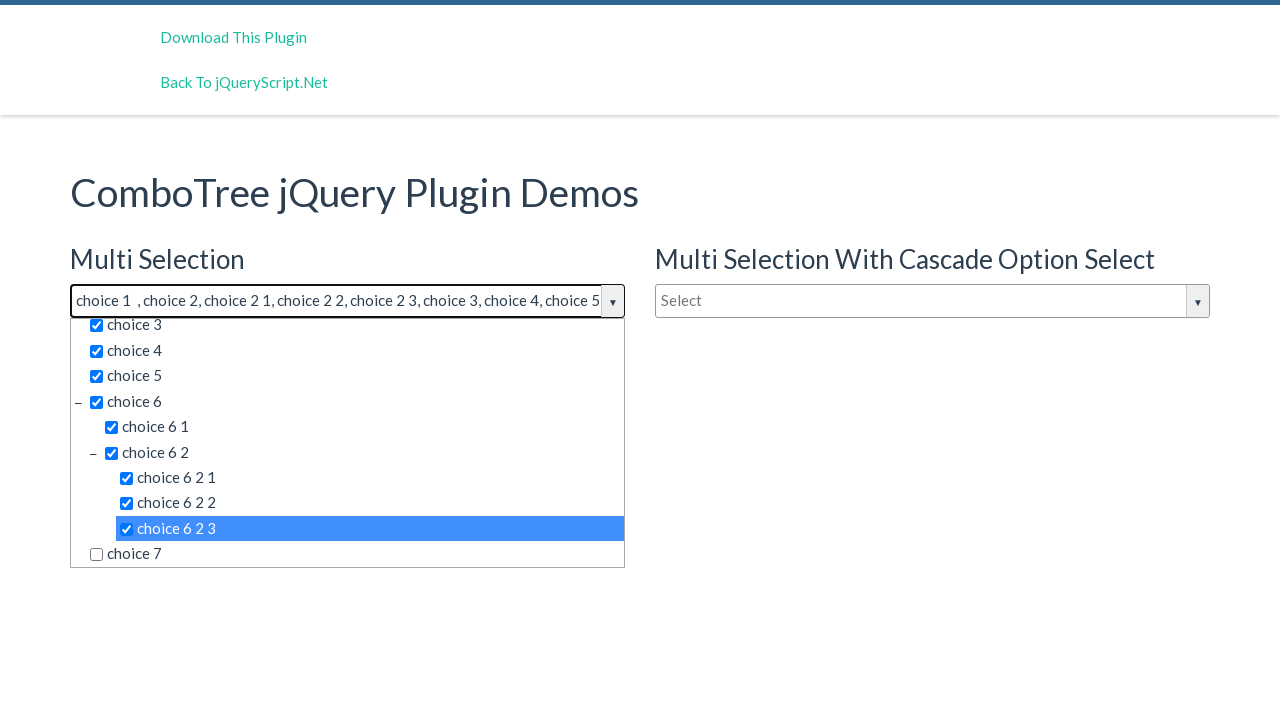

Pressed ArrowDown in first dropdown (iteration 15/15)
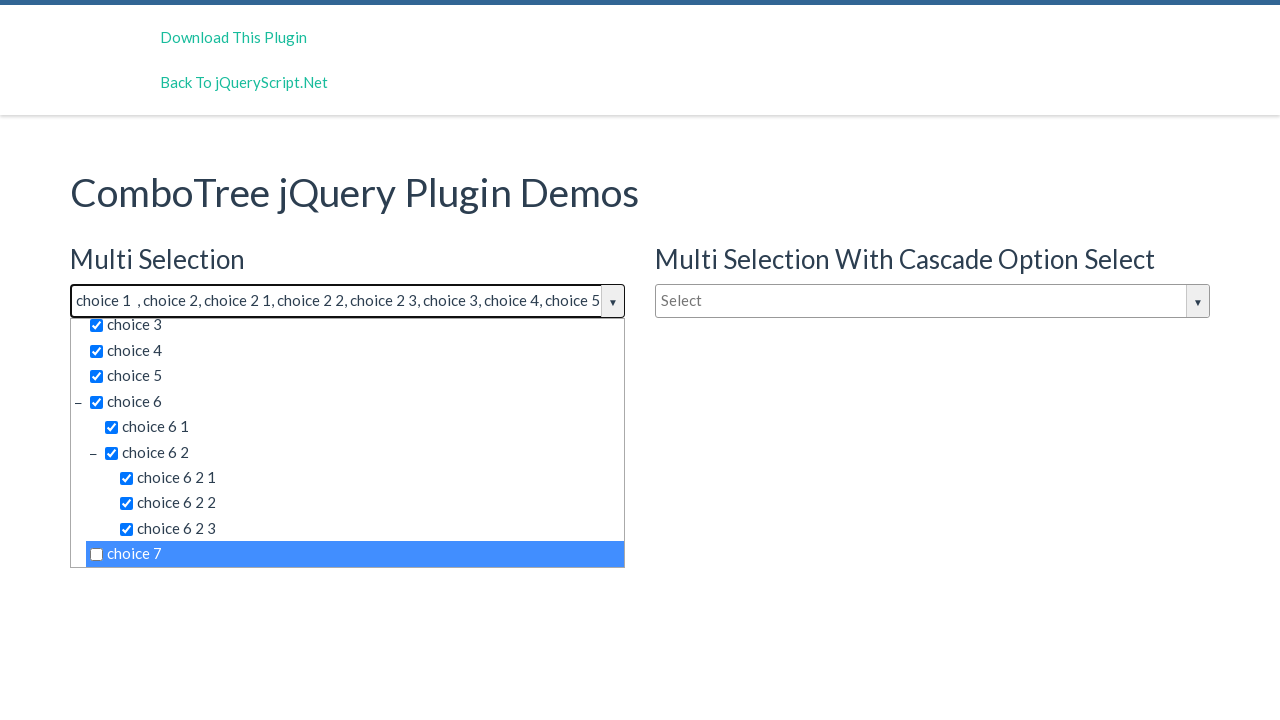

Pressed Enter to select item in first dropdown (iteration 15/15)
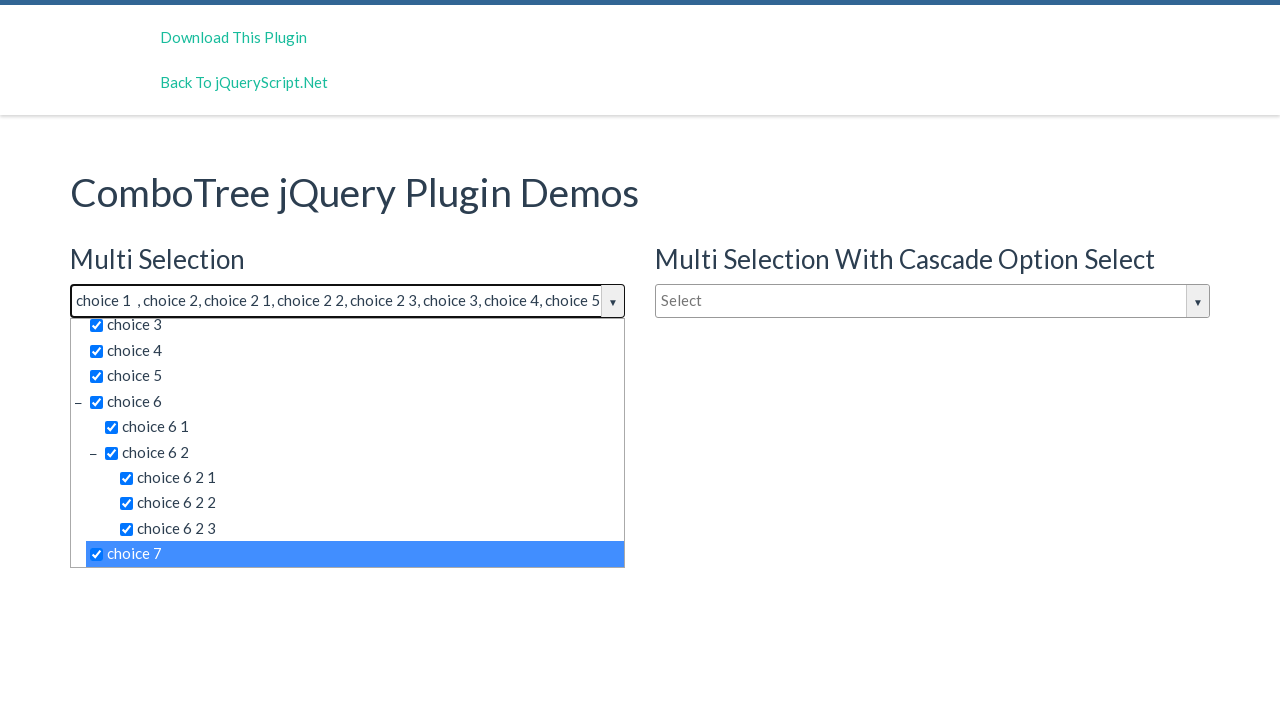

Clicked on second dropdown input (justAnInputBox1) at (932, 301) on input#justAnInputBox1
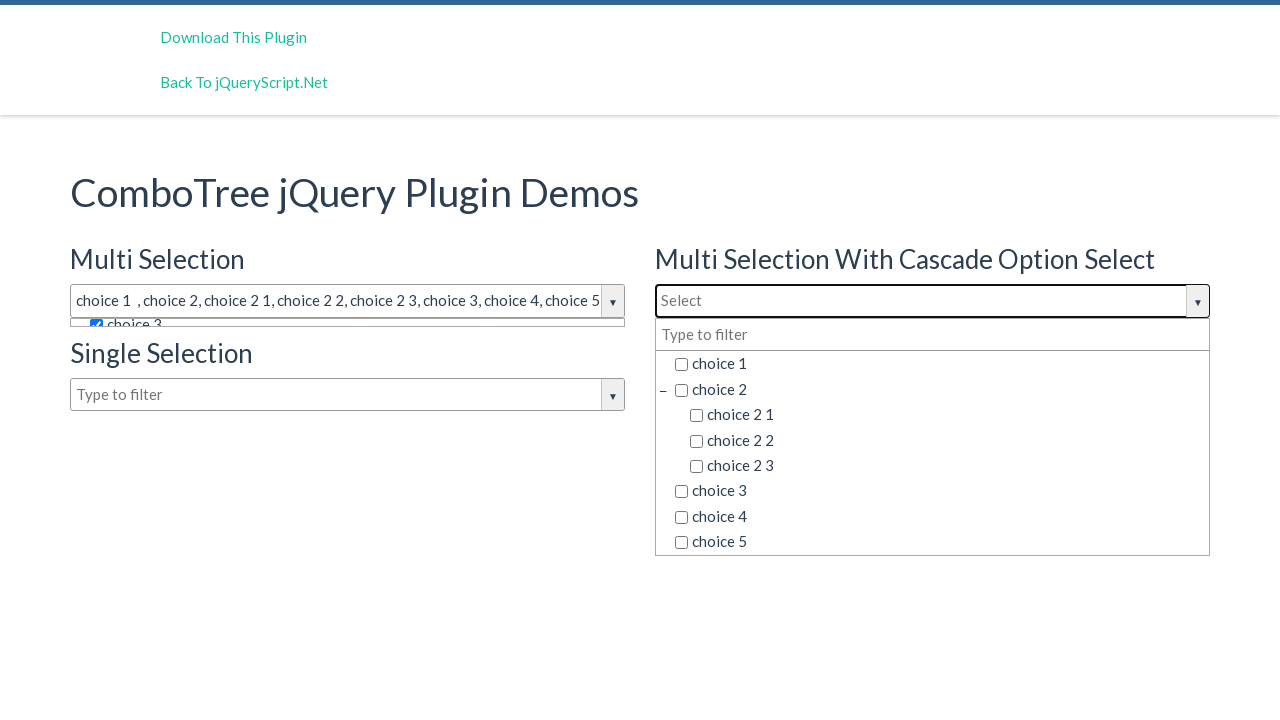

Pressed ArrowDown in second dropdown (iteration 1/15)
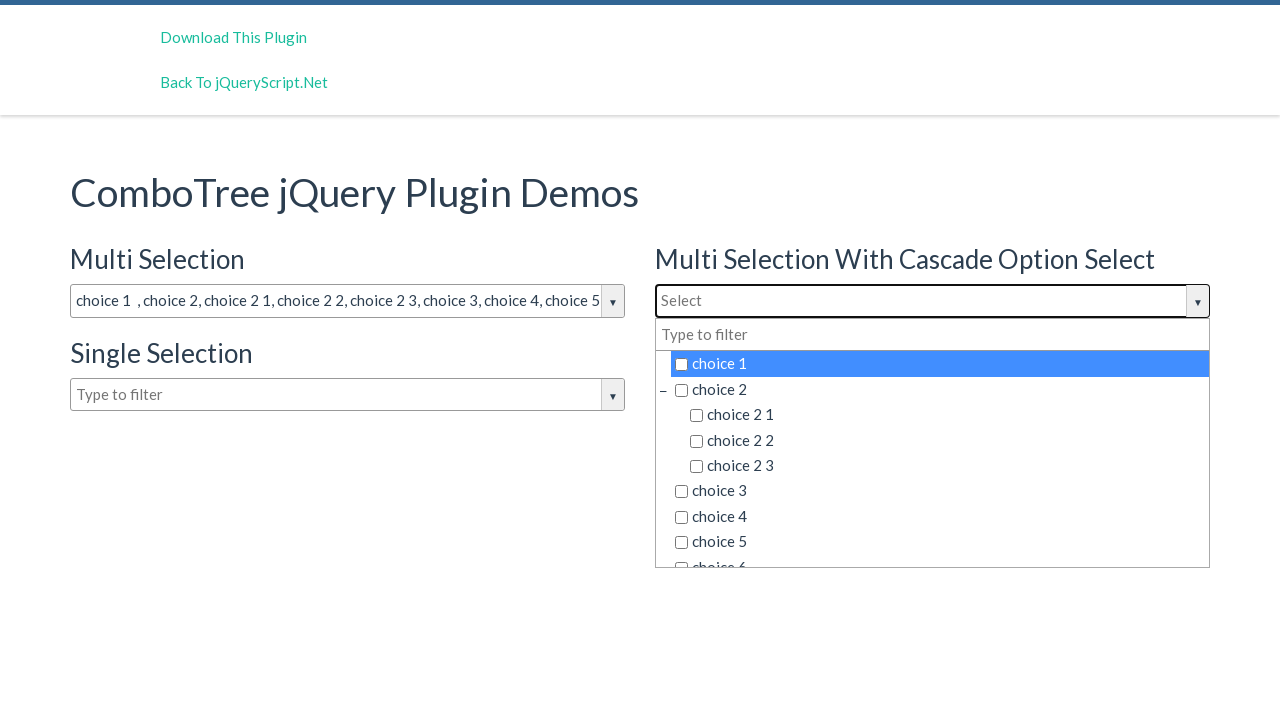

Pressed Enter to select item in second dropdown (iteration 1/15)
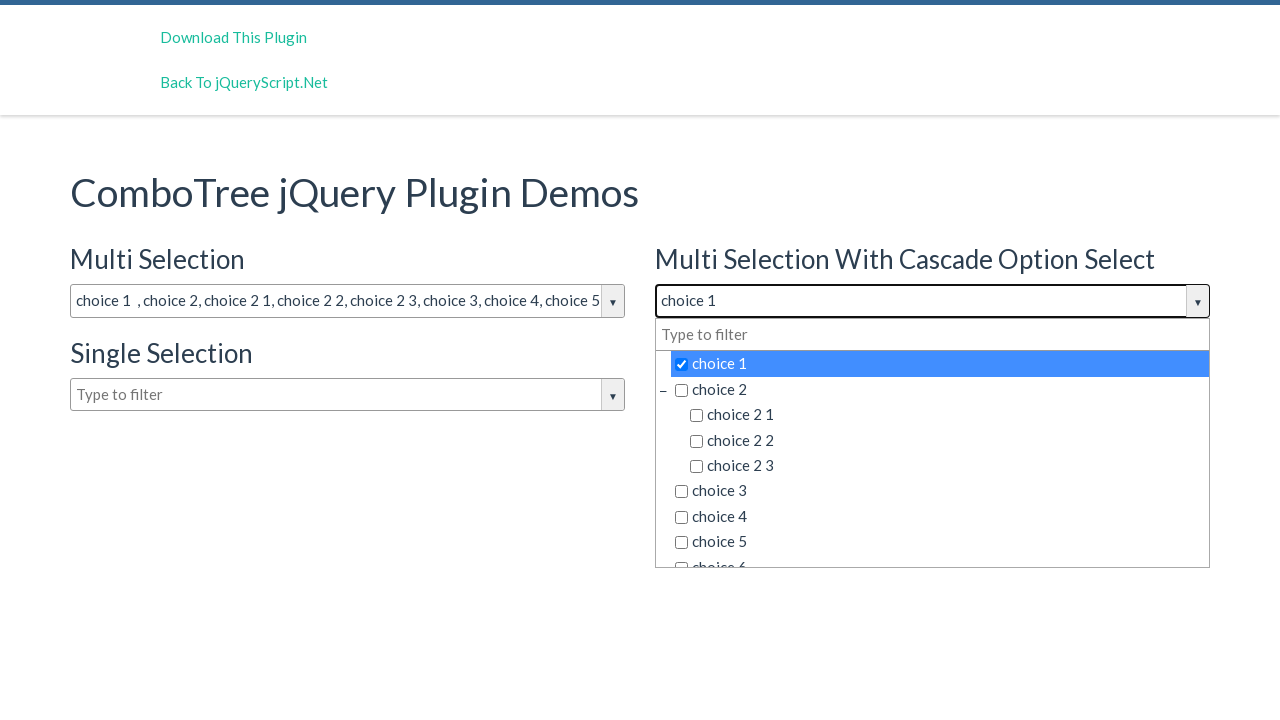

Pressed ArrowDown in second dropdown (iteration 2/15)
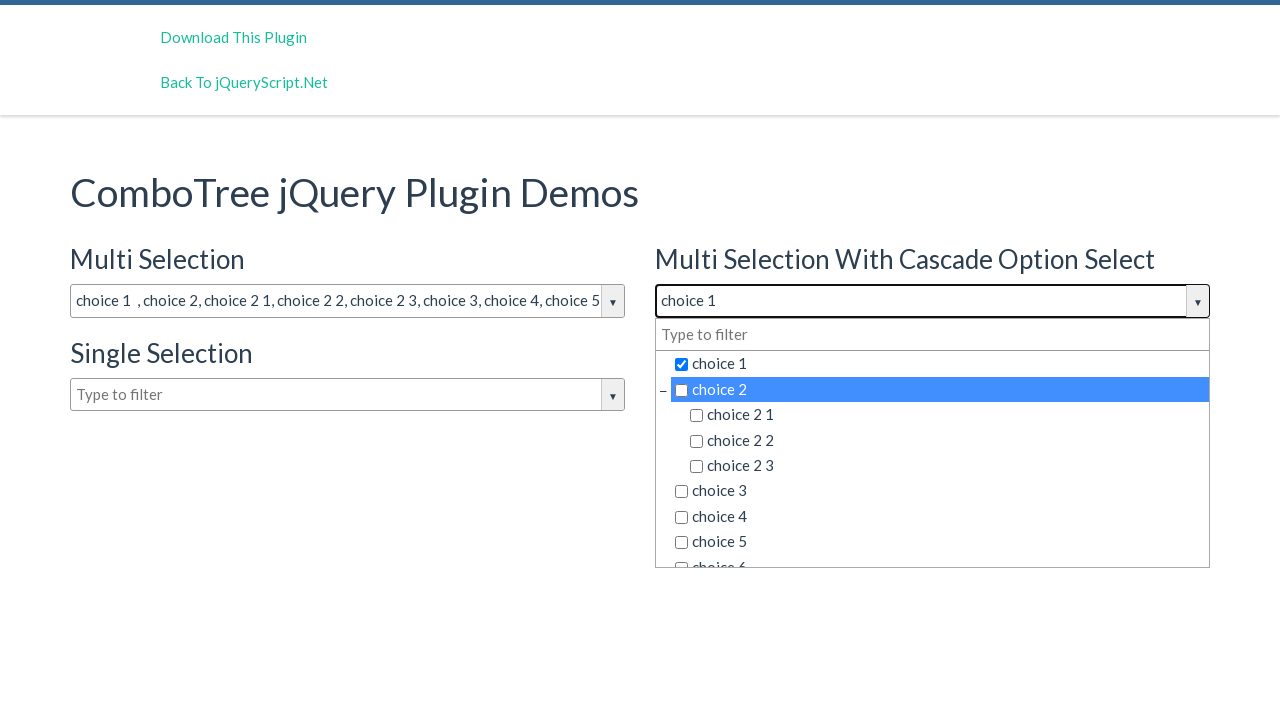

Pressed Enter to select item in second dropdown (iteration 2/15)
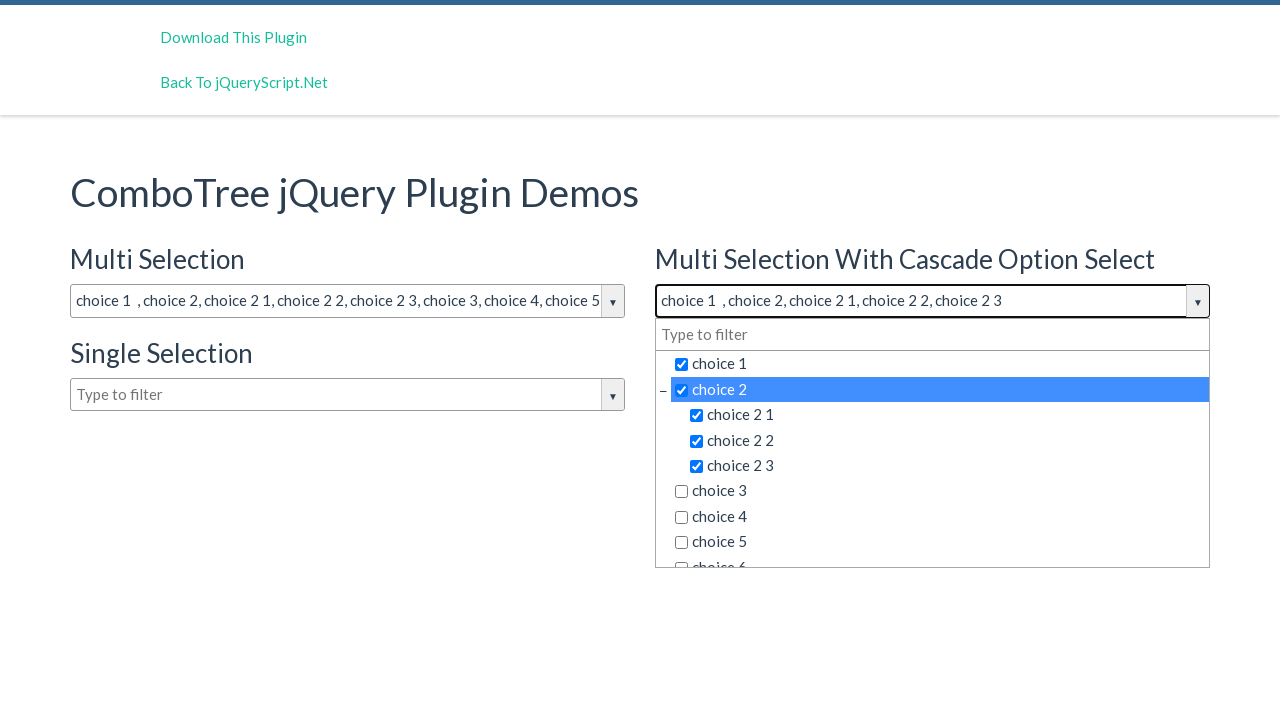

Pressed ArrowDown in second dropdown (iteration 3/15)
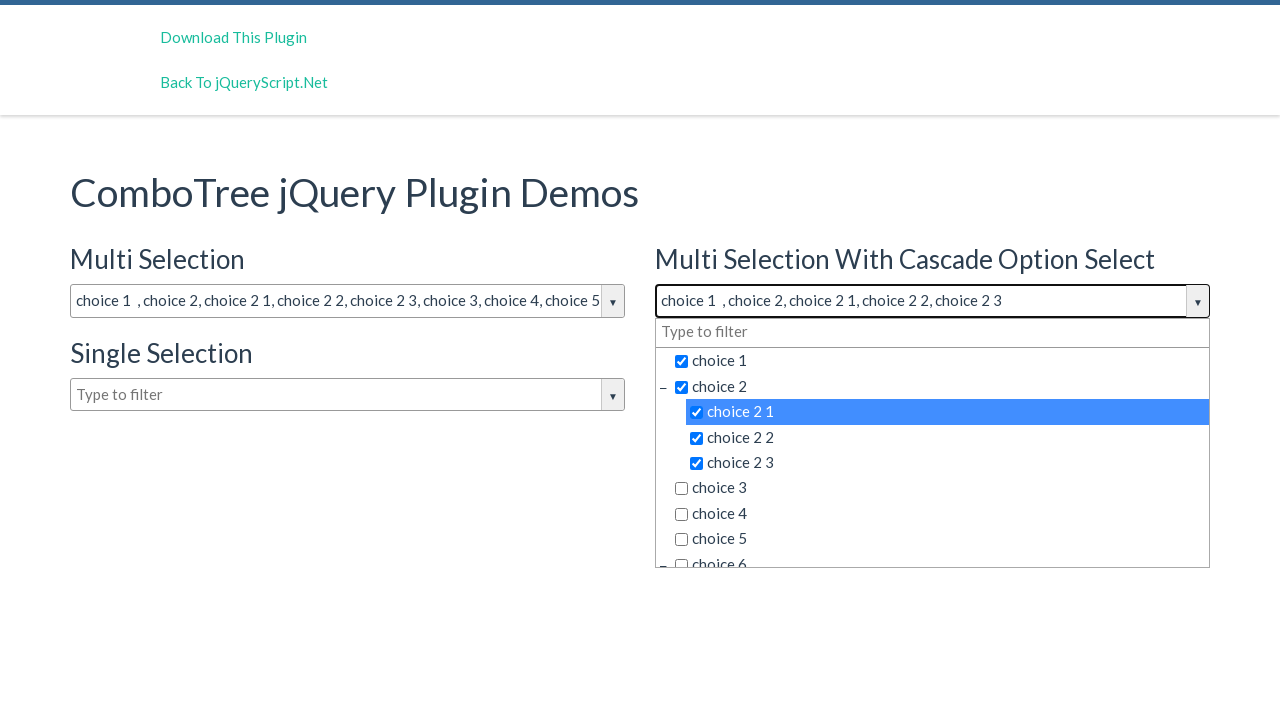

Pressed Enter to select item in second dropdown (iteration 3/15)
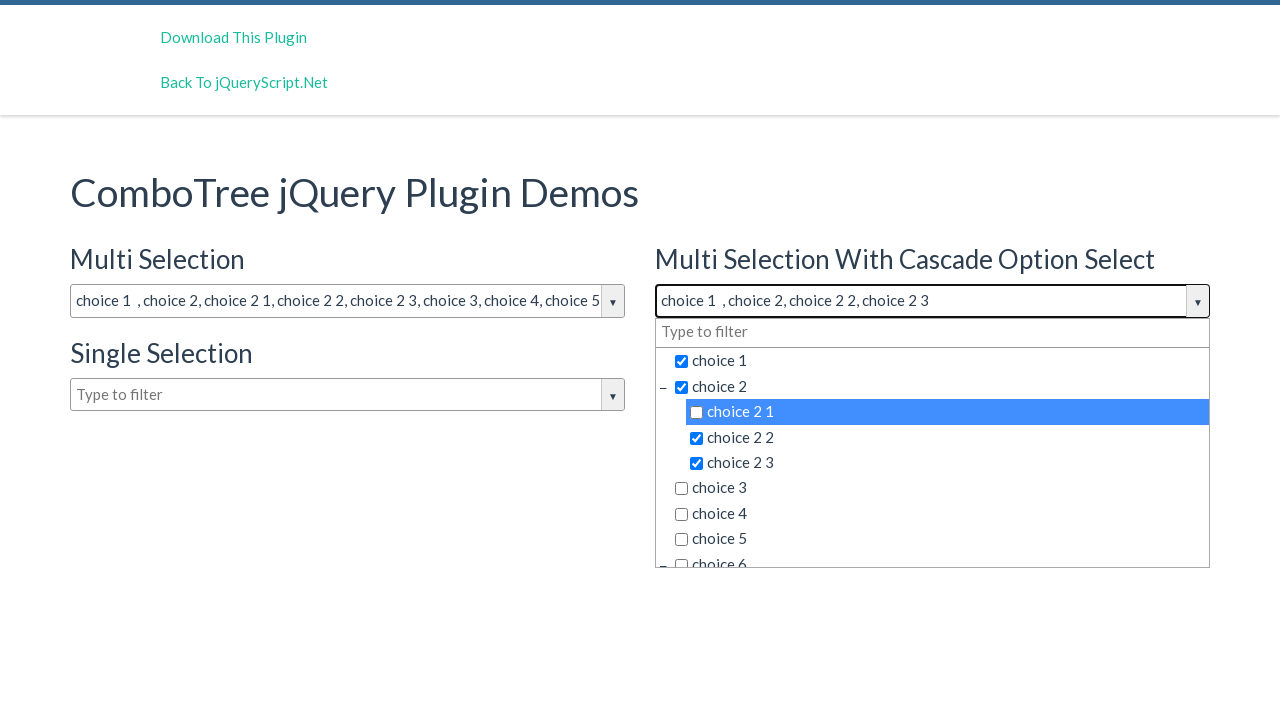

Pressed ArrowDown in second dropdown (iteration 4/15)
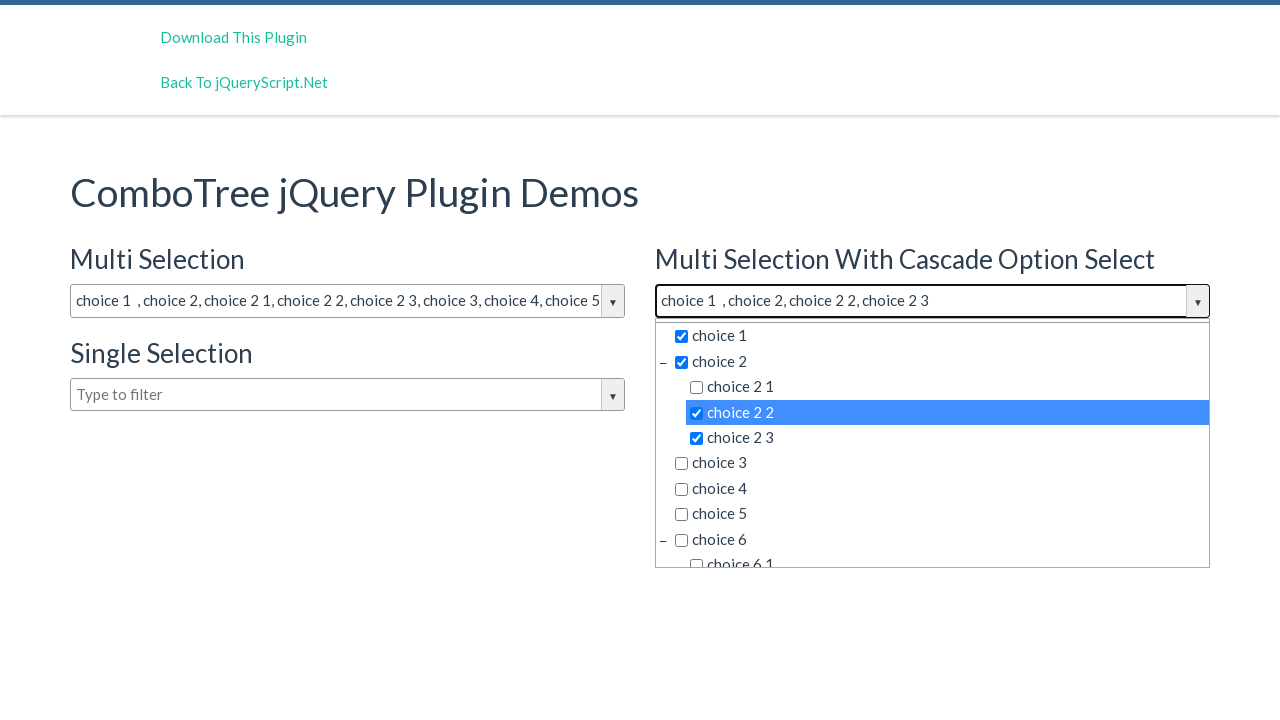

Pressed Enter to select item in second dropdown (iteration 4/15)
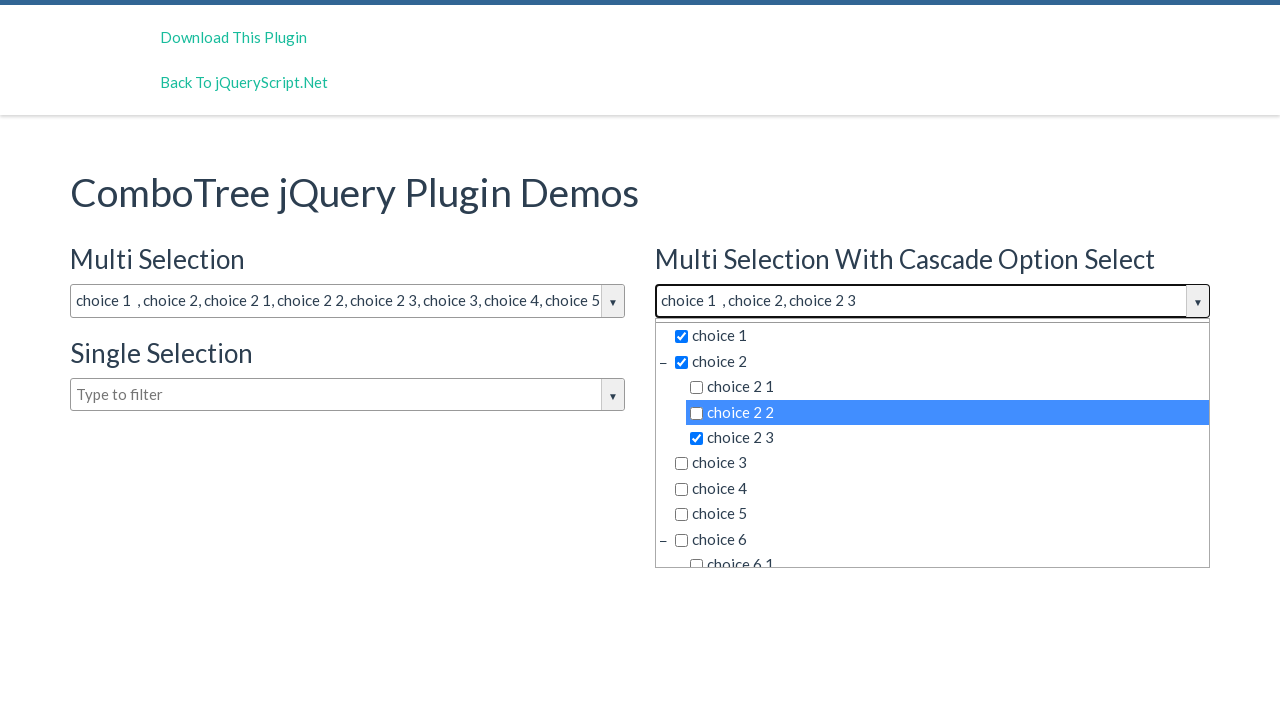

Pressed ArrowDown in second dropdown (iteration 5/15)
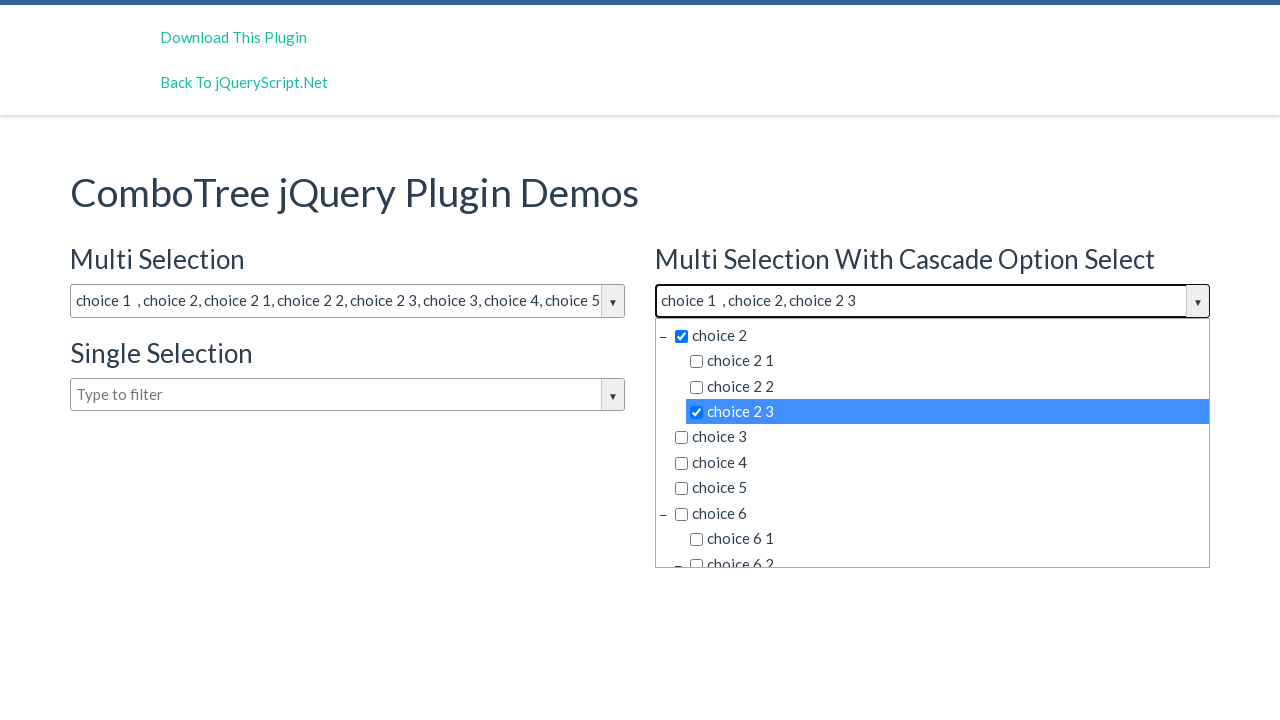

Pressed Enter to select item in second dropdown (iteration 5/15)
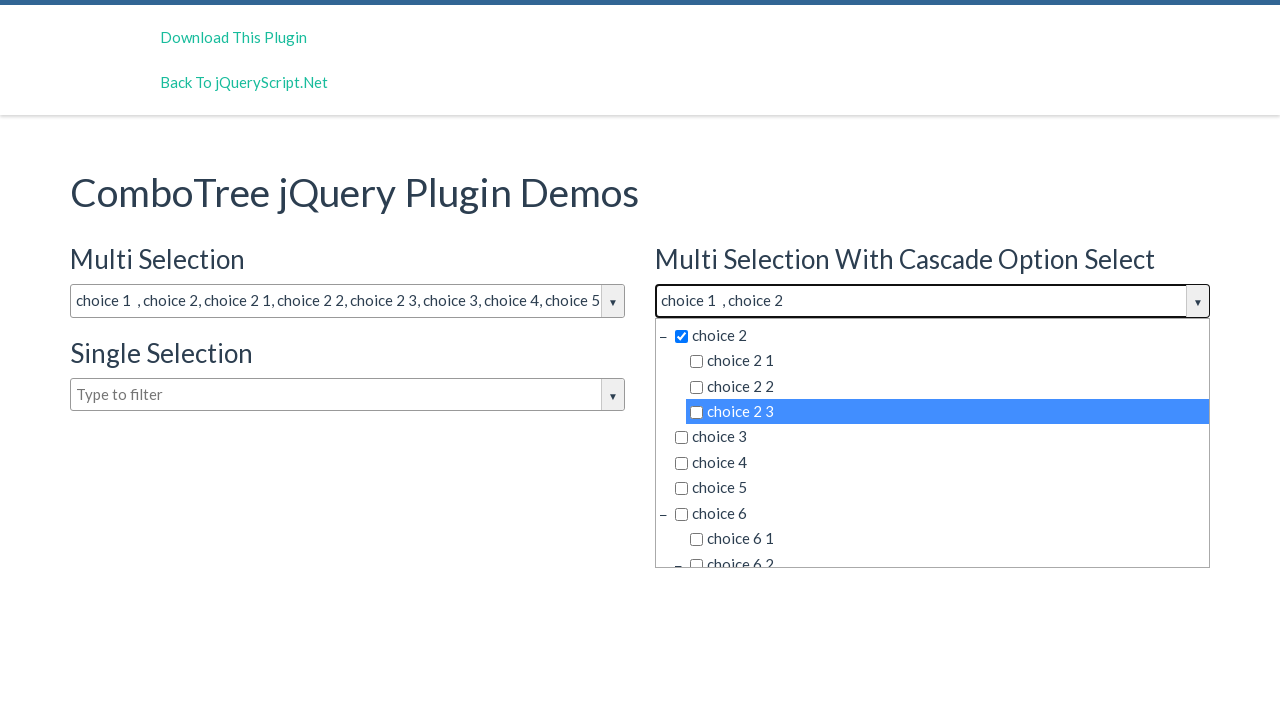

Pressed ArrowDown in second dropdown (iteration 6/15)
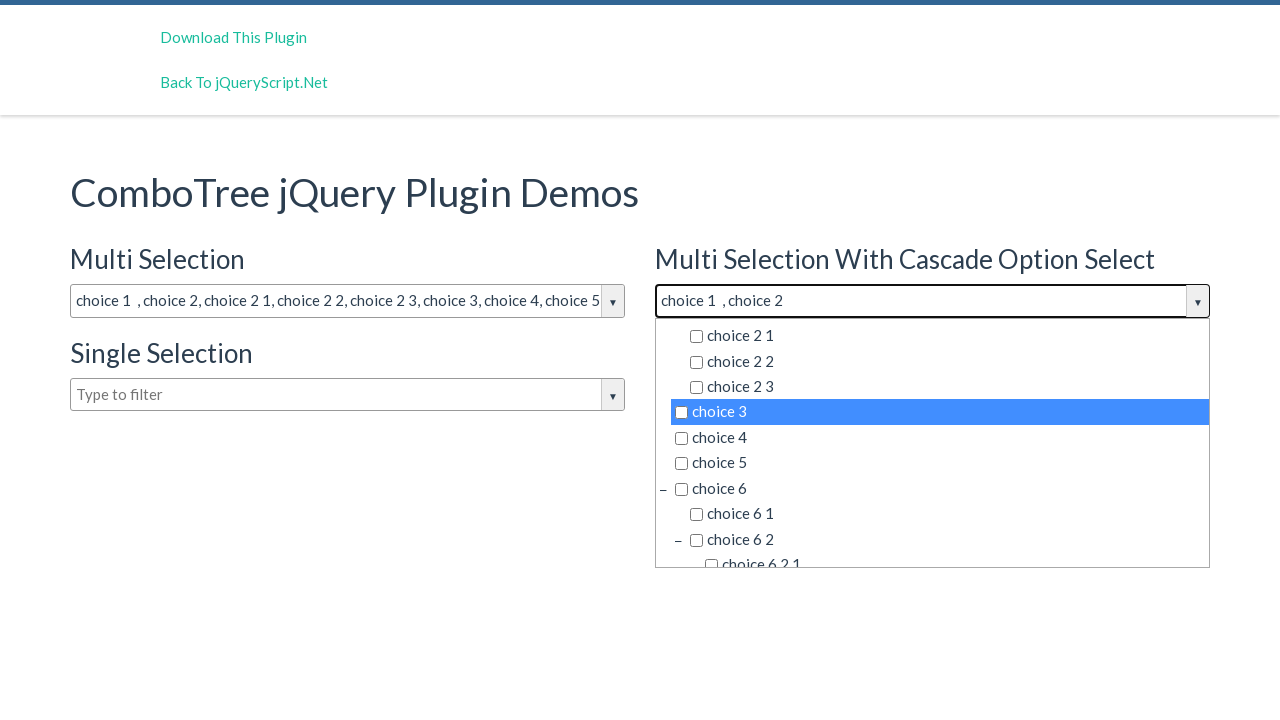

Pressed Enter to select item in second dropdown (iteration 6/15)
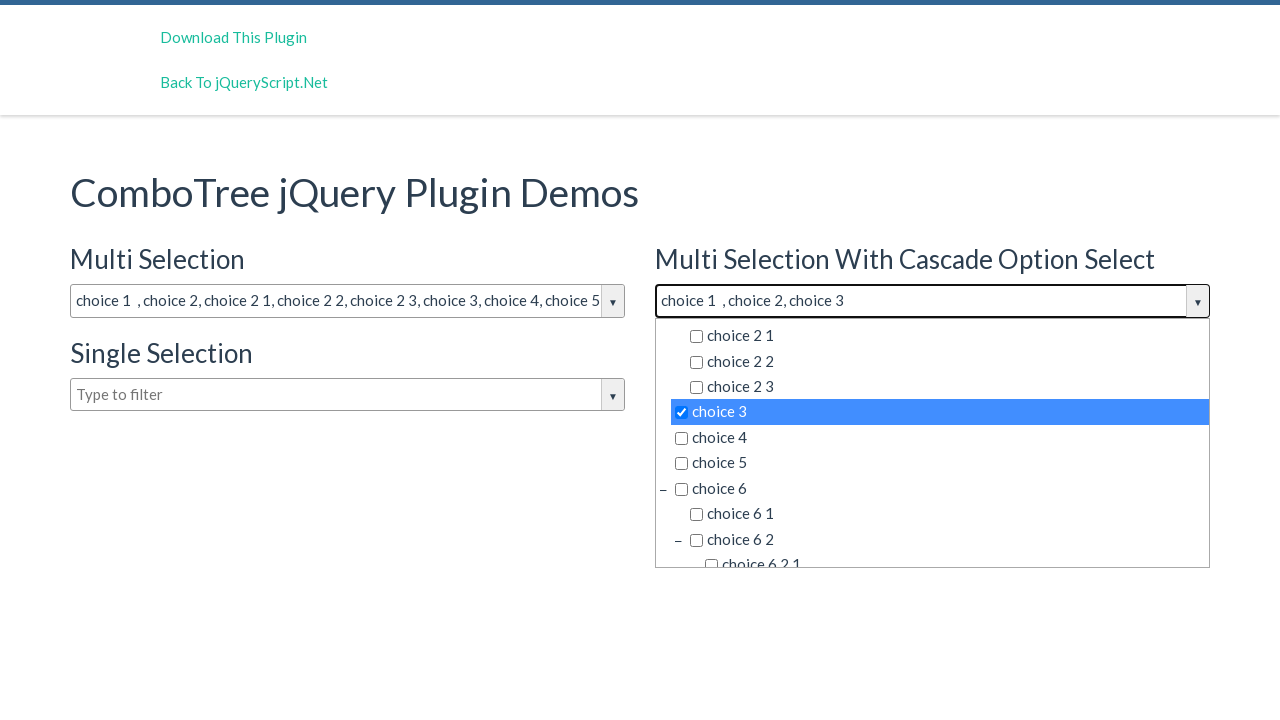

Pressed ArrowDown in second dropdown (iteration 7/15)
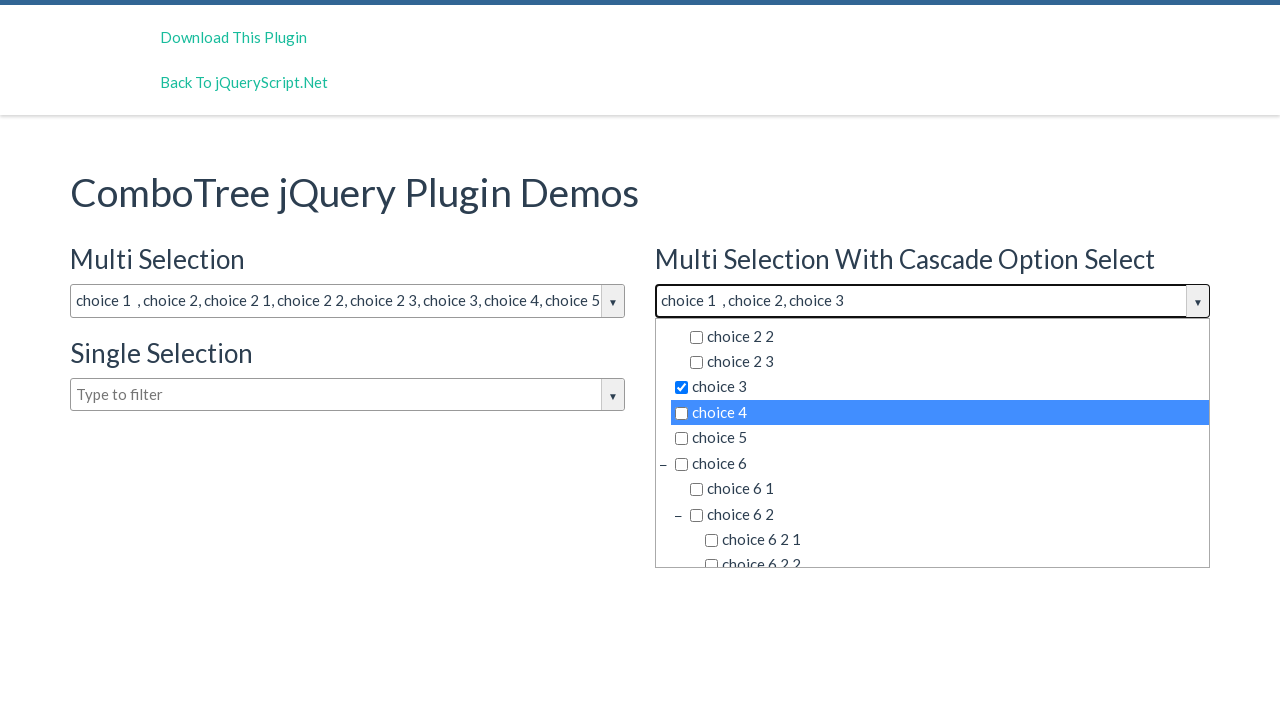

Pressed Enter to select item in second dropdown (iteration 7/15)
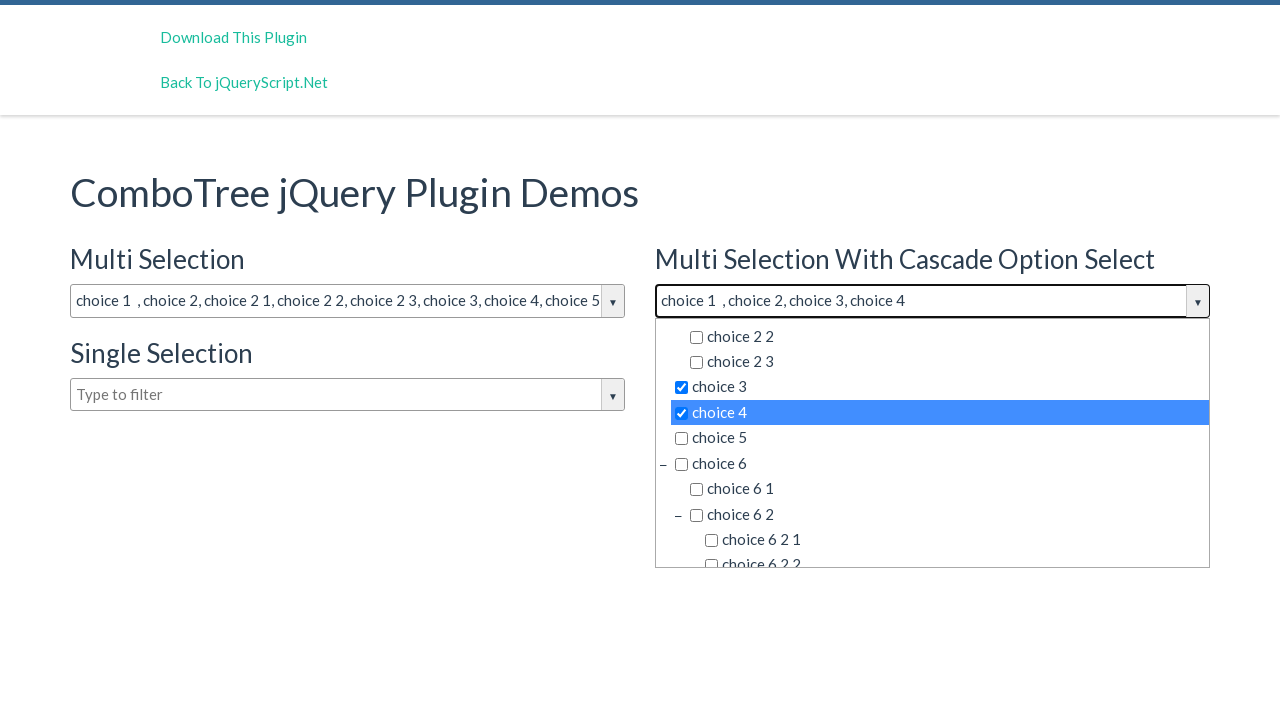

Pressed ArrowDown in second dropdown (iteration 8/15)
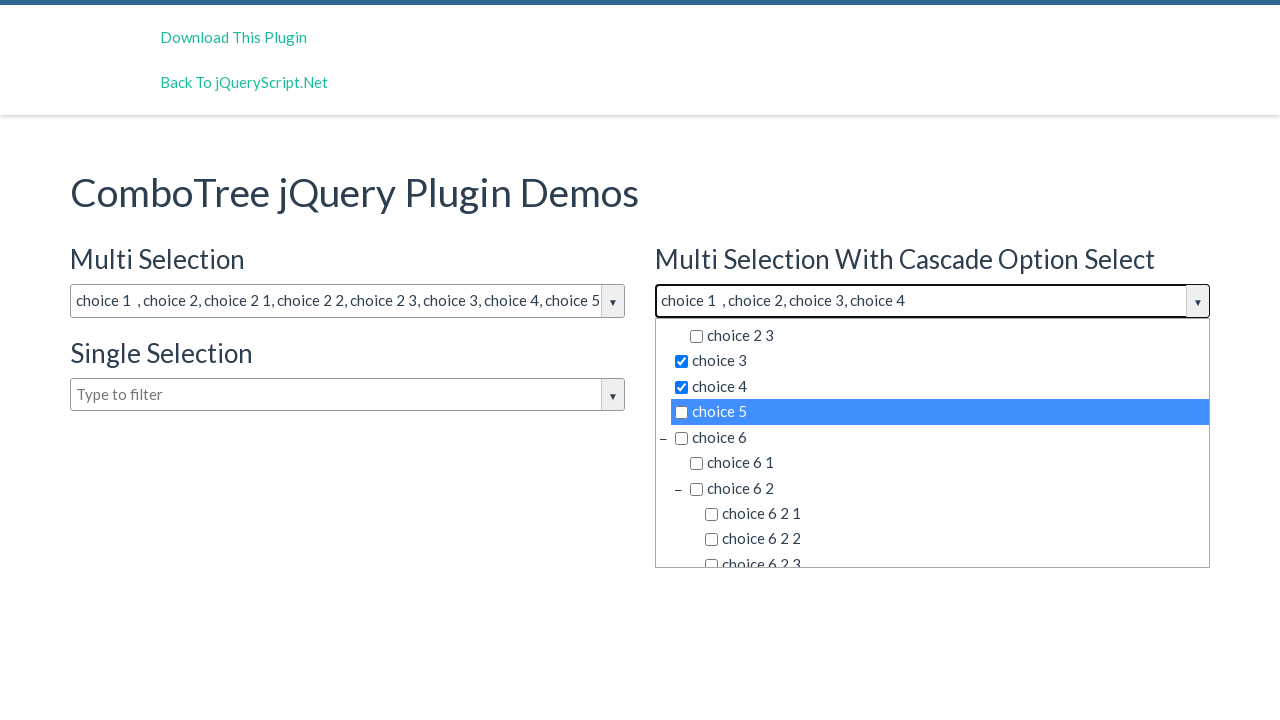

Pressed Enter to select item in second dropdown (iteration 8/15)
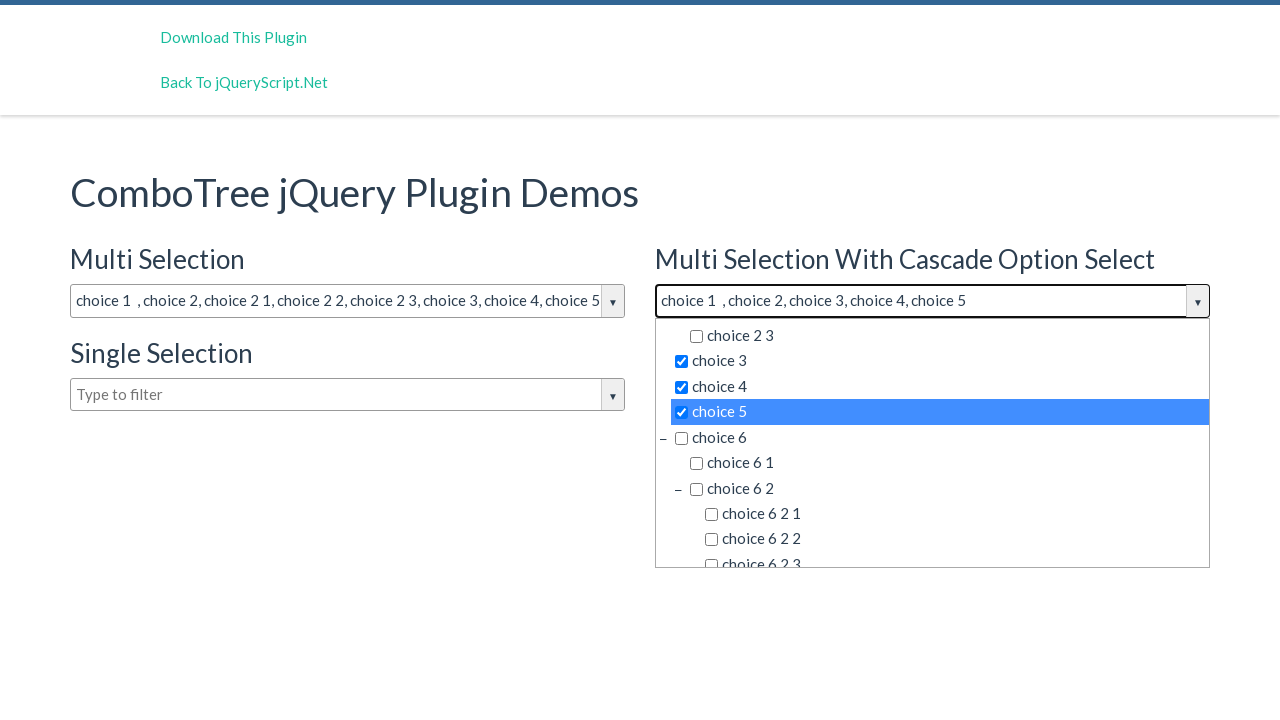

Pressed ArrowDown in second dropdown (iteration 9/15)
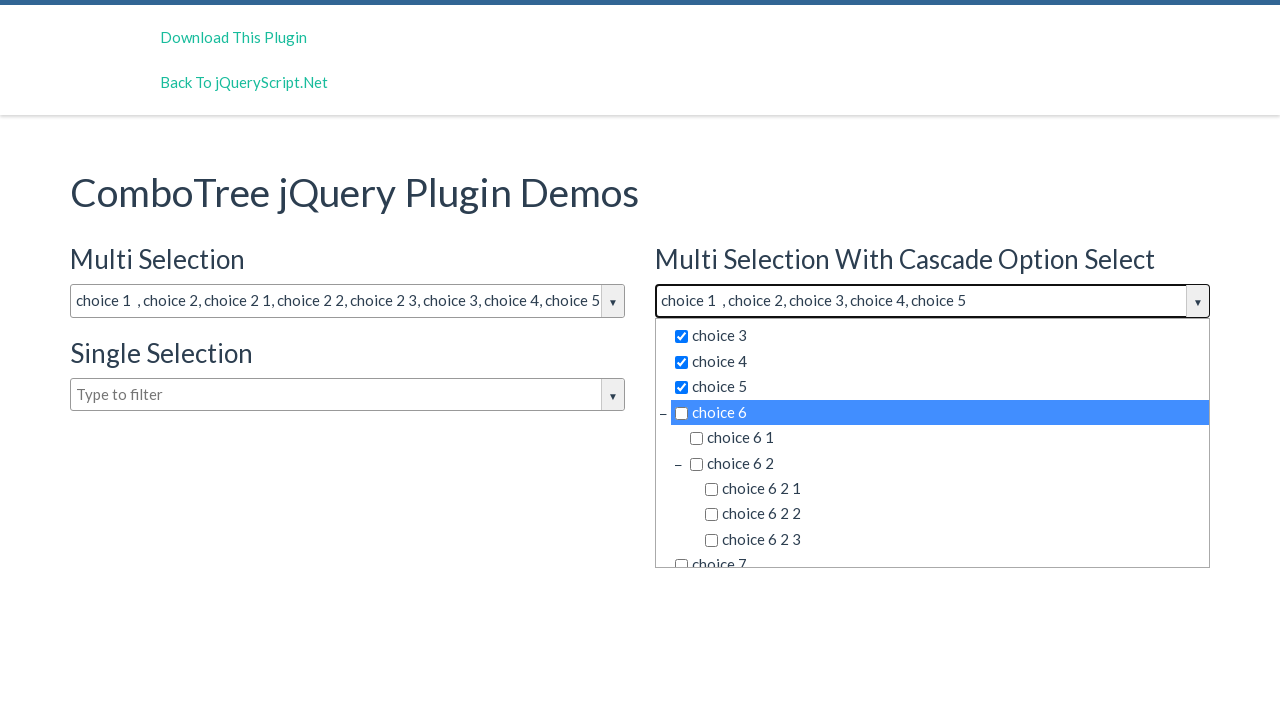

Pressed Enter to select item in second dropdown (iteration 9/15)
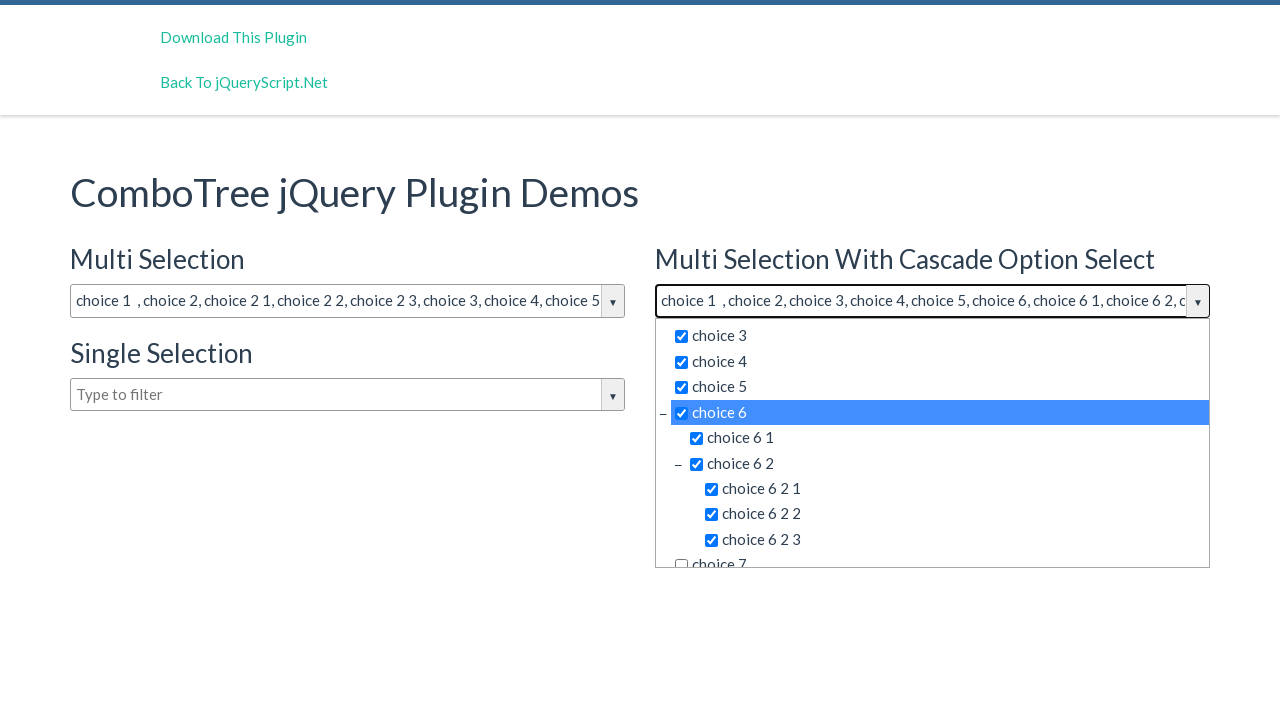

Pressed ArrowDown in second dropdown (iteration 10/15)
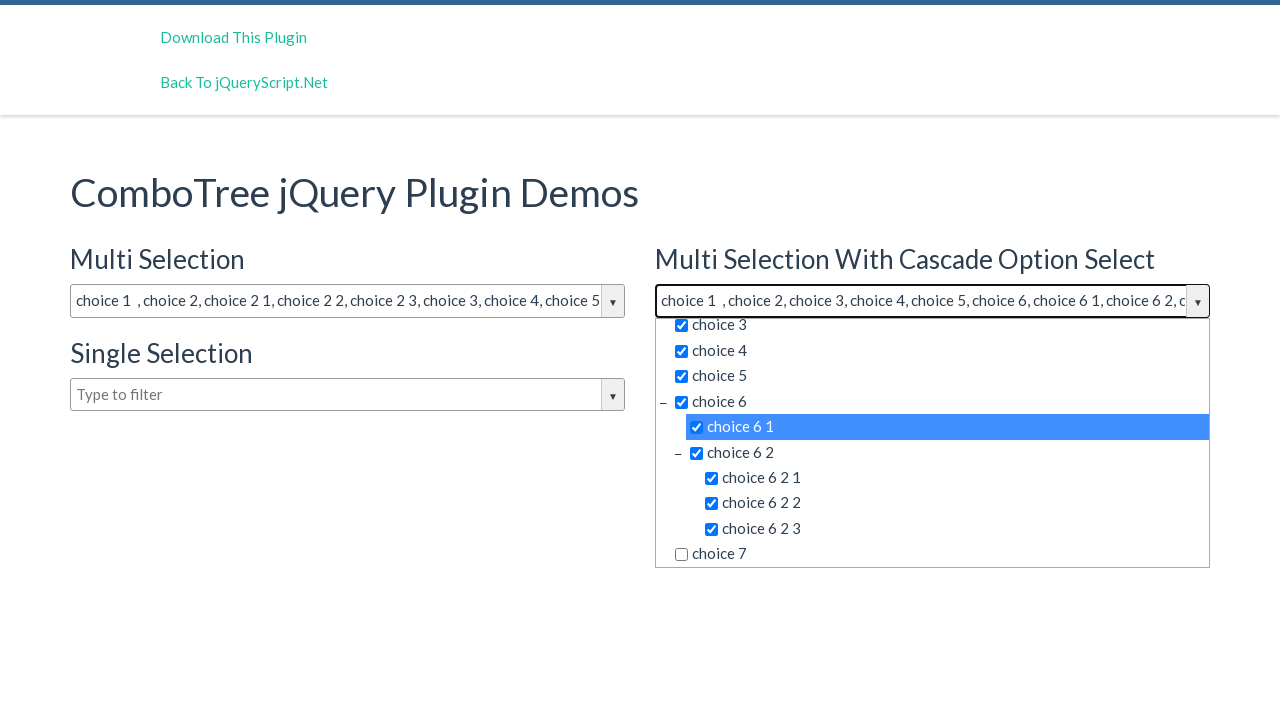

Pressed Enter to select item in second dropdown (iteration 10/15)
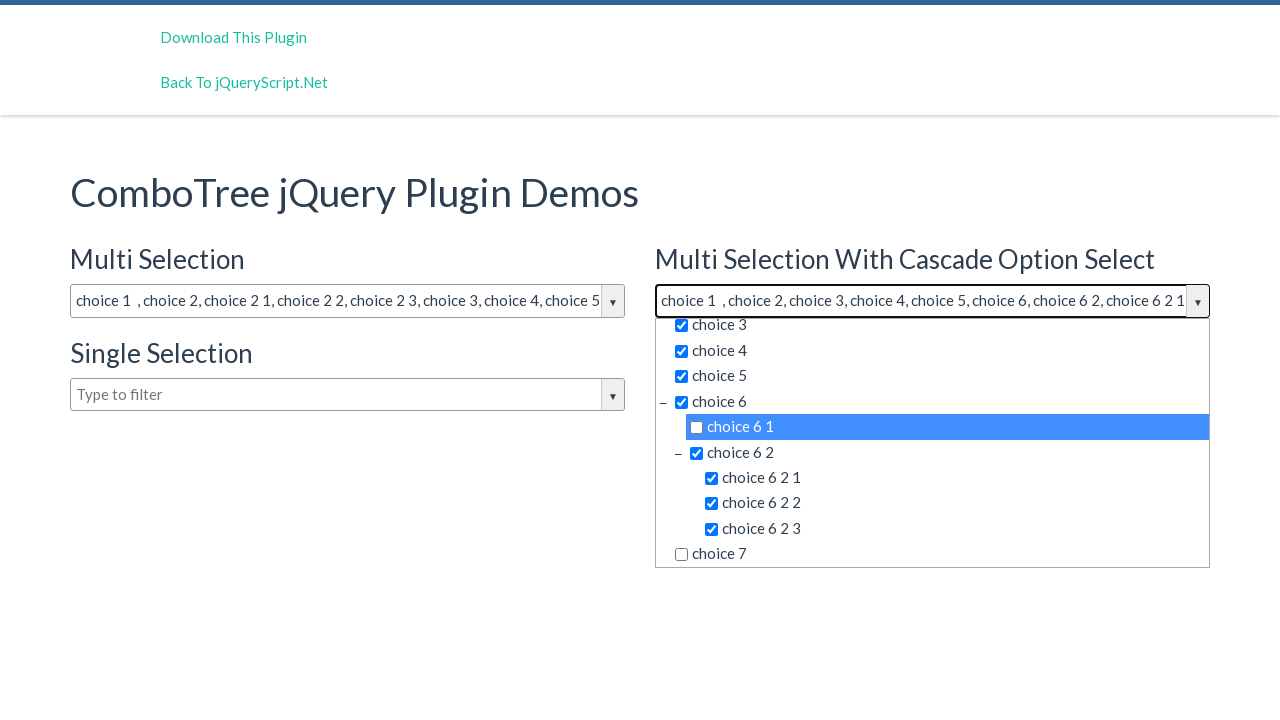

Pressed ArrowDown in second dropdown (iteration 11/15)
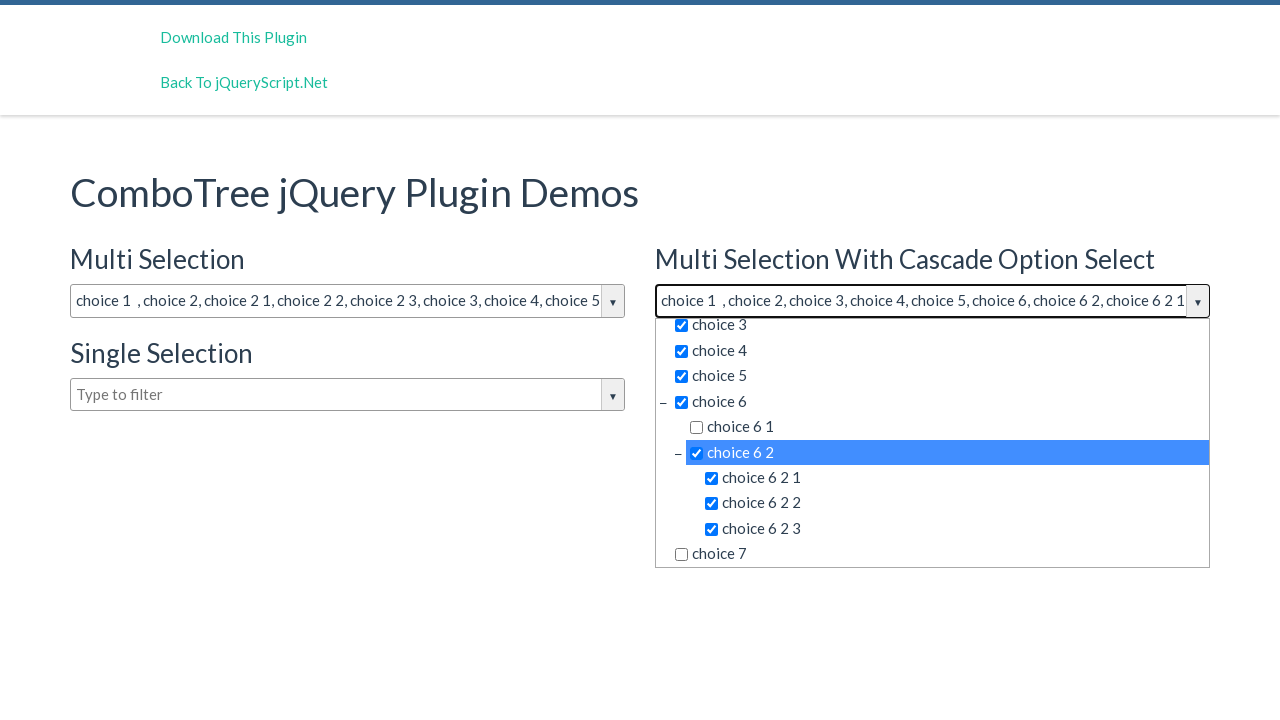

Pressed Enter to select item in second dropdown (iteration 11/15)
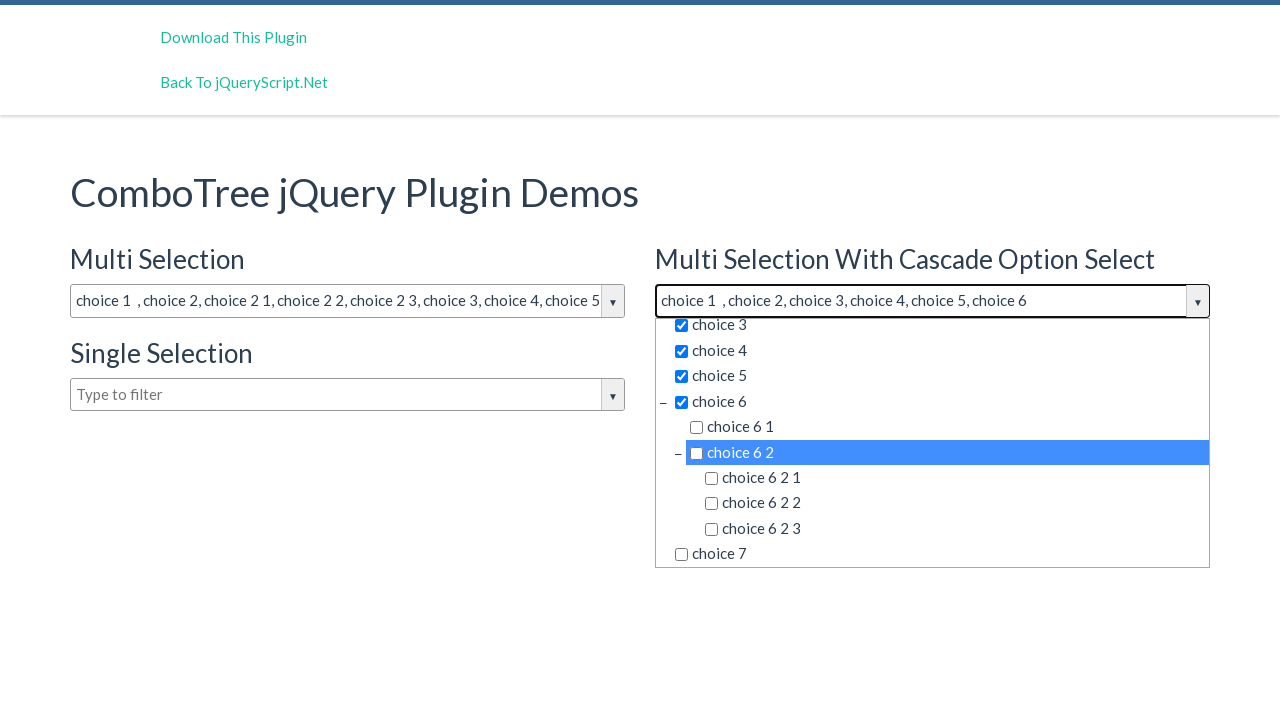

Pressed ArrowDown in second dropdown (iteration 12/15)
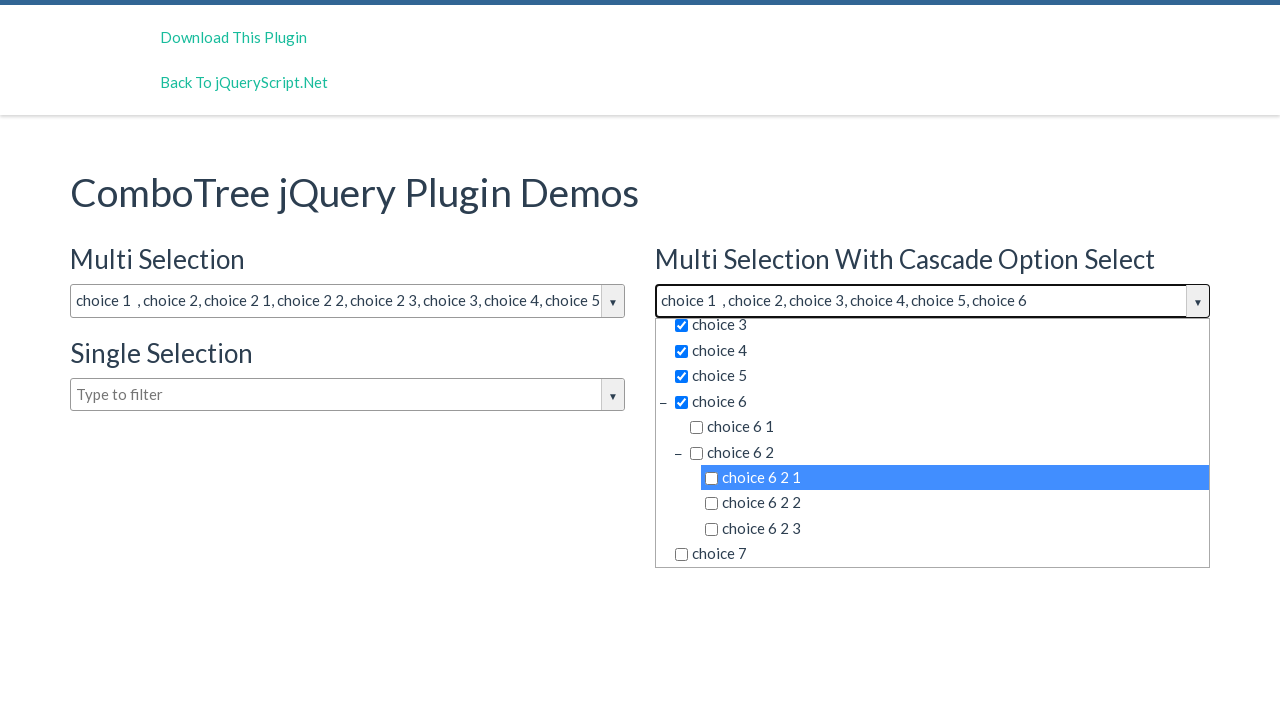

Pressed Enter to select item in second dropdown (iteration 12/15)
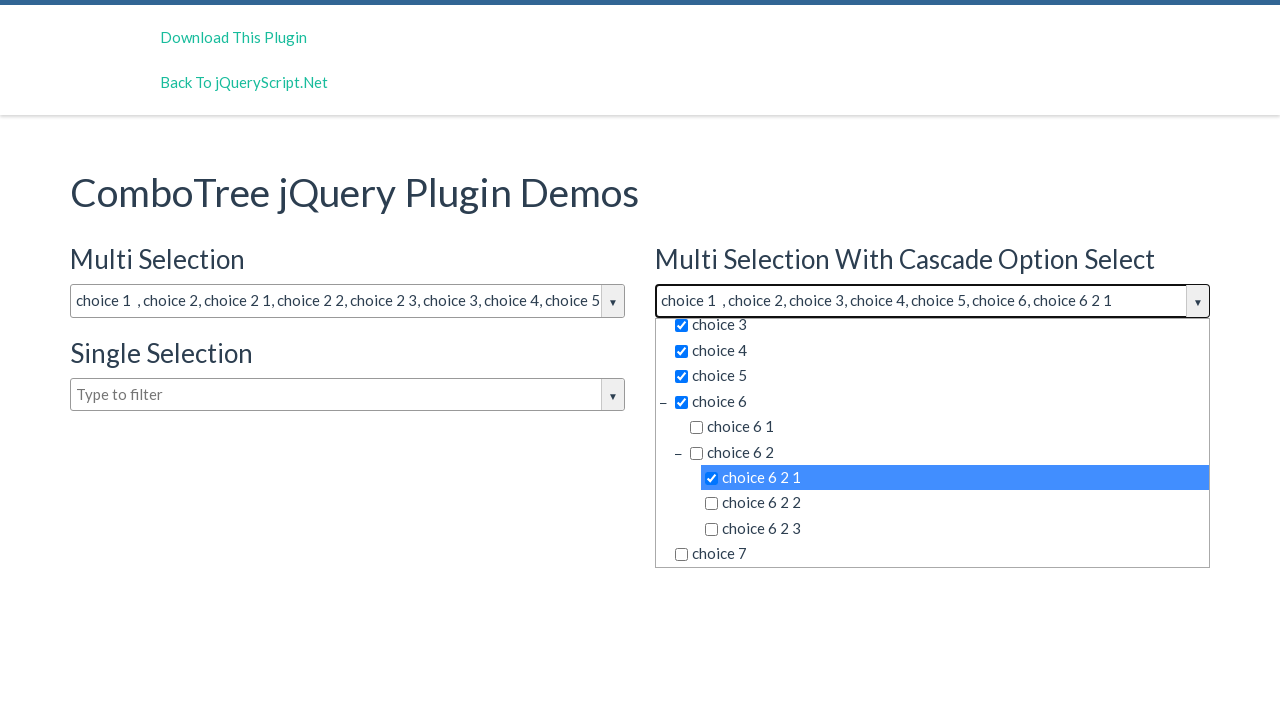

Pressed ArrowDown in second dropdown (iteration 13/15)
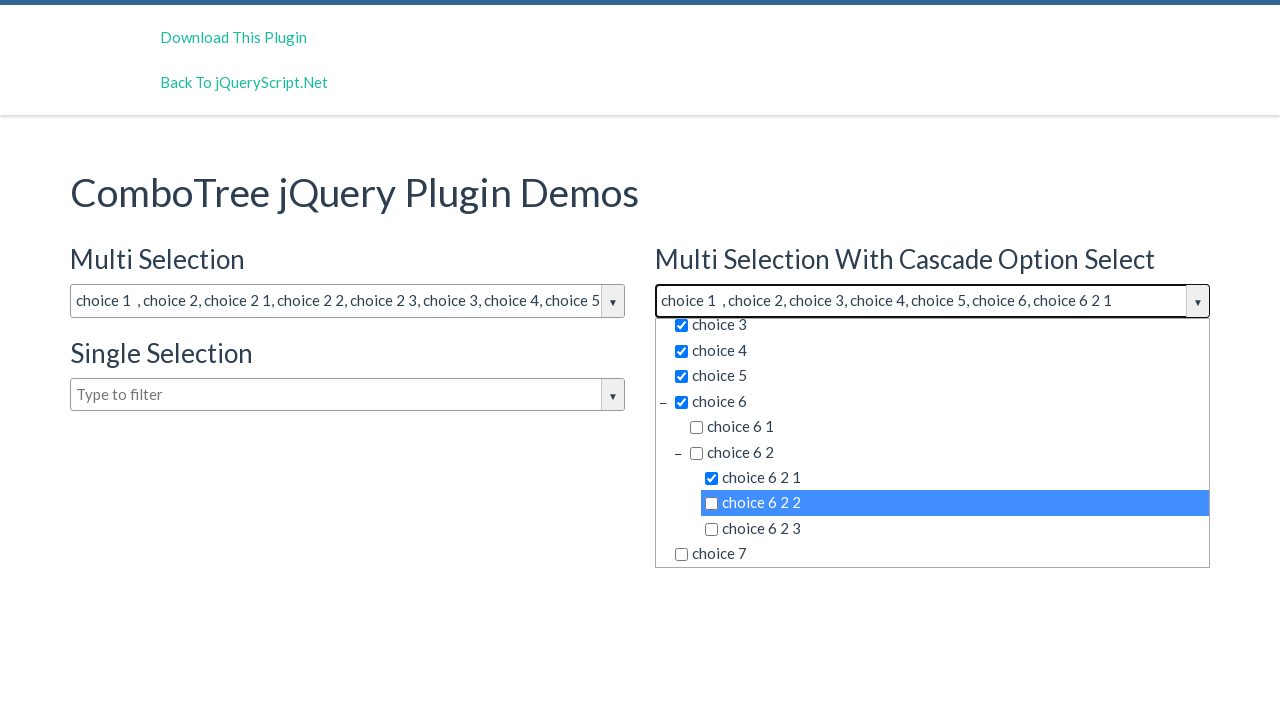

Pressed Enter to select item in second dropdown (iteration 13/15)
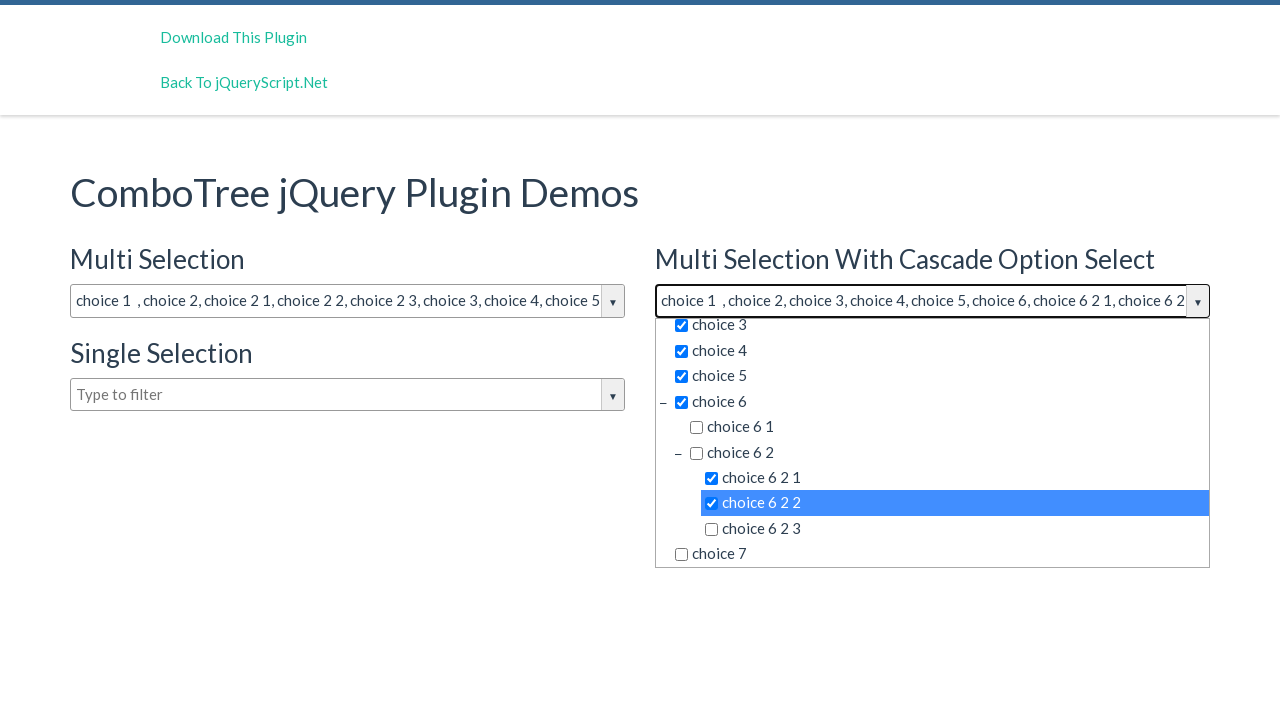

Pressed ArrowDown in second dropdown (iteration 14/15)
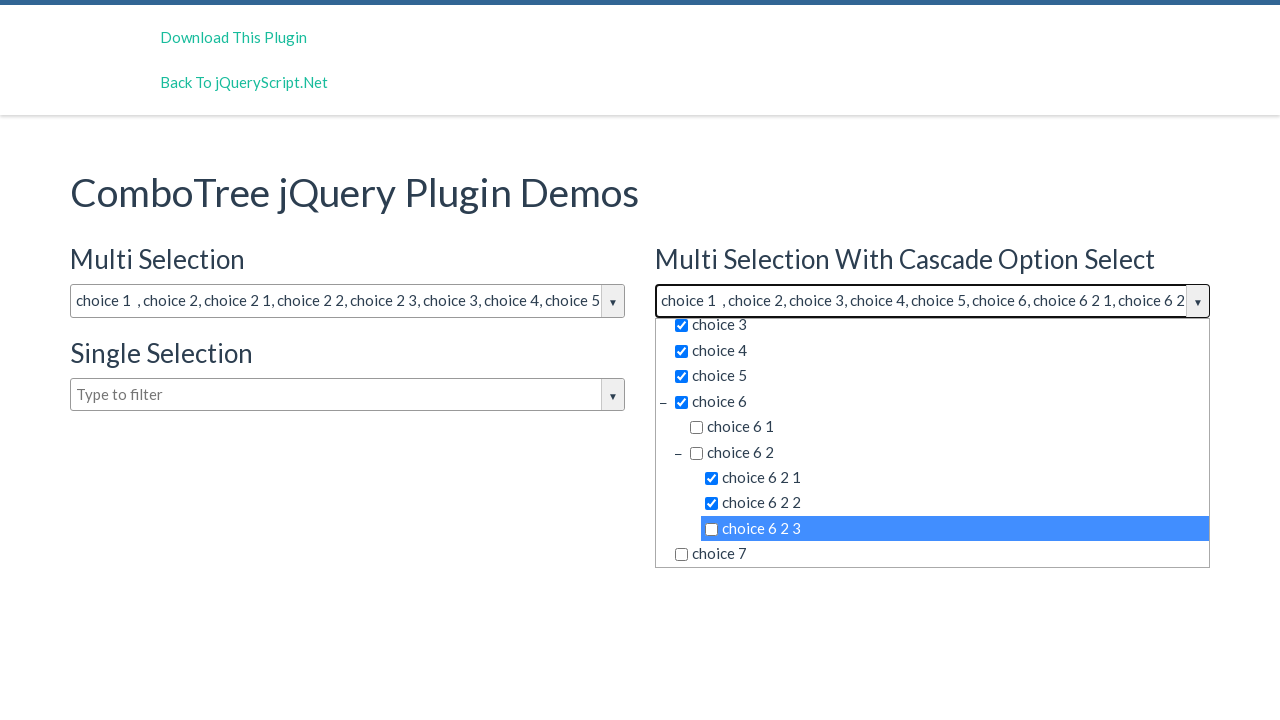

Pressed Enter to select item in second dropdown (iteration 14/15)
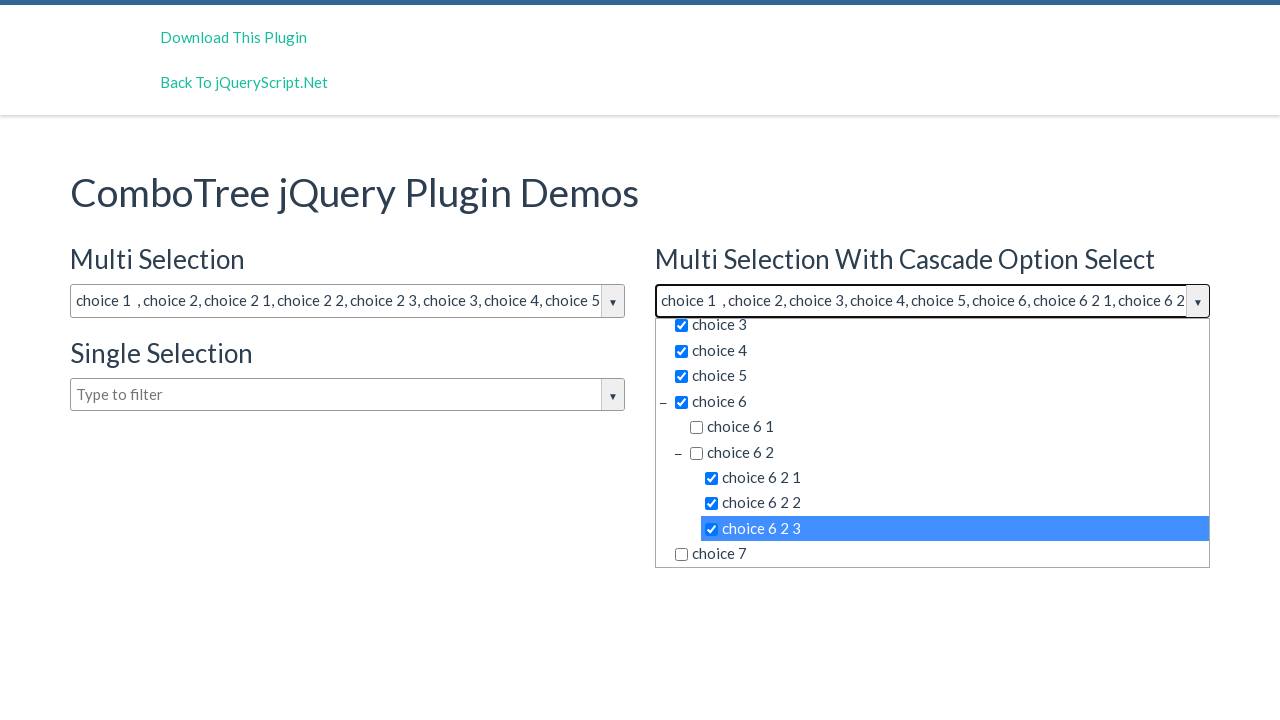

Pressed ArrowDown in second dropdown (iteration 15/15)
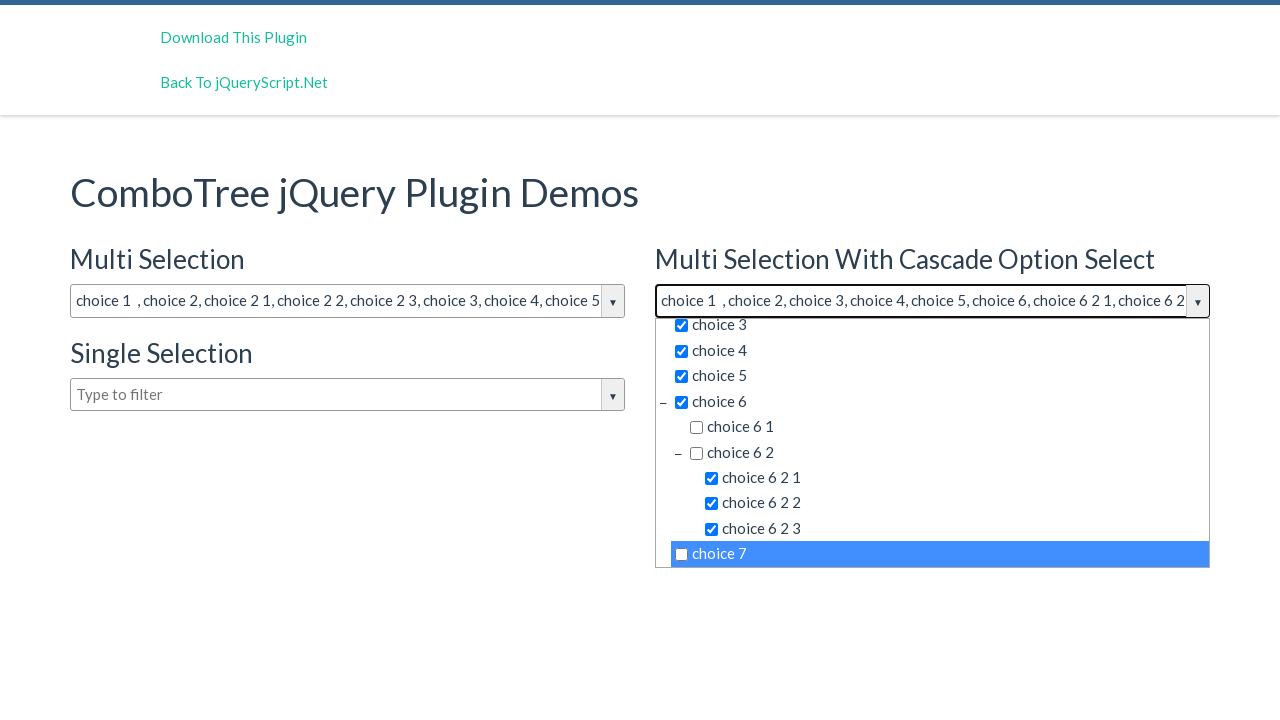

Pressed Enter to select item in second dropdown (iteration 15/15)
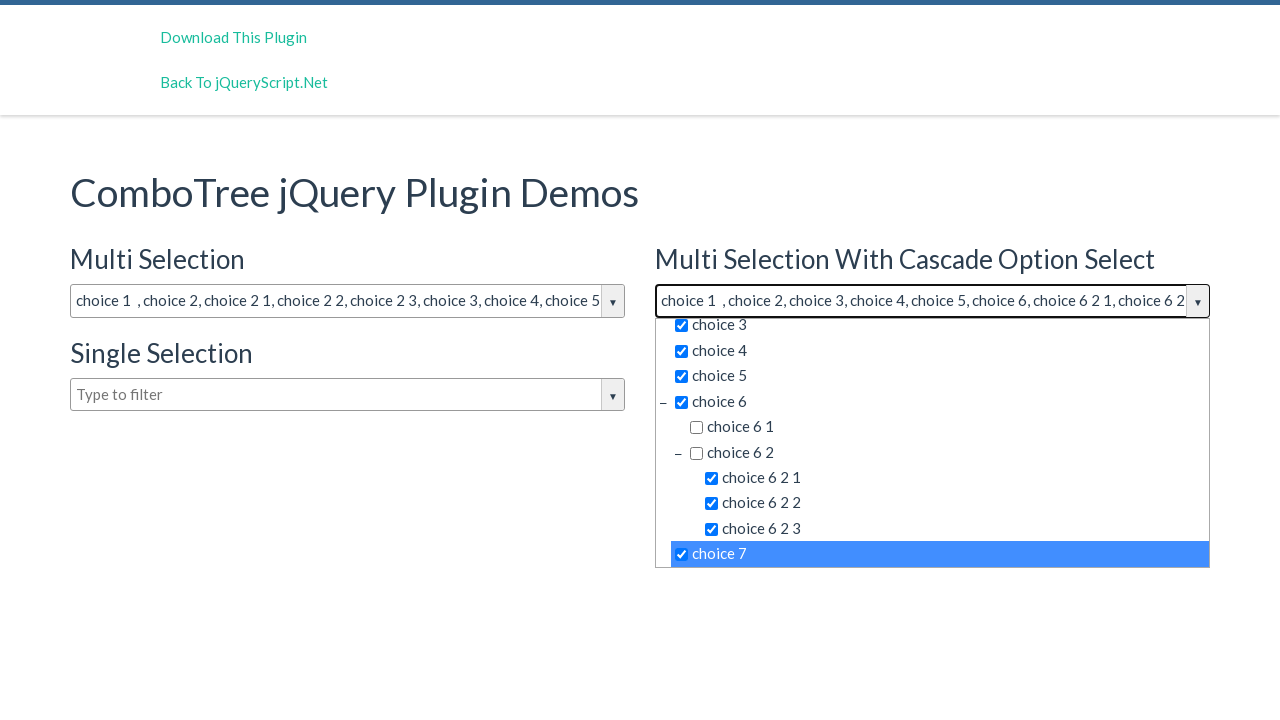

Clicked on third dropdown input (justAnotherInputBox) at (348, 395) on input#justAnotherInputBox
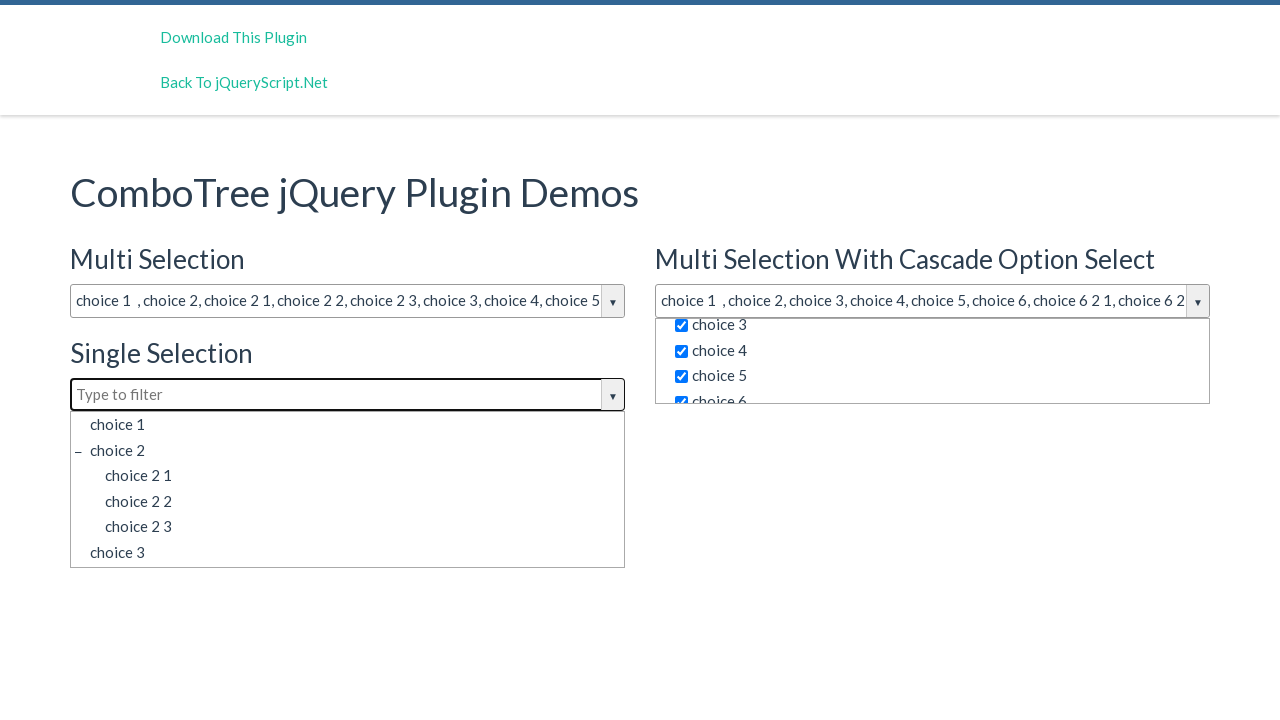

Pressed ArrowDown in third dropdown (iteration 1/9)
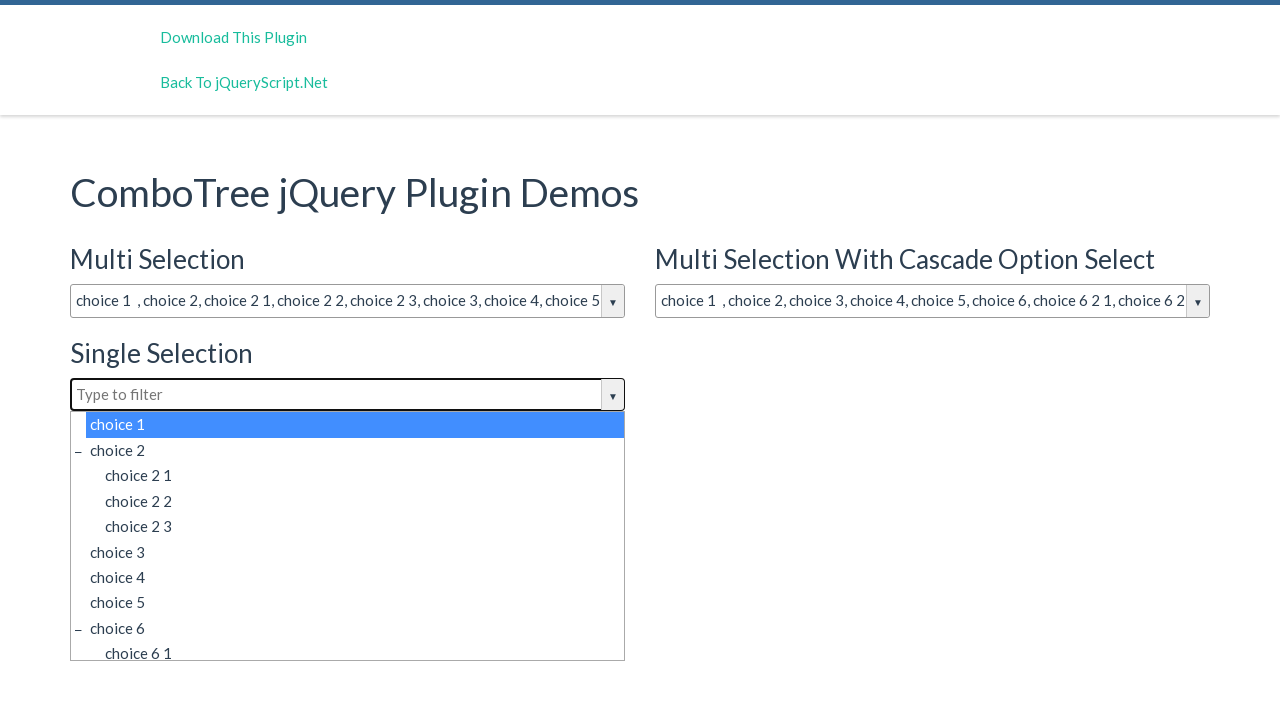

Pressed Enter to select item in third dropdown (iteration 1/9)
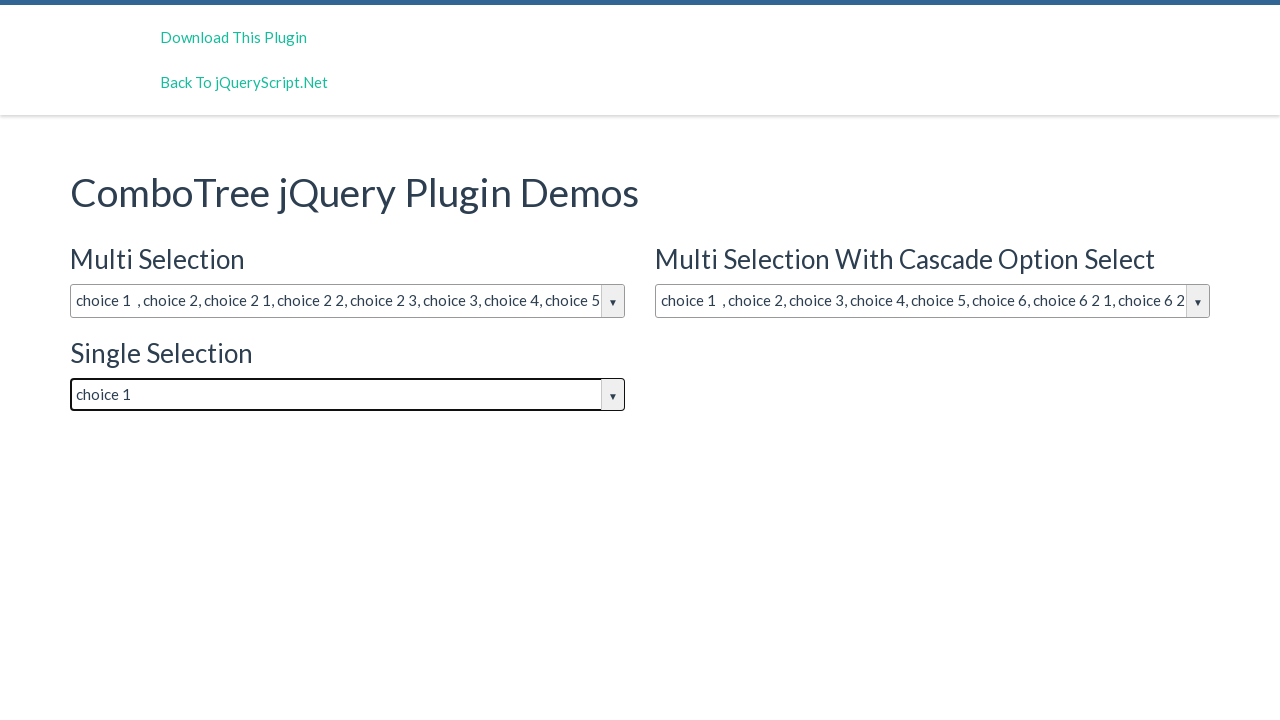

Pressed ArrowDown in third dropdown (iteration 2/9)
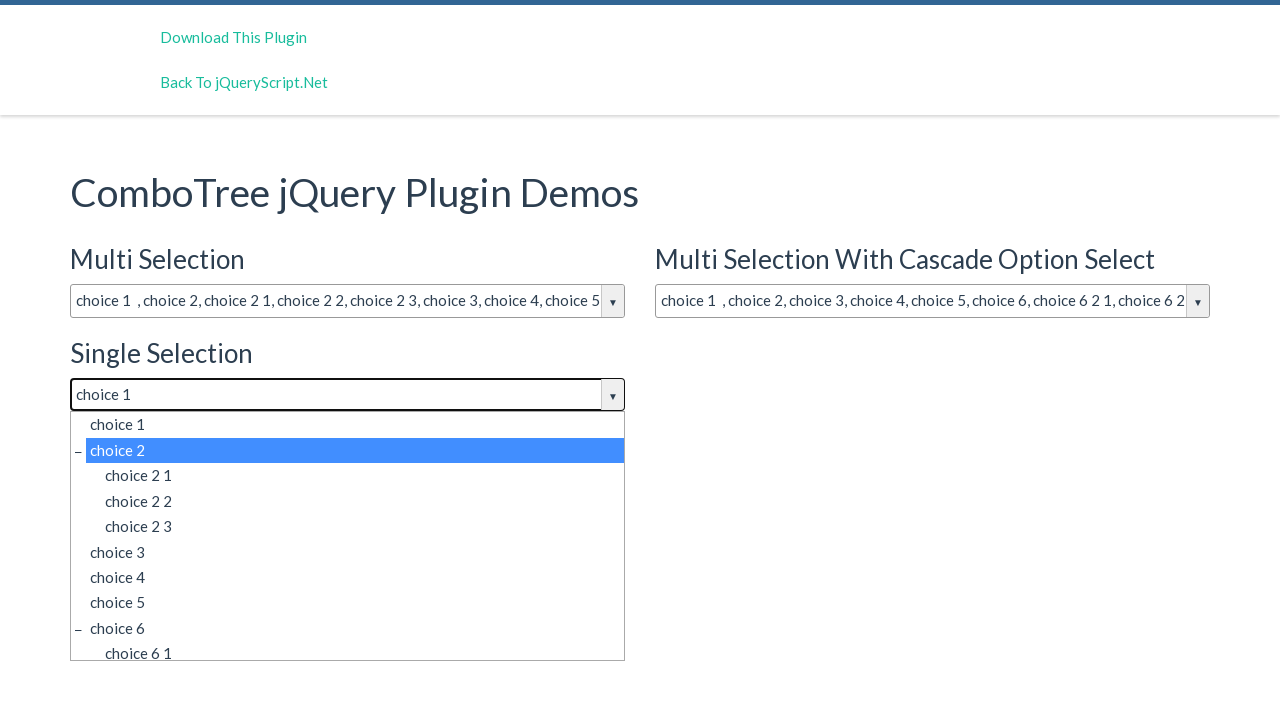

Pressed Enter to select item in third dropdown (iteration 2/9)
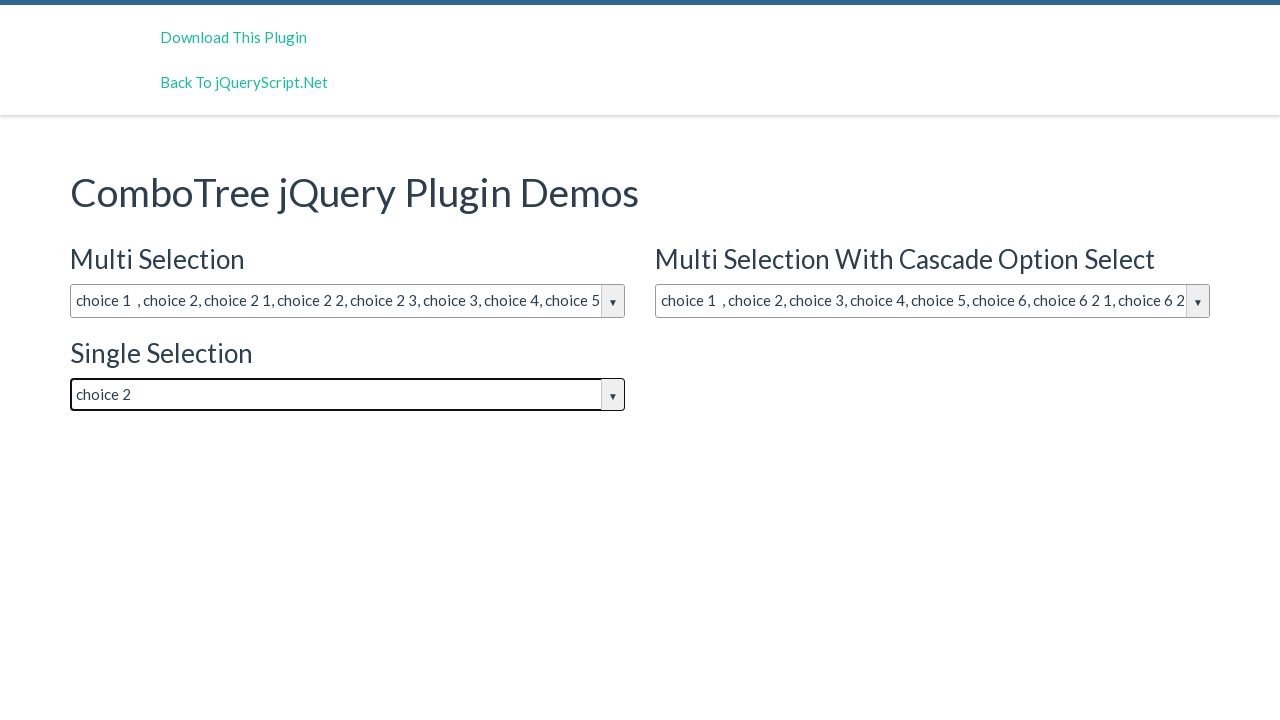

Pressed ArrowDown in third dropdown (iteration 3/9)
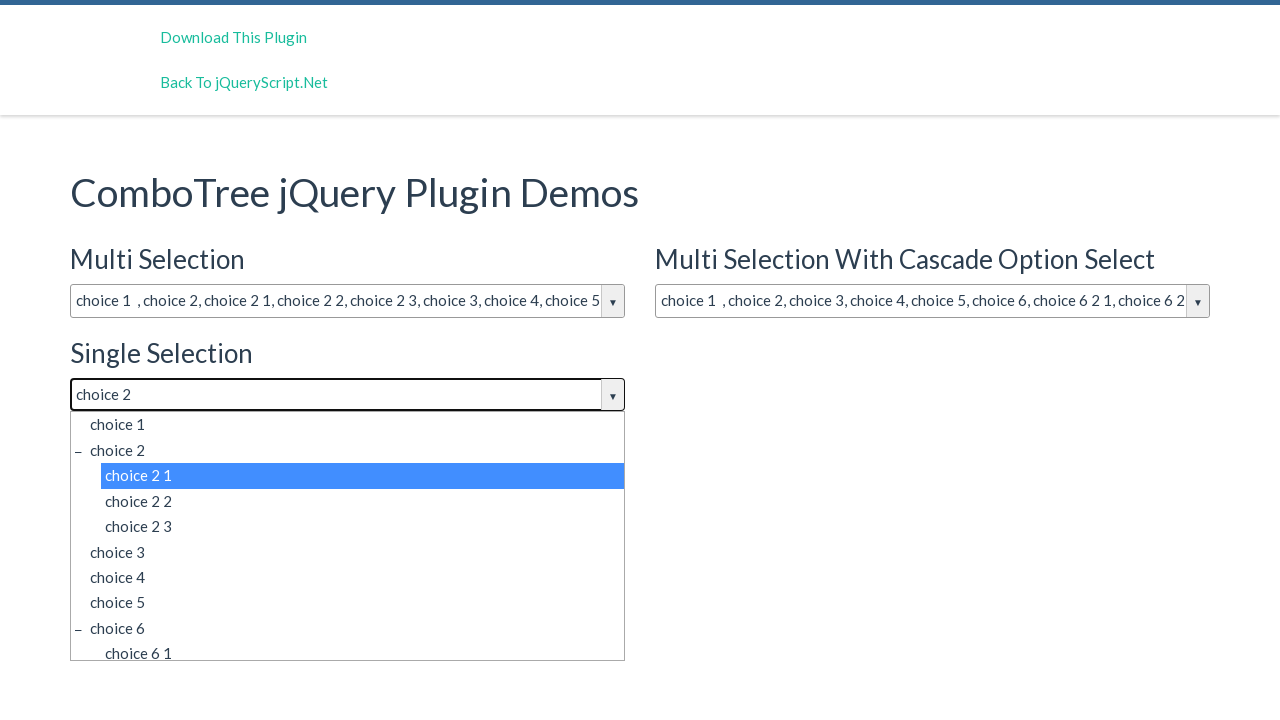

Pressed Enter to select item in third dropdown (iteration 3/9)
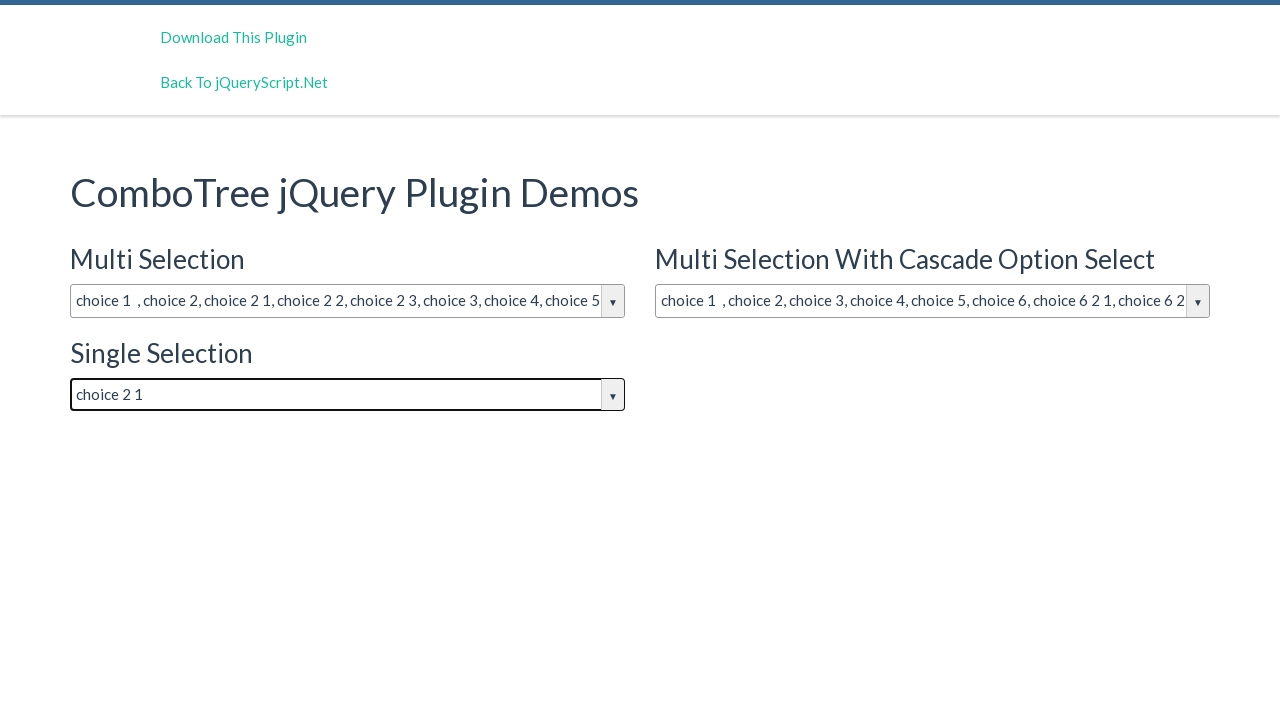

Pressed ArrowDown in third dropdown (iteration 4/9)
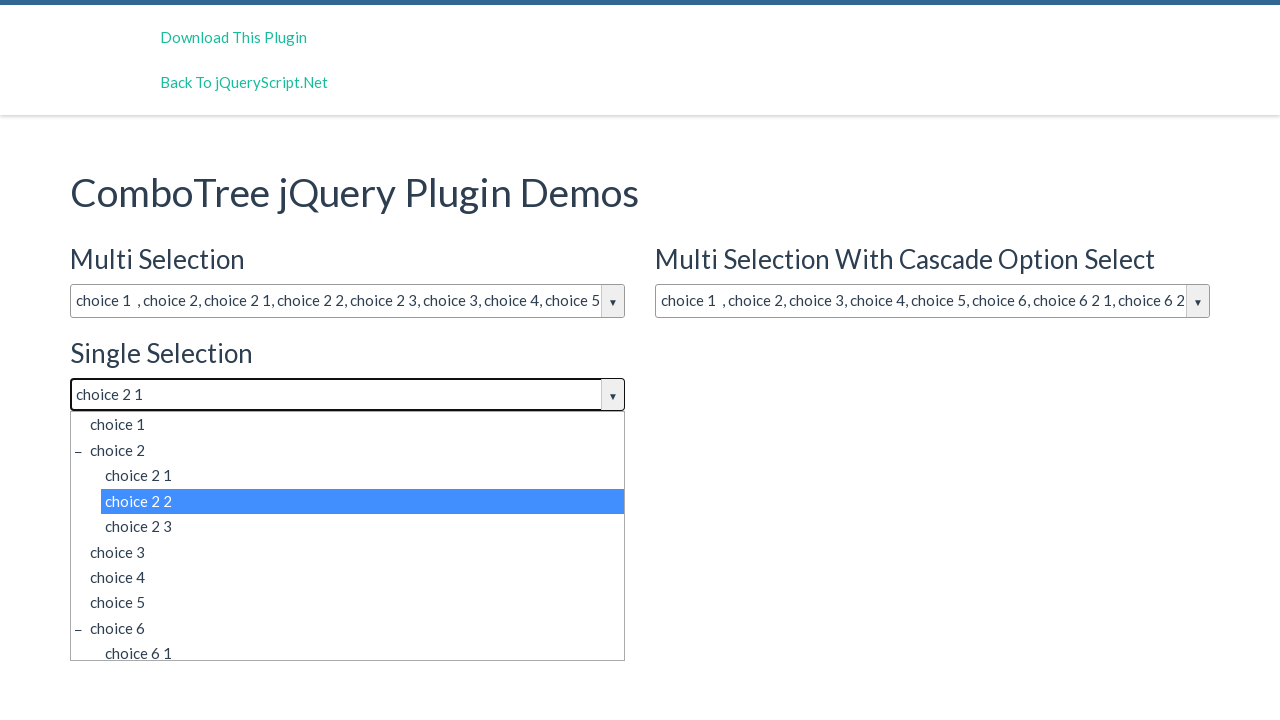

Pressed Enter to select item in third dropdown (iteration 4/9)
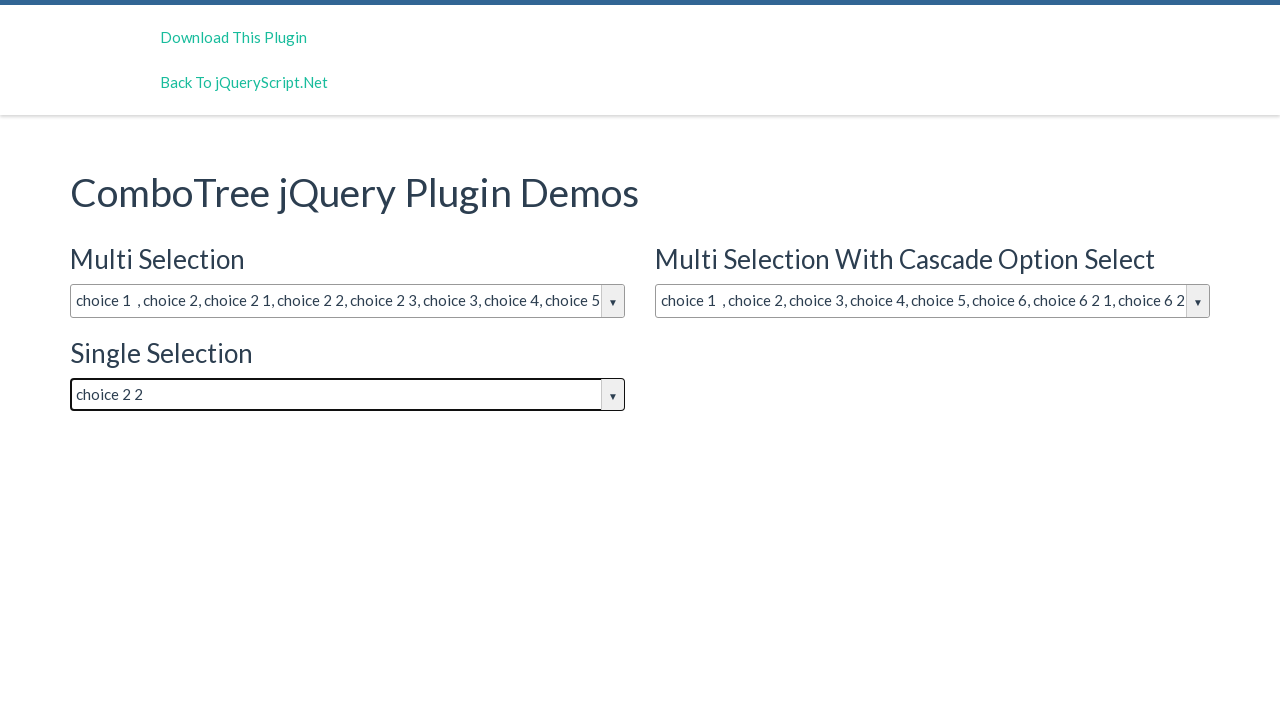

Pressed ArrowDown in third dropdown (iteration 5/9)
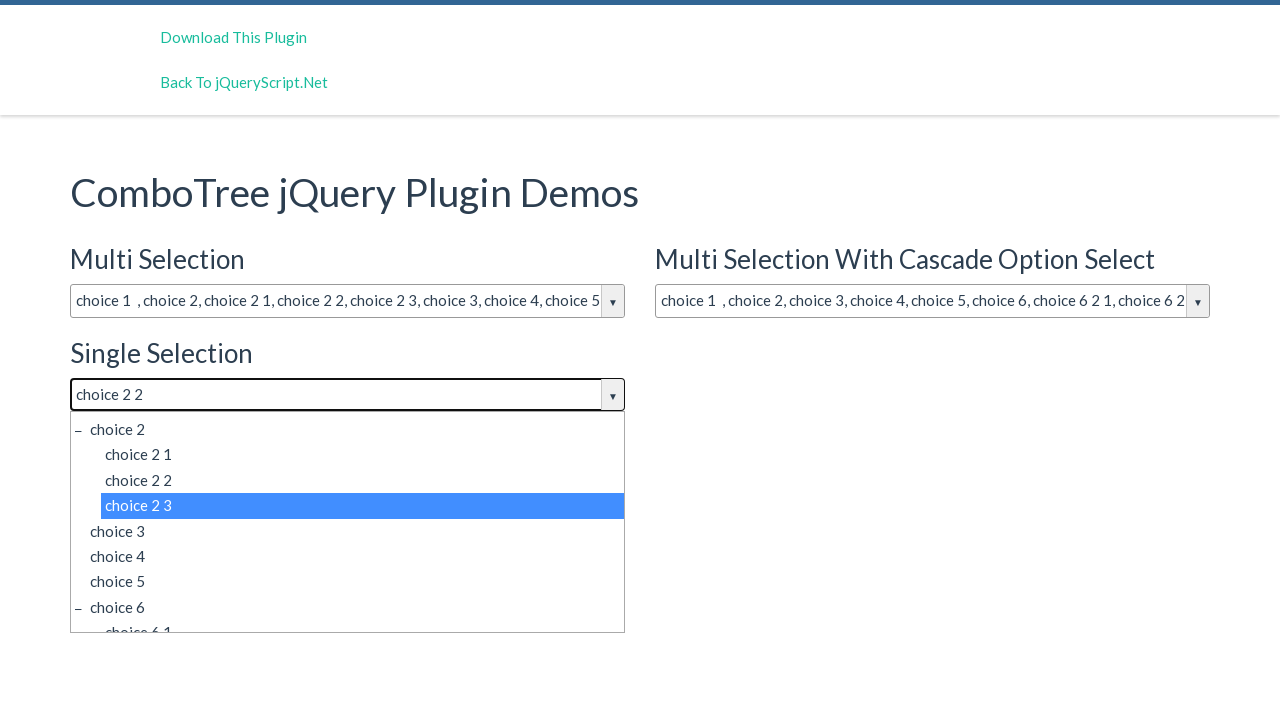

Pressed Enter to select item in third dropdown (iteration 5/9)
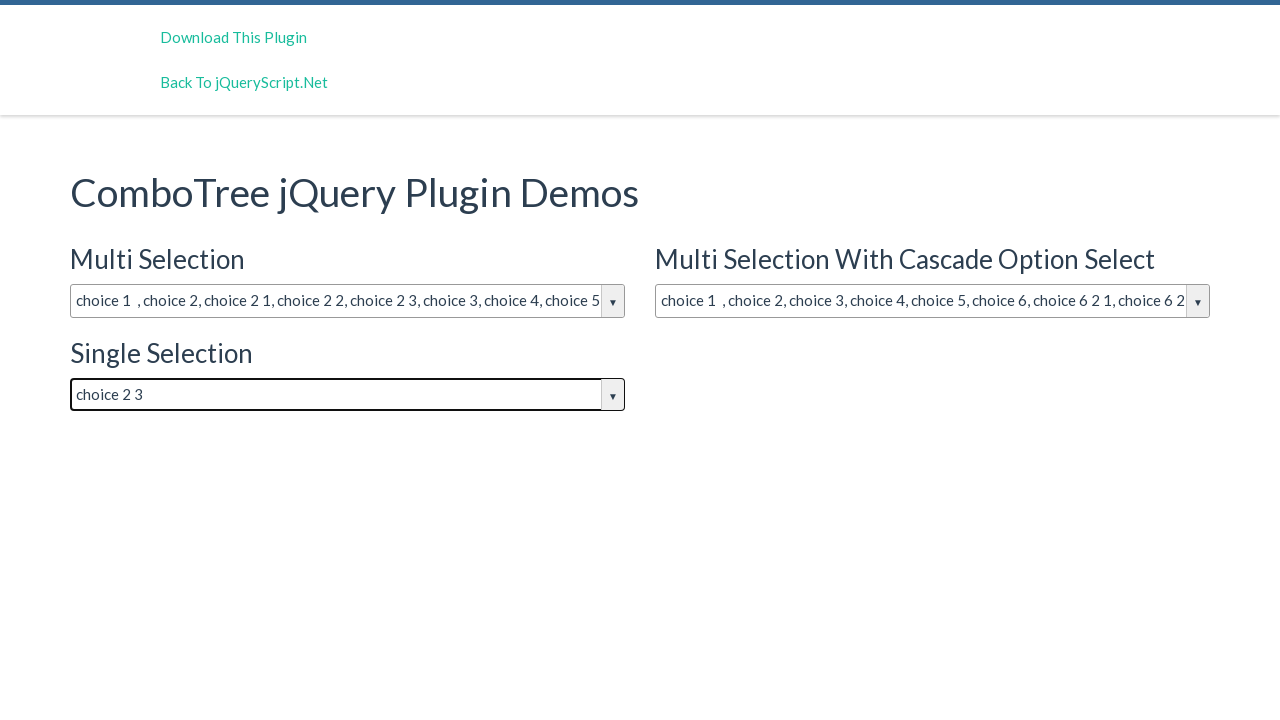

Pressed ArrowDown in third dropdown (iteration 6/9)
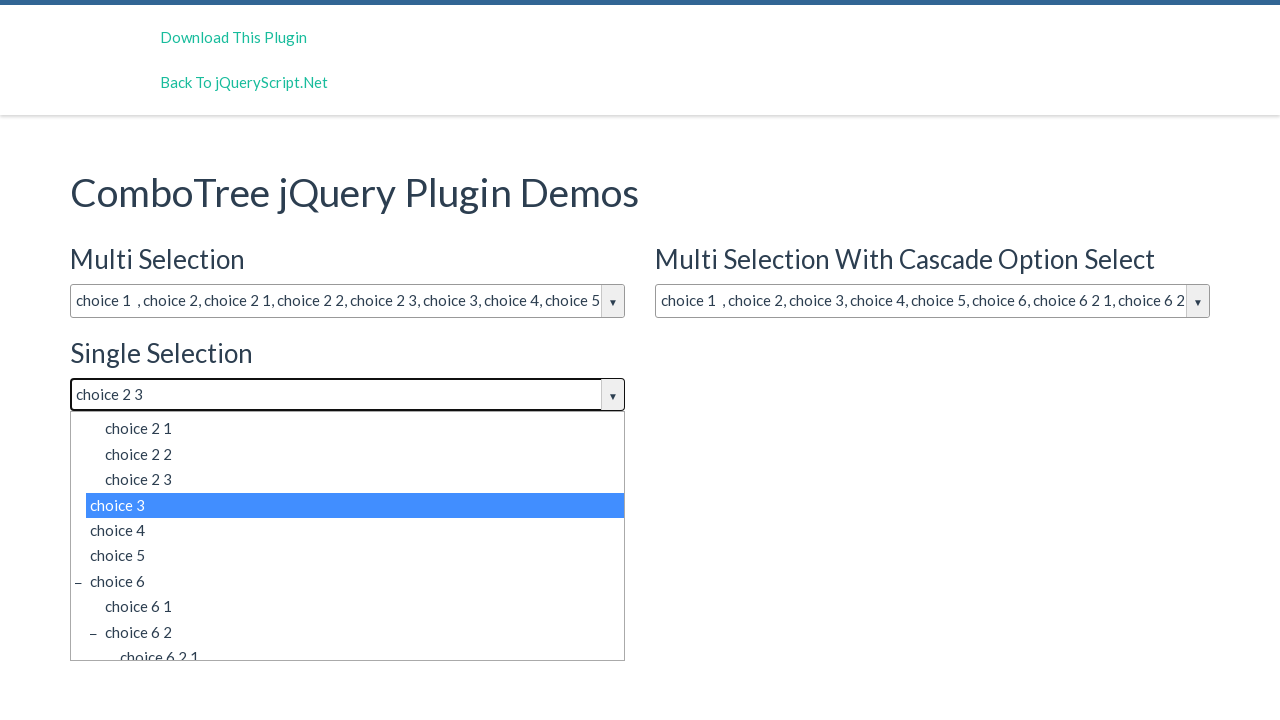

Pressed Enter to select item in third dropdown (iteration 6/9)
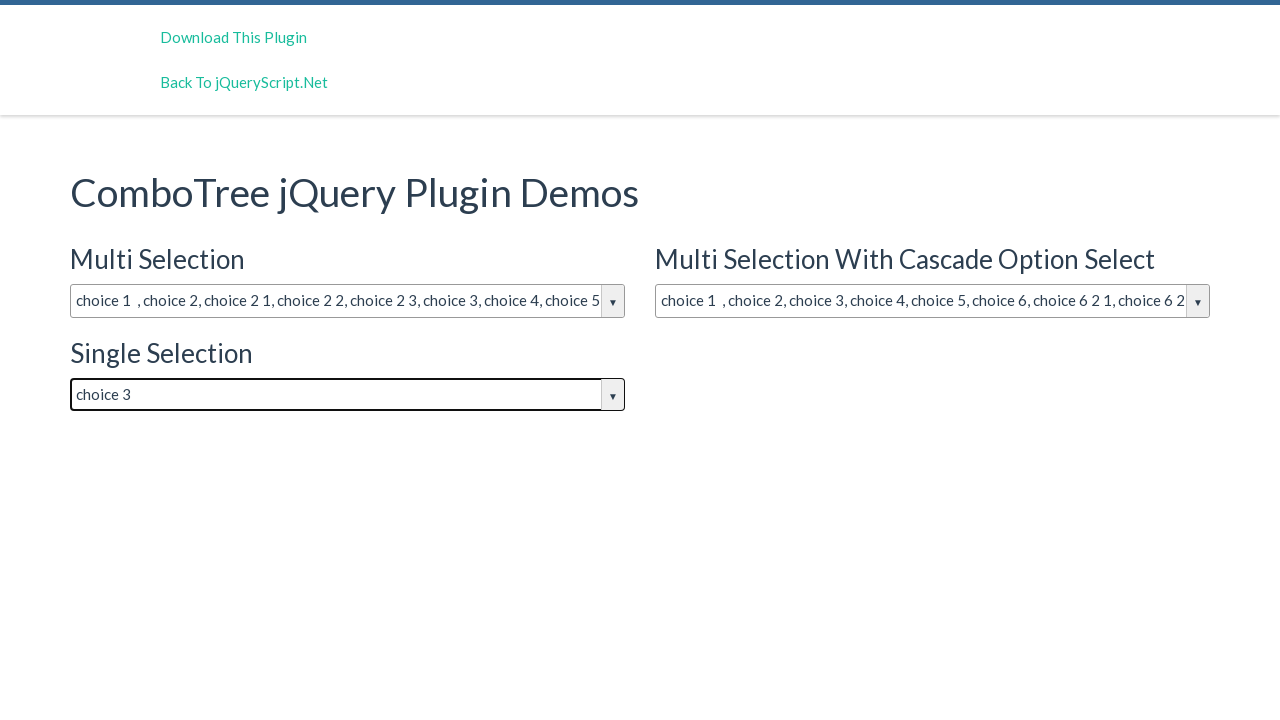

Pressed ArrowDown in third dropdown (iteration 7/9)
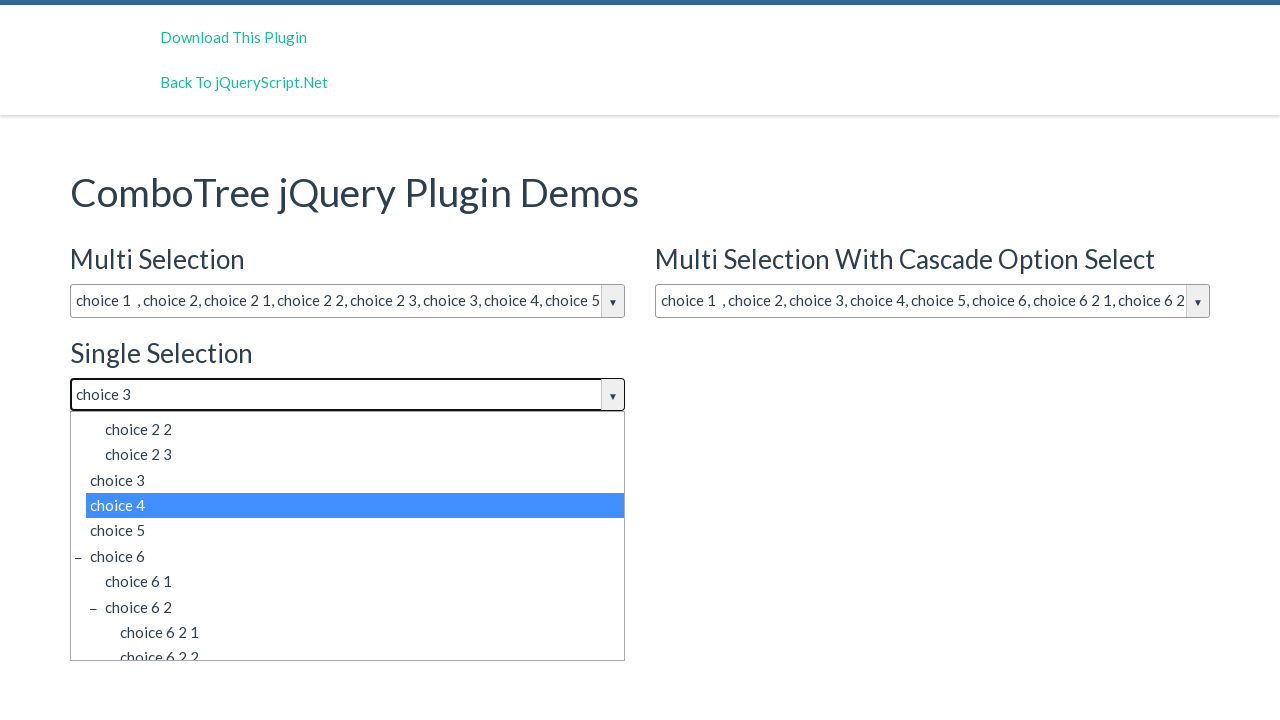

Pressed Enter to select item in third dropdown (iteration 7/9)
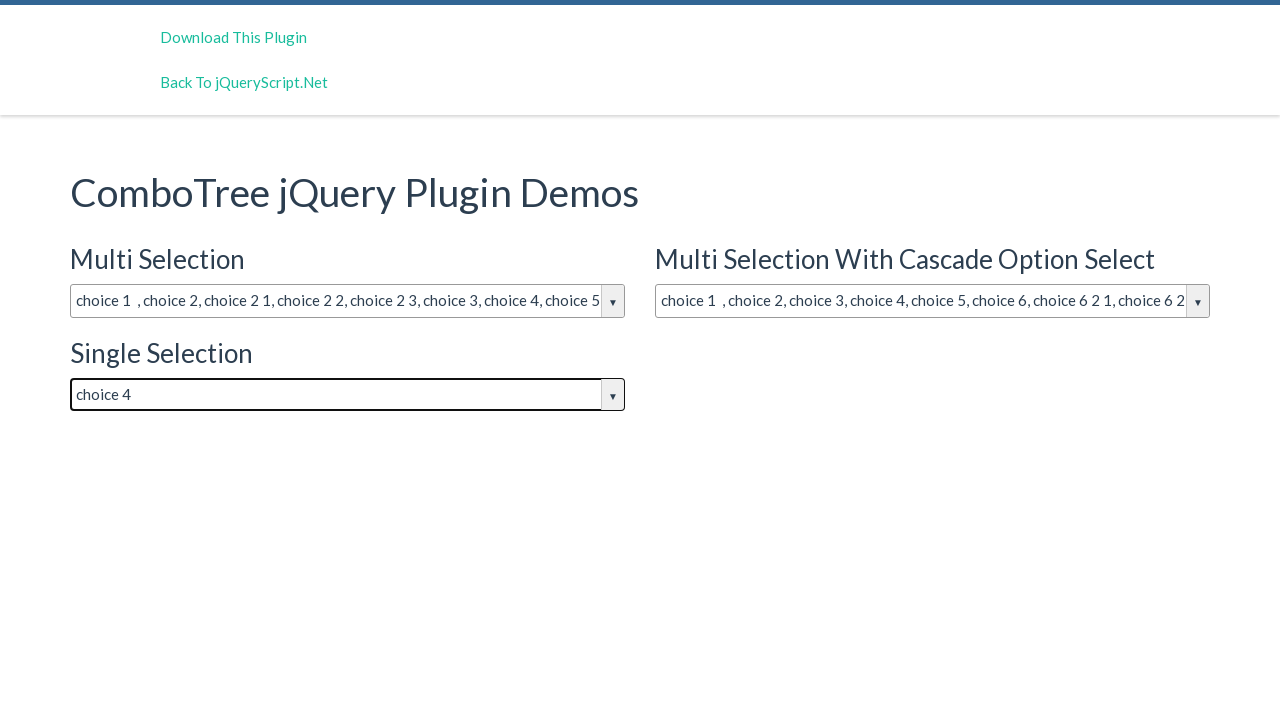

Pressed ArrowDown in third dropdown (iteration 8/9)
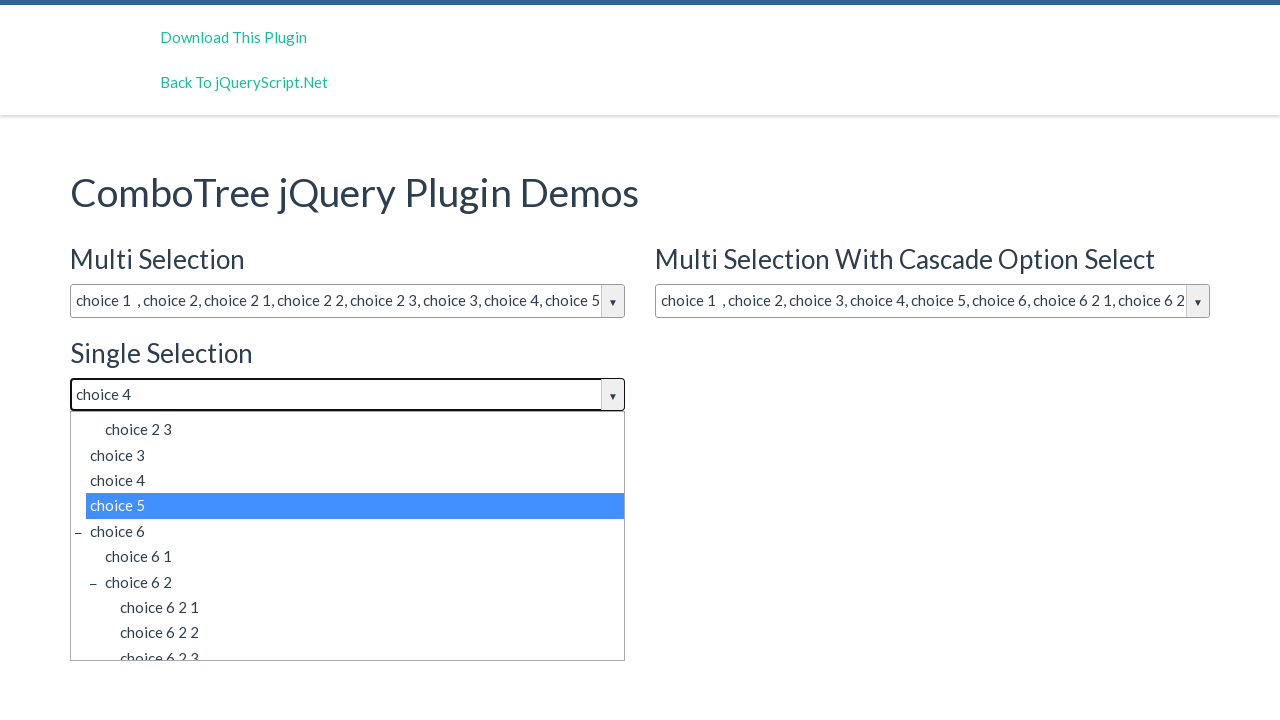

Pressed Enter to select item in third dropdown (iteration 8/9)
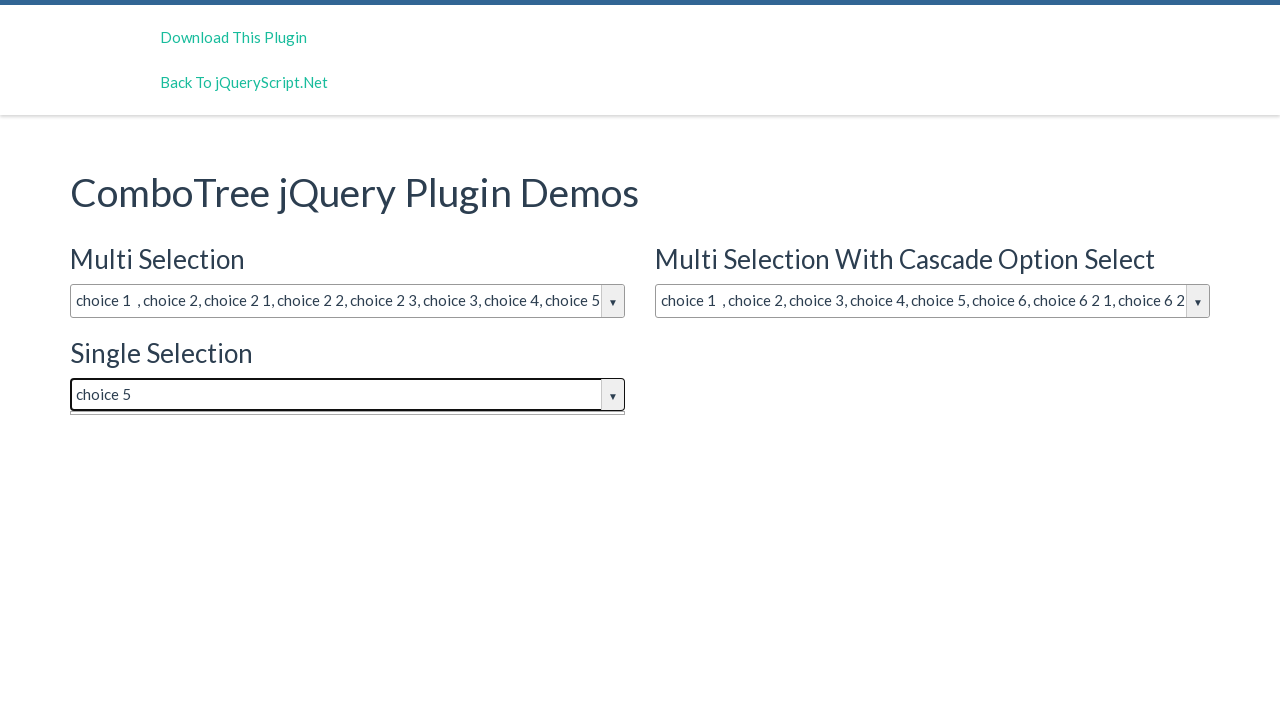

Pressed ArrowDown in third dropdown (iteration 9/9)
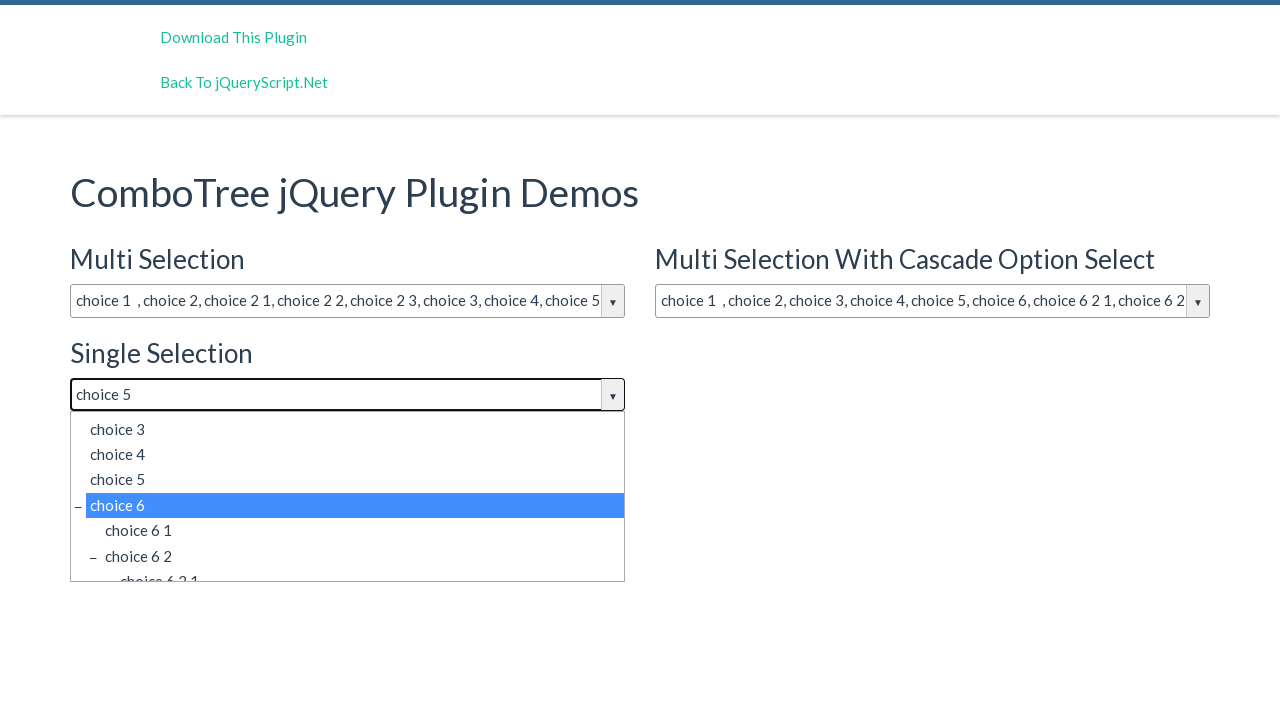

Pressed Enter to select item in third dropdown (iteration 9/9)
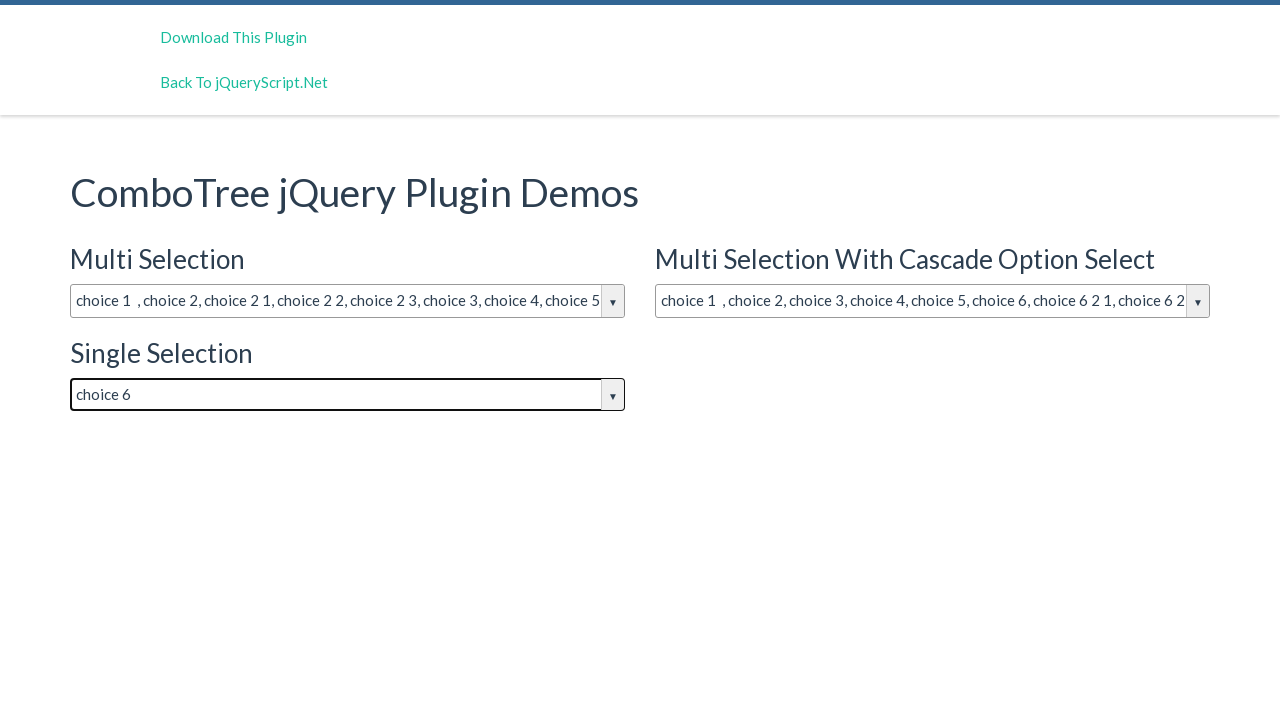

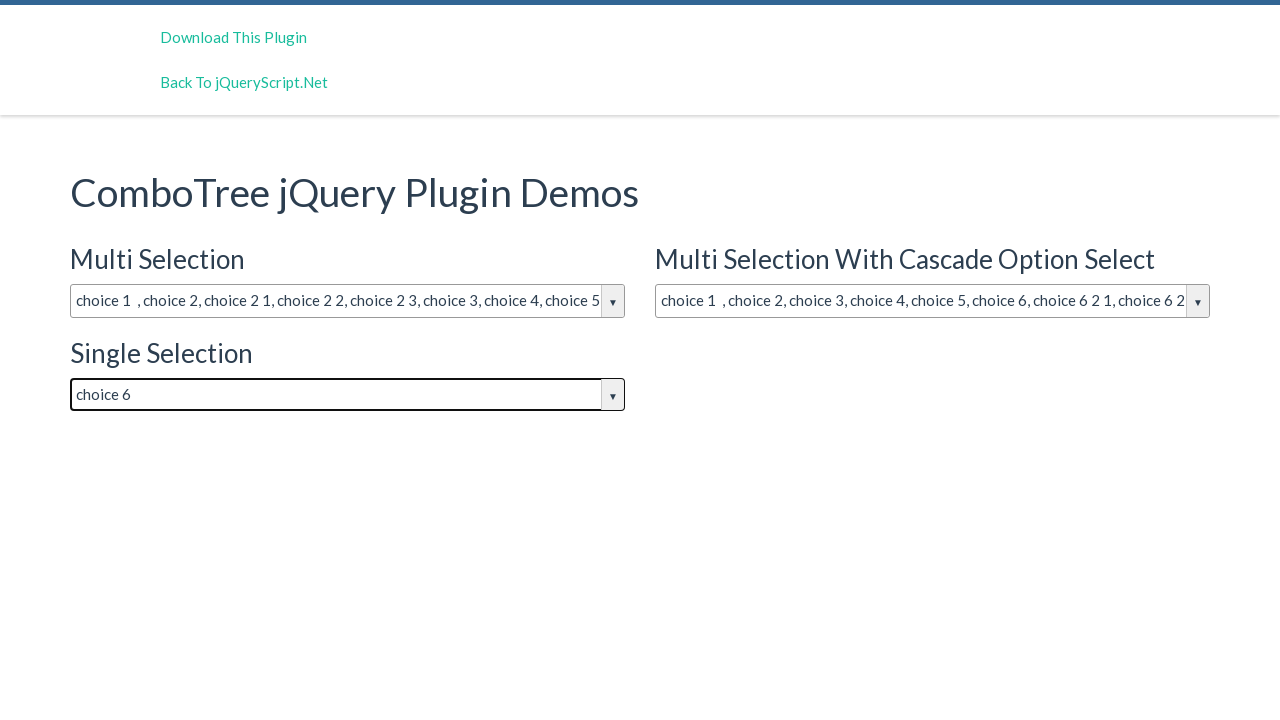